Tests infinite scroll functionality by automatically scrolling to the bottom of a webpage that dynamically loads content

Starting URL: https://ogjre.com/transcripts

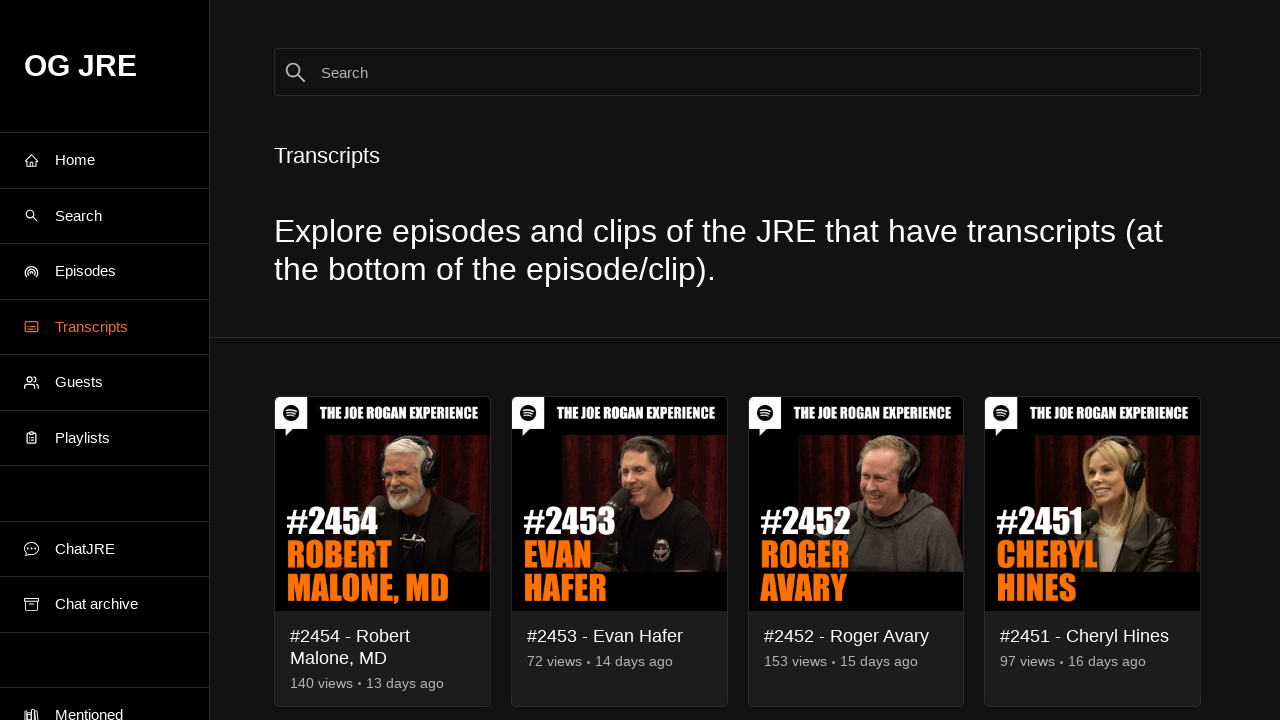

Retrieved window screen height for scroll calculations
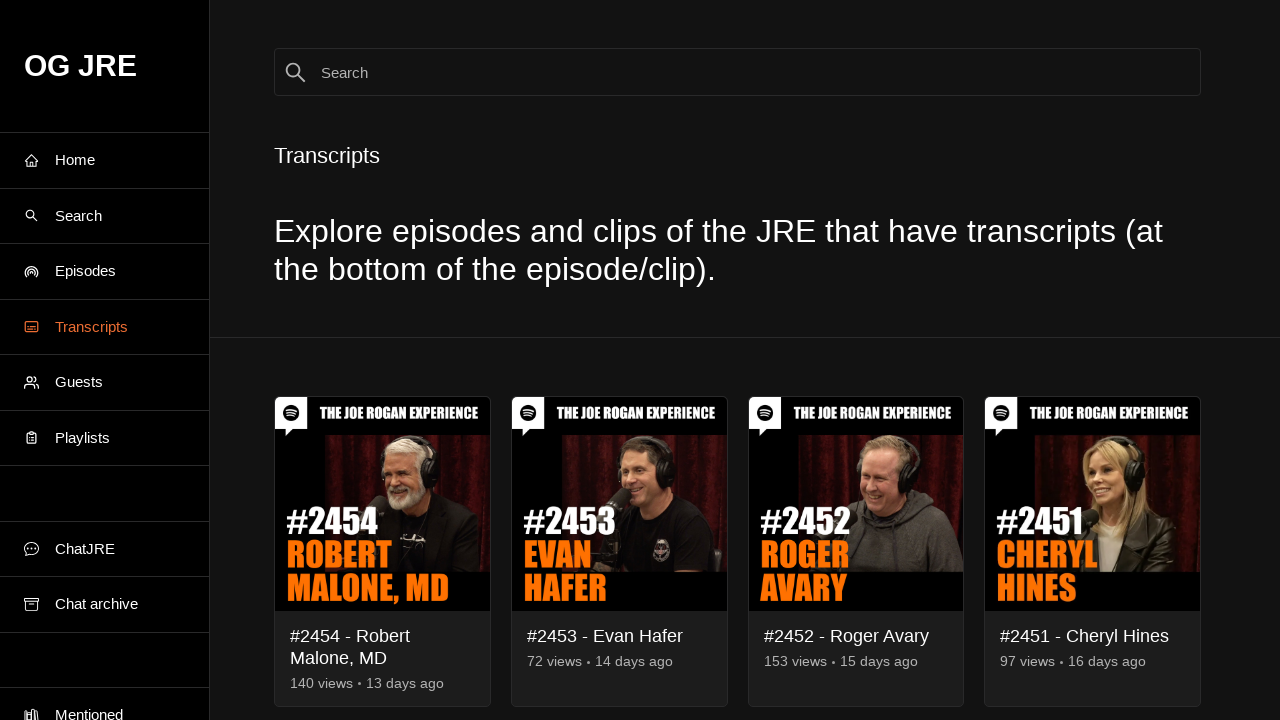

Scrolled down by one screen height (iteration 1)
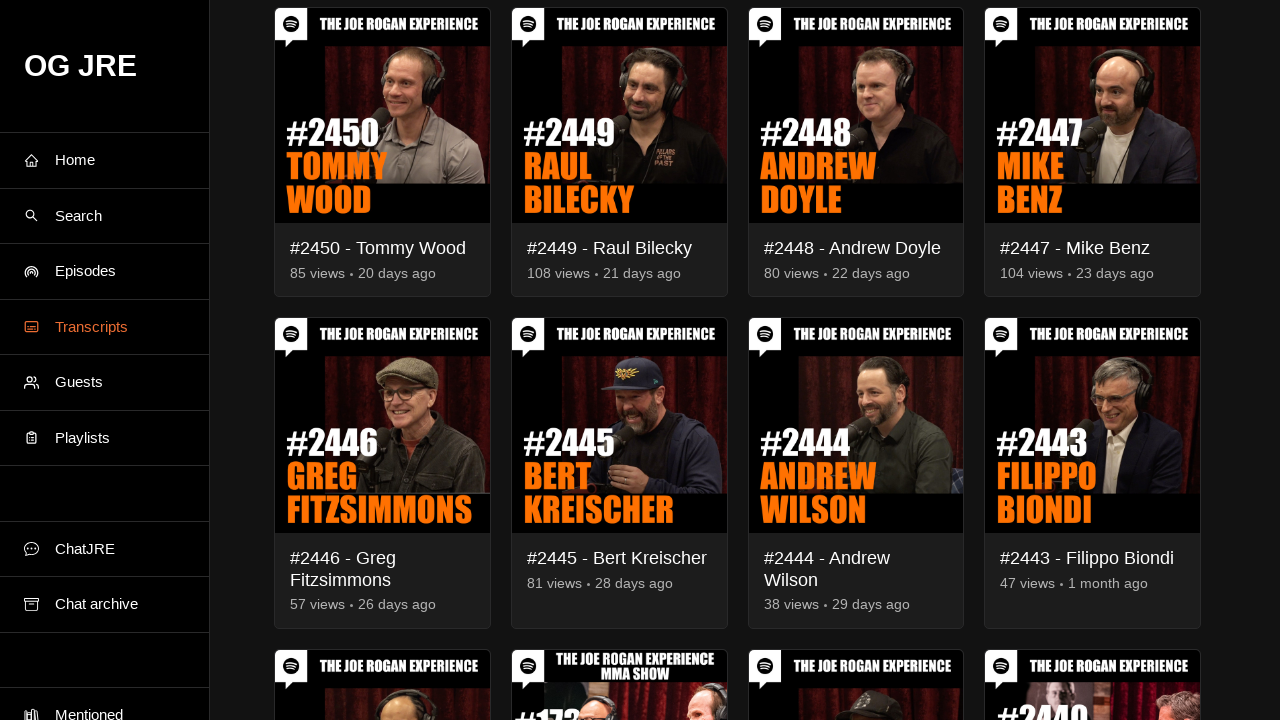

Waited 1 second for dynamic content to load
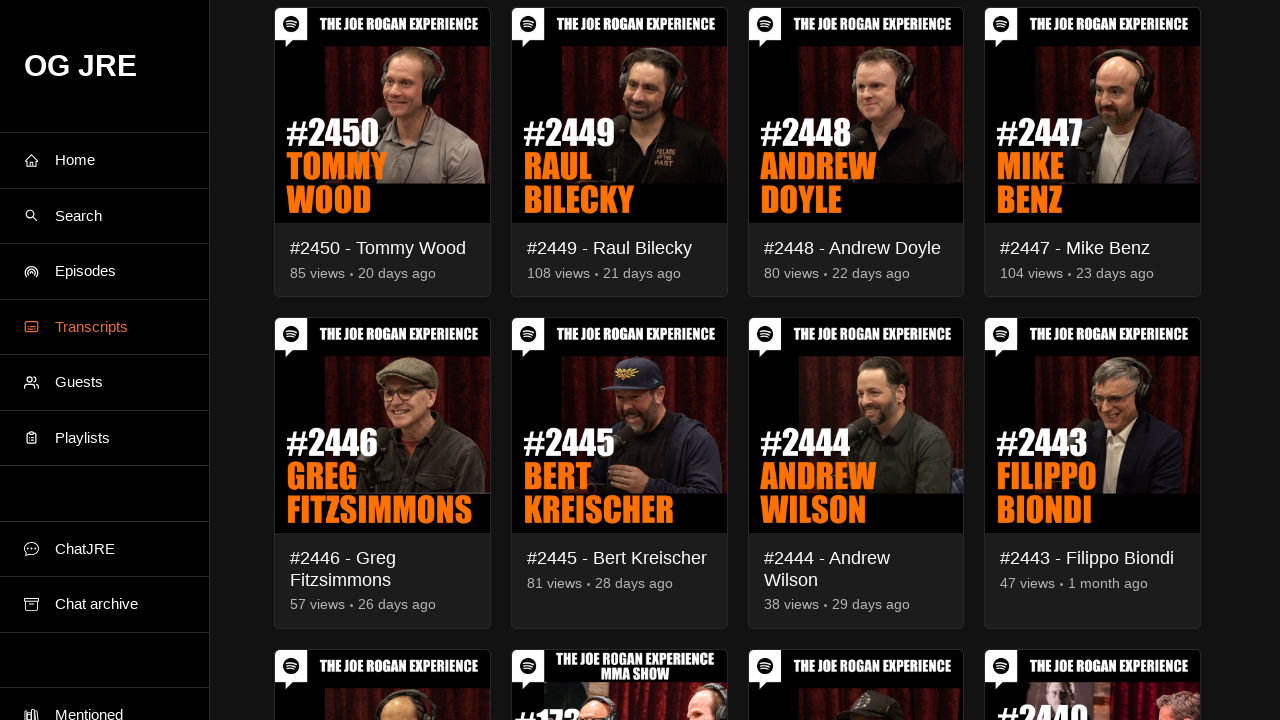

Retrieved total scroll height of page body
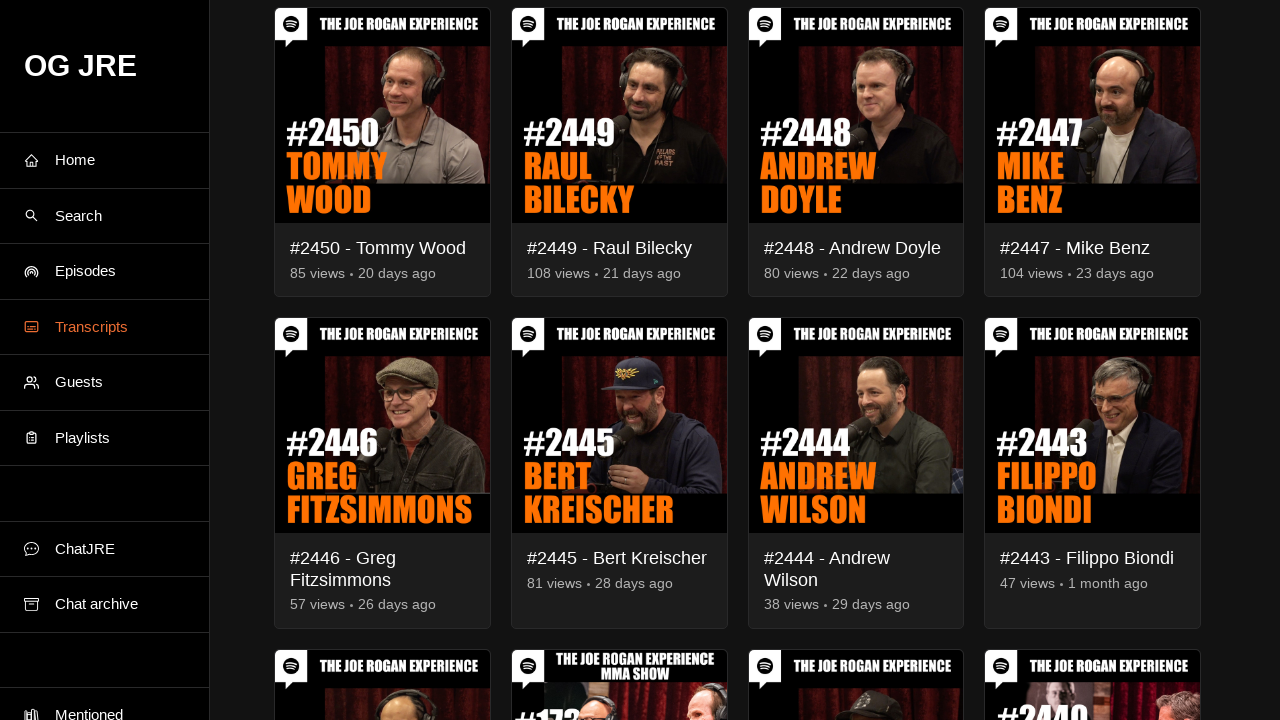

Scrolled down by one screen height (iteration 2)
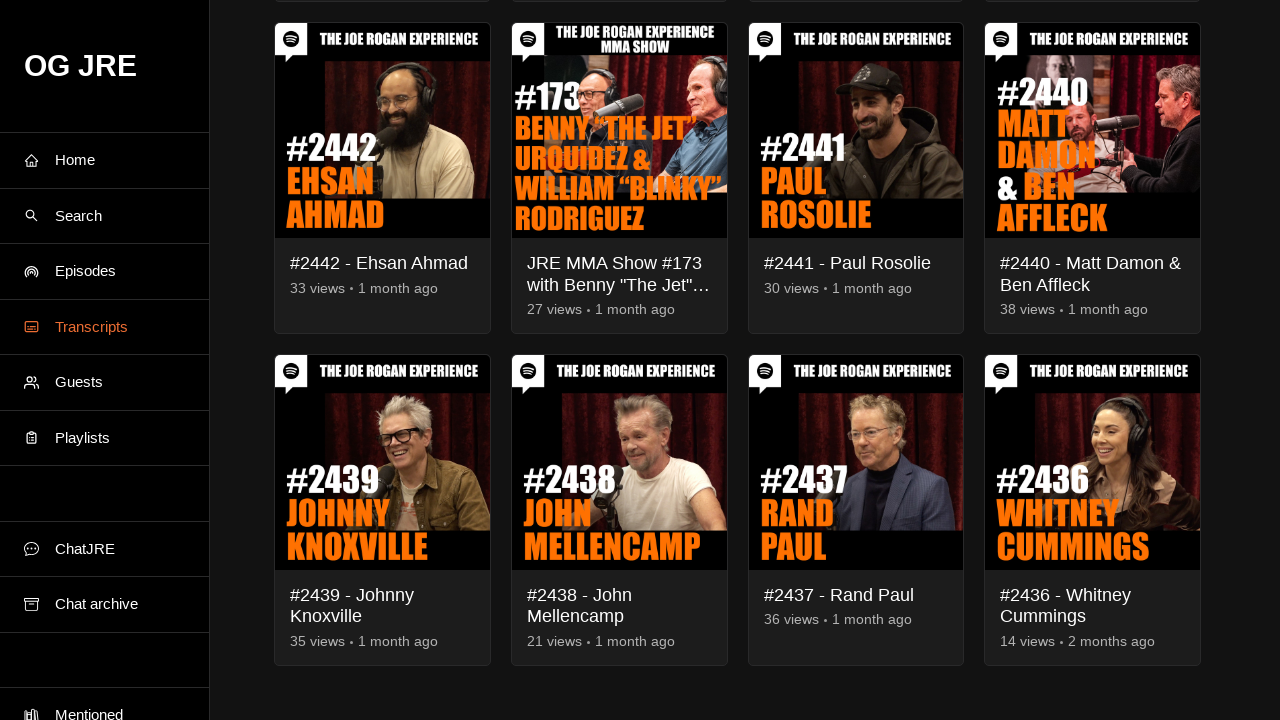

Waited 1 second for dynamic content to load
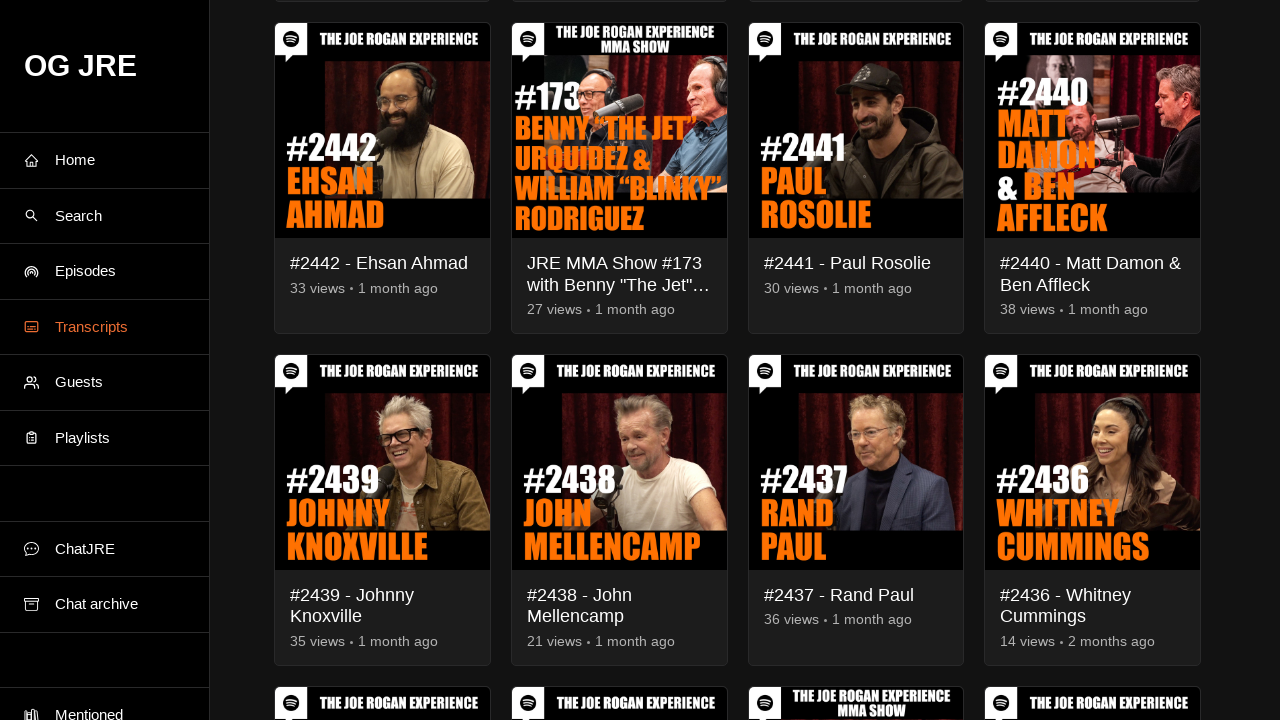

Retrieved total scroll height of page body
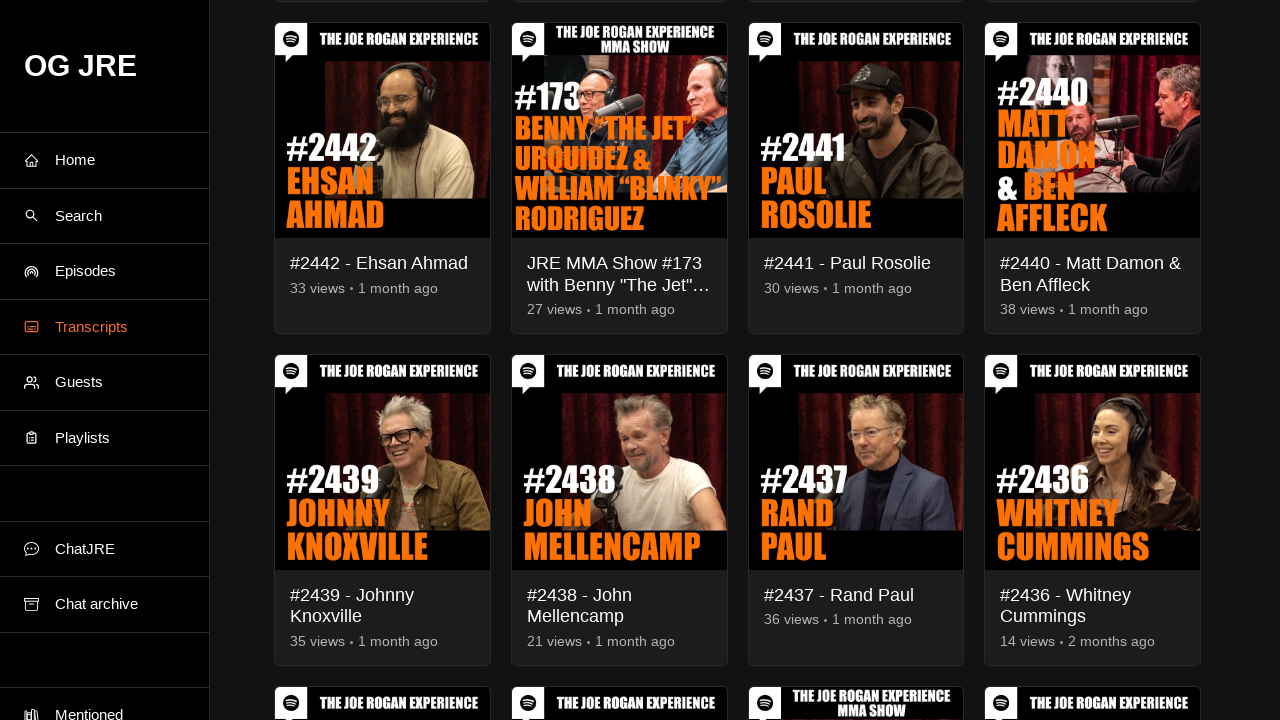

Scrolled down by one screen height (iteration 3)
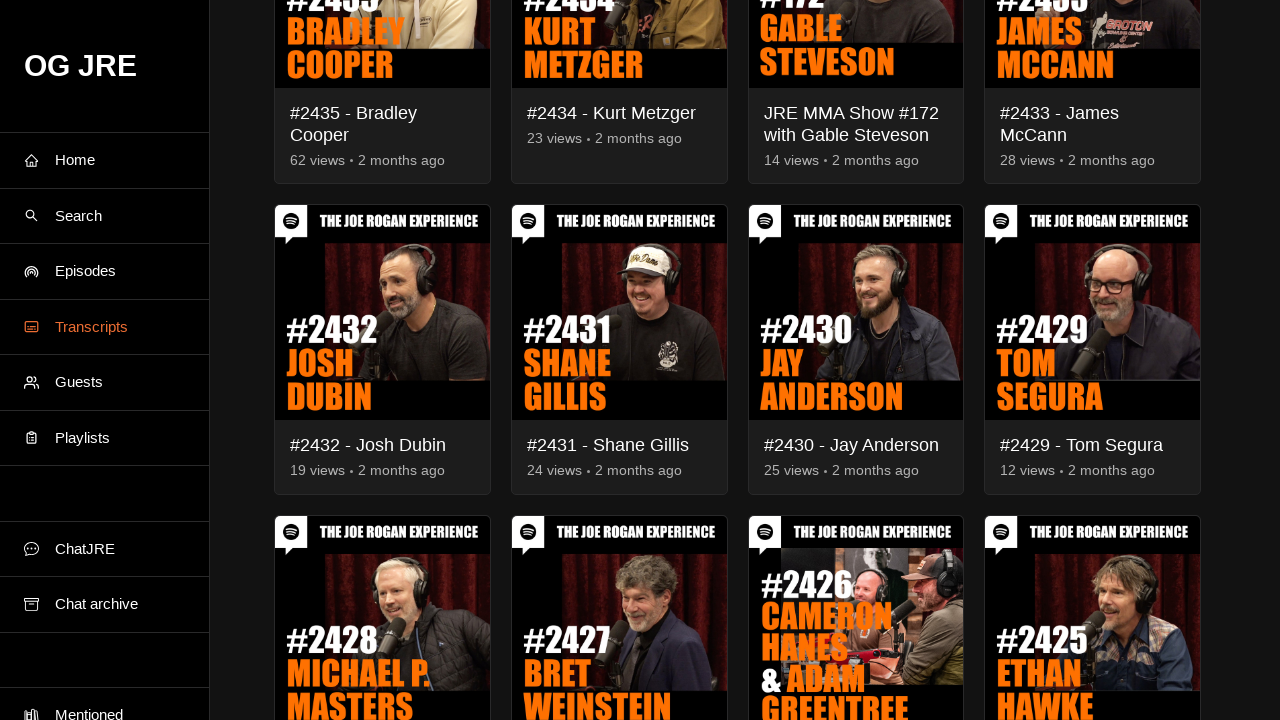

Waited 1 second for dynamic content to load
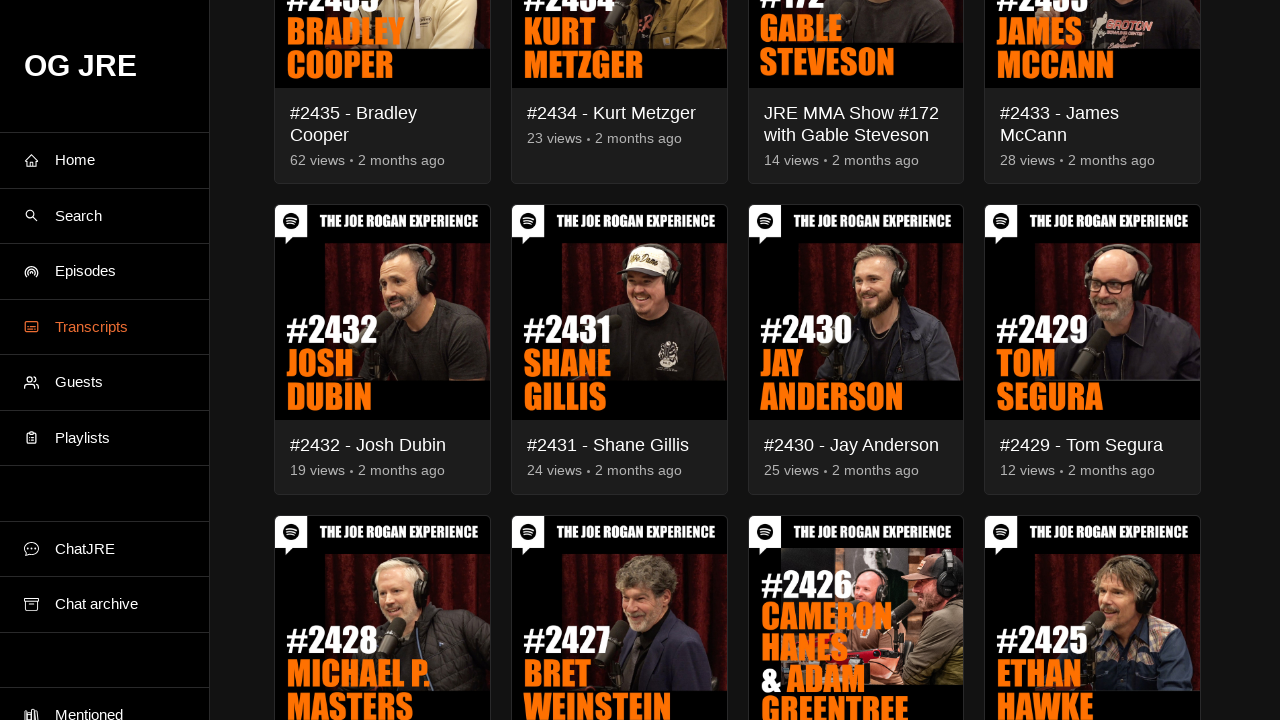

Retrieved total scroll height of page body
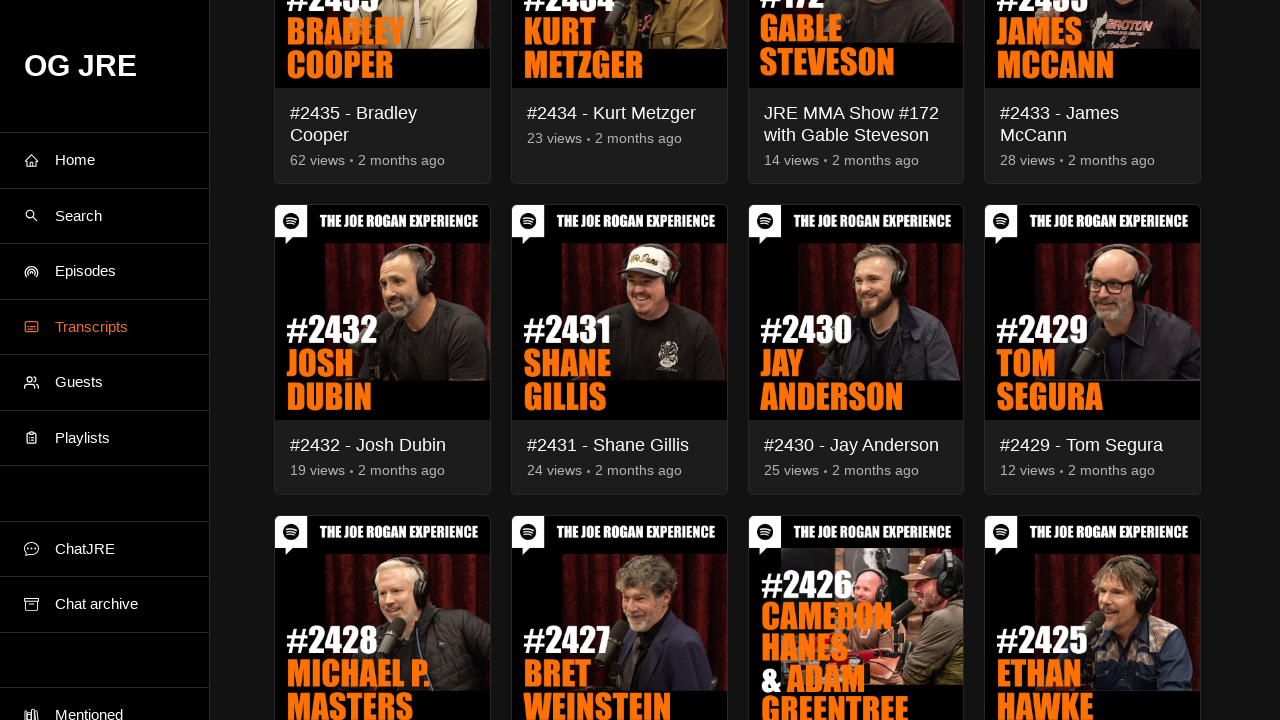

Scrolled down by one screen height (iteration 4)
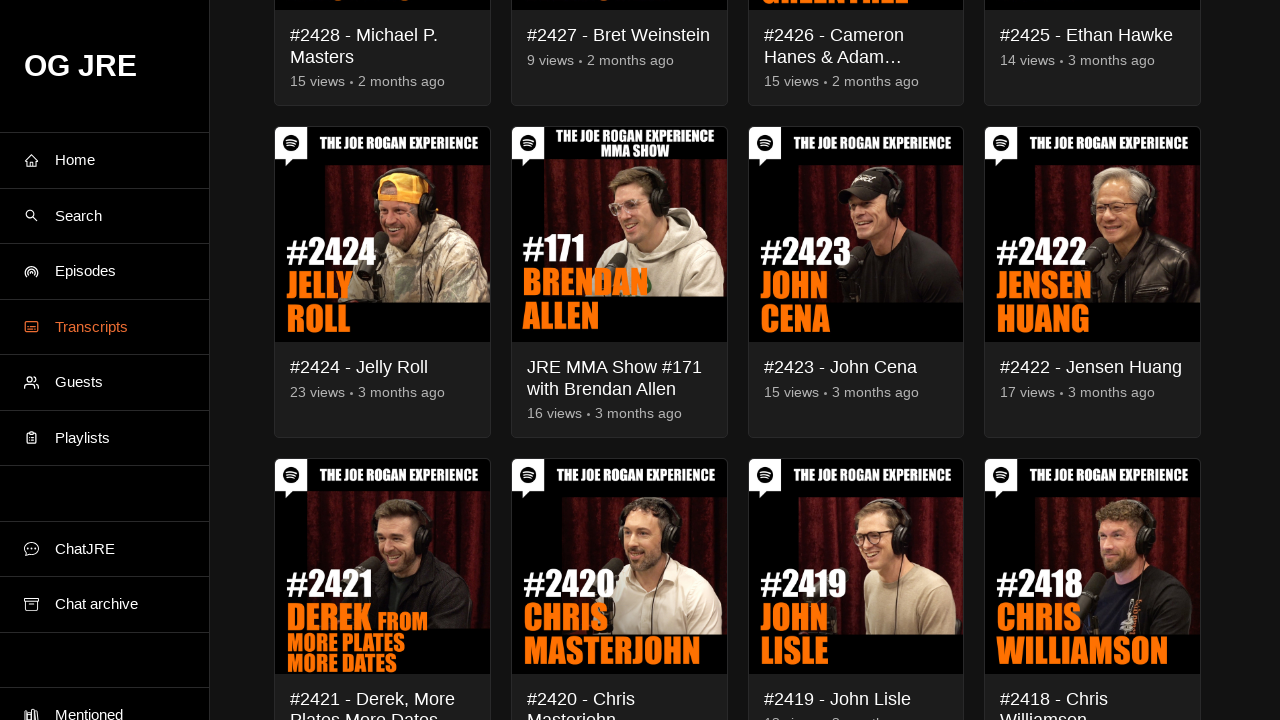

Waited 1 second for dynamic content to load
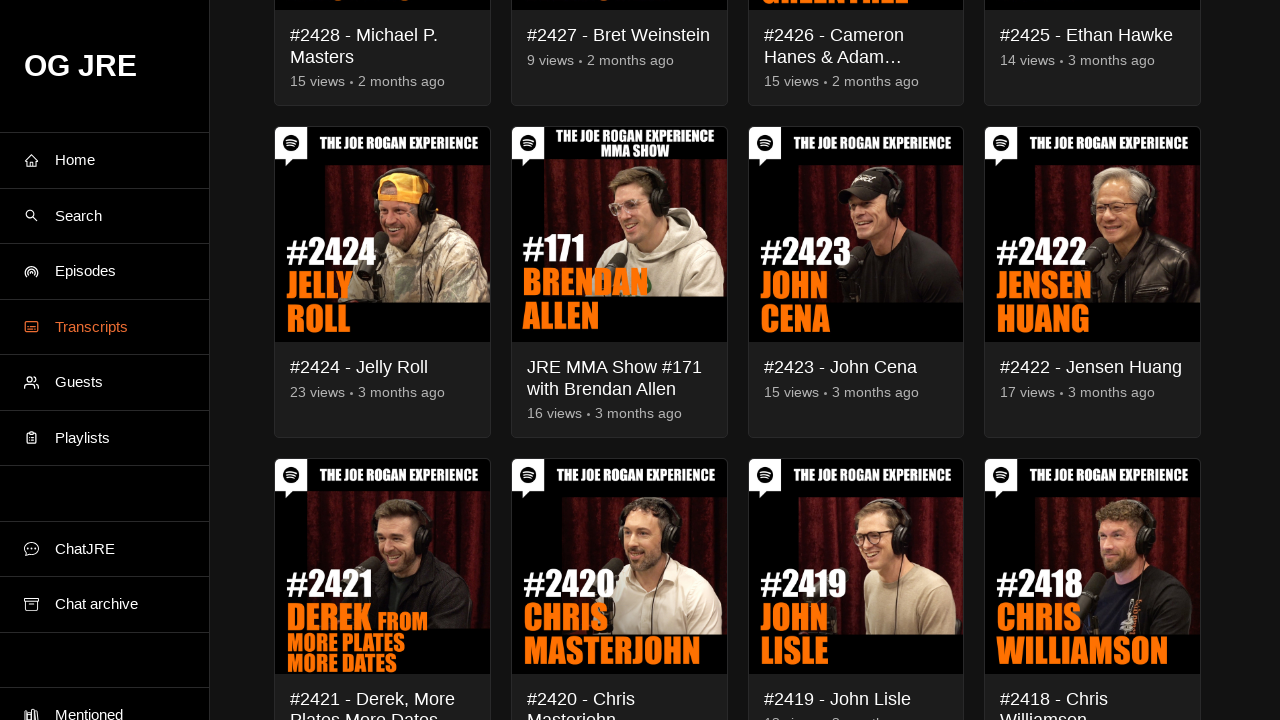

Retrieved total scroll height of page body
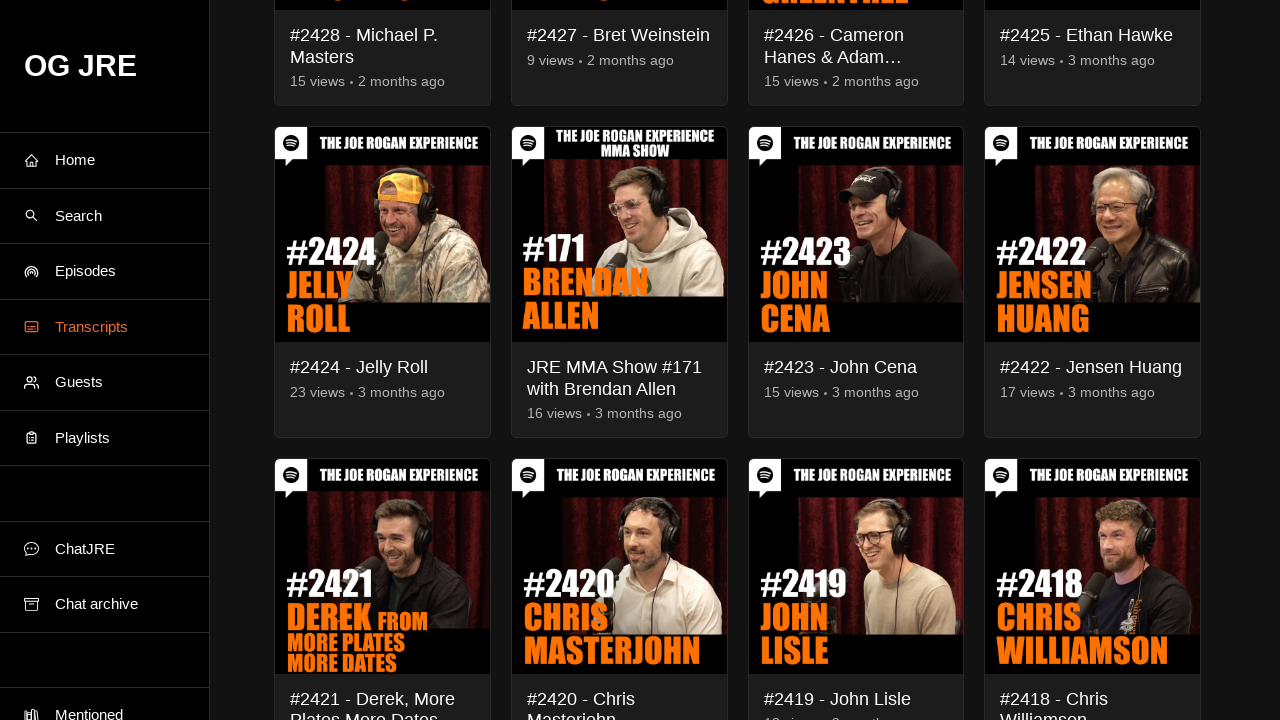

Scrolled down by one screen height (iteration 5)
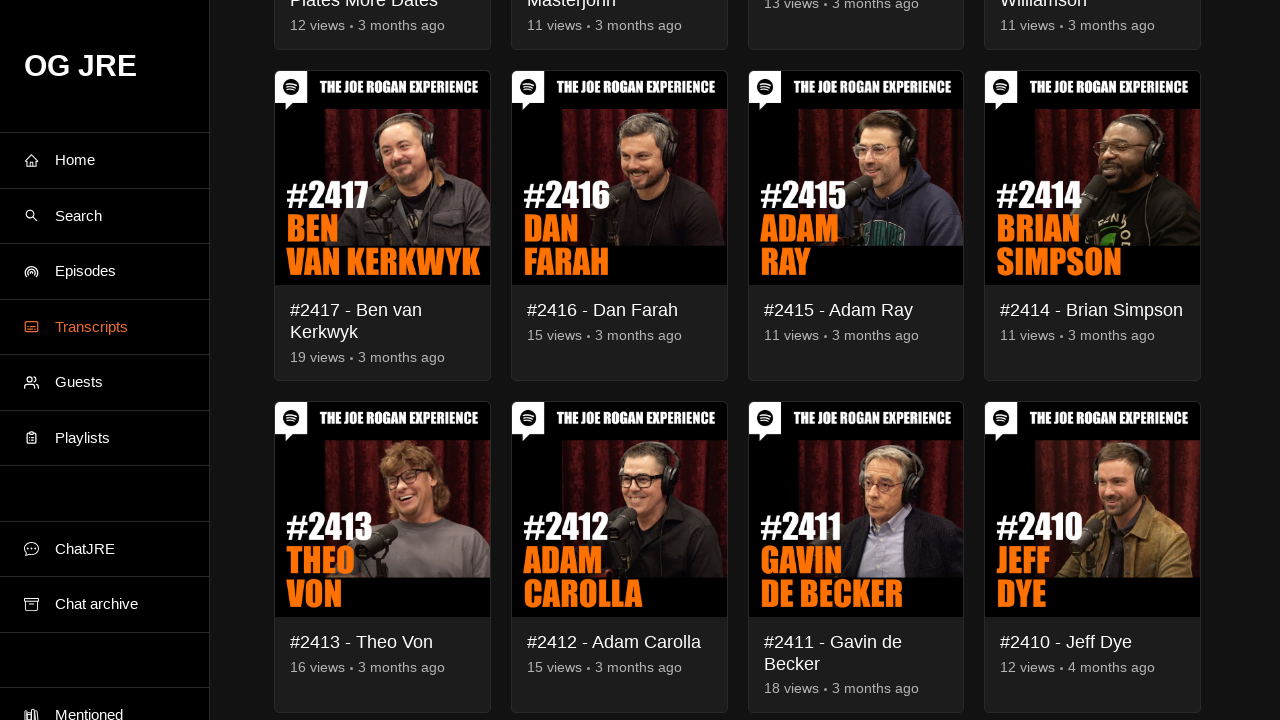

Waited 1 second for dynamic content to load
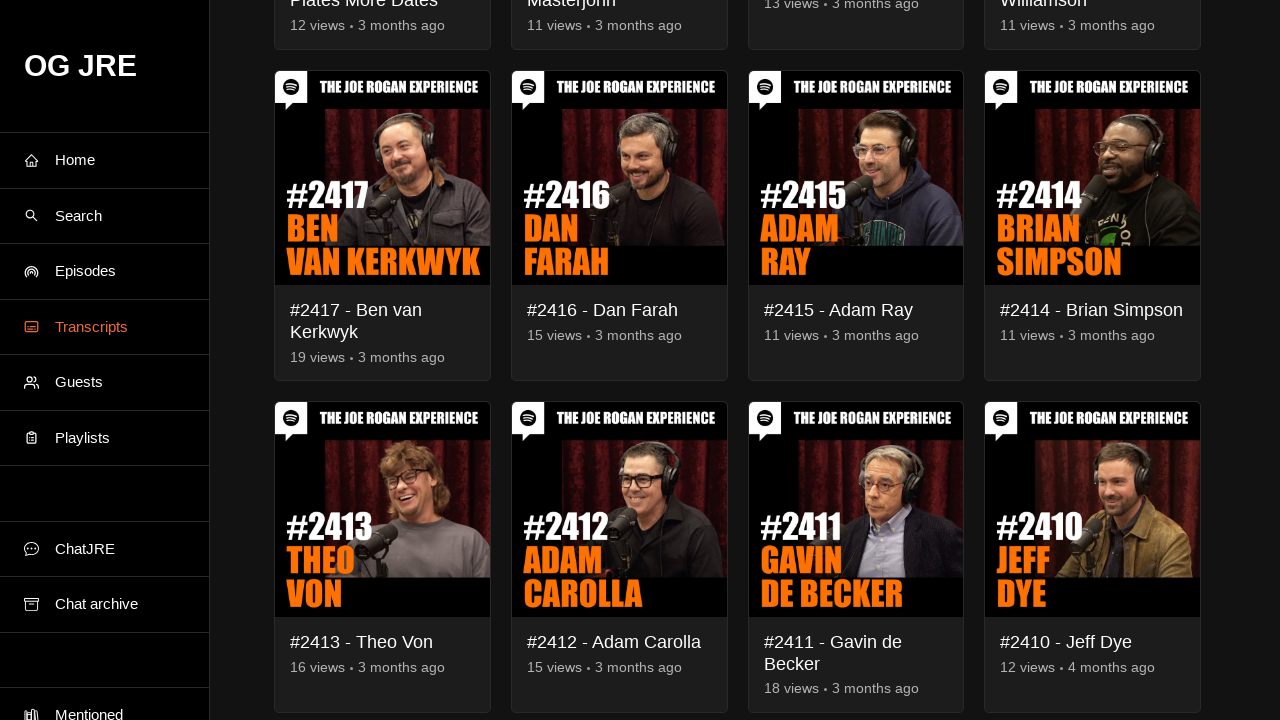

Retrieved total scroll height of page body
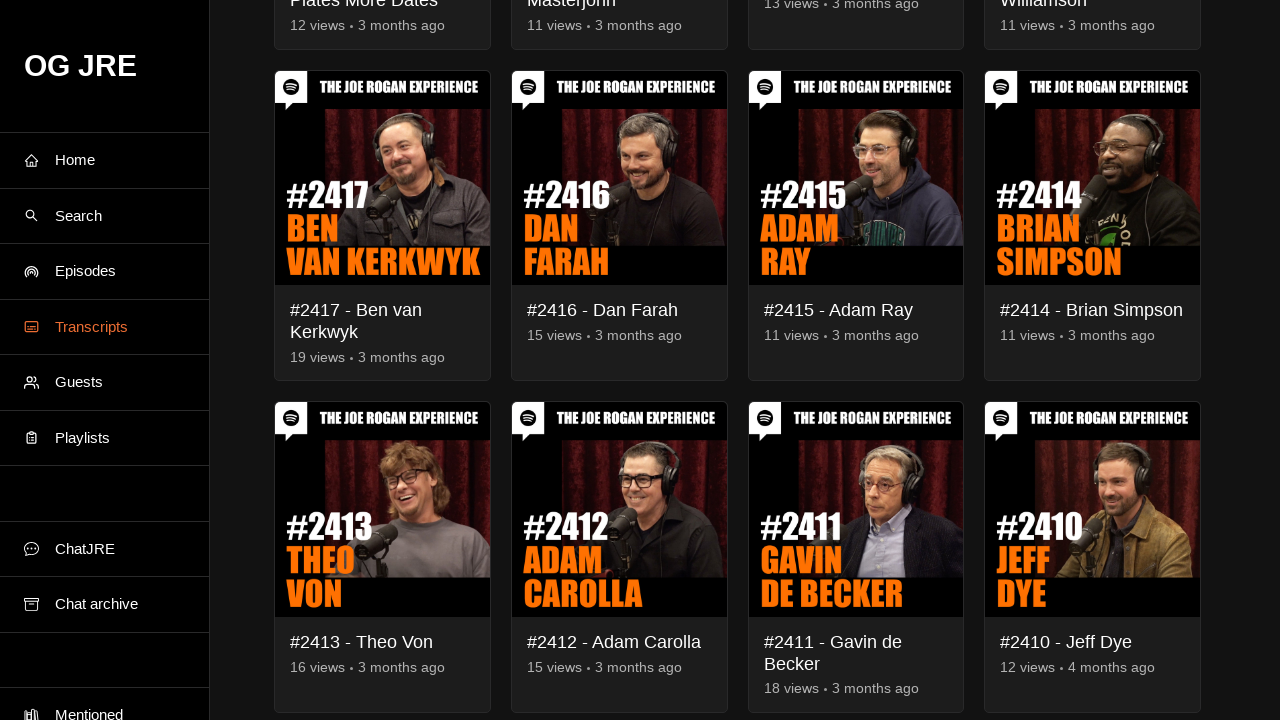

Scrolled down by one screen height (iteration 6)
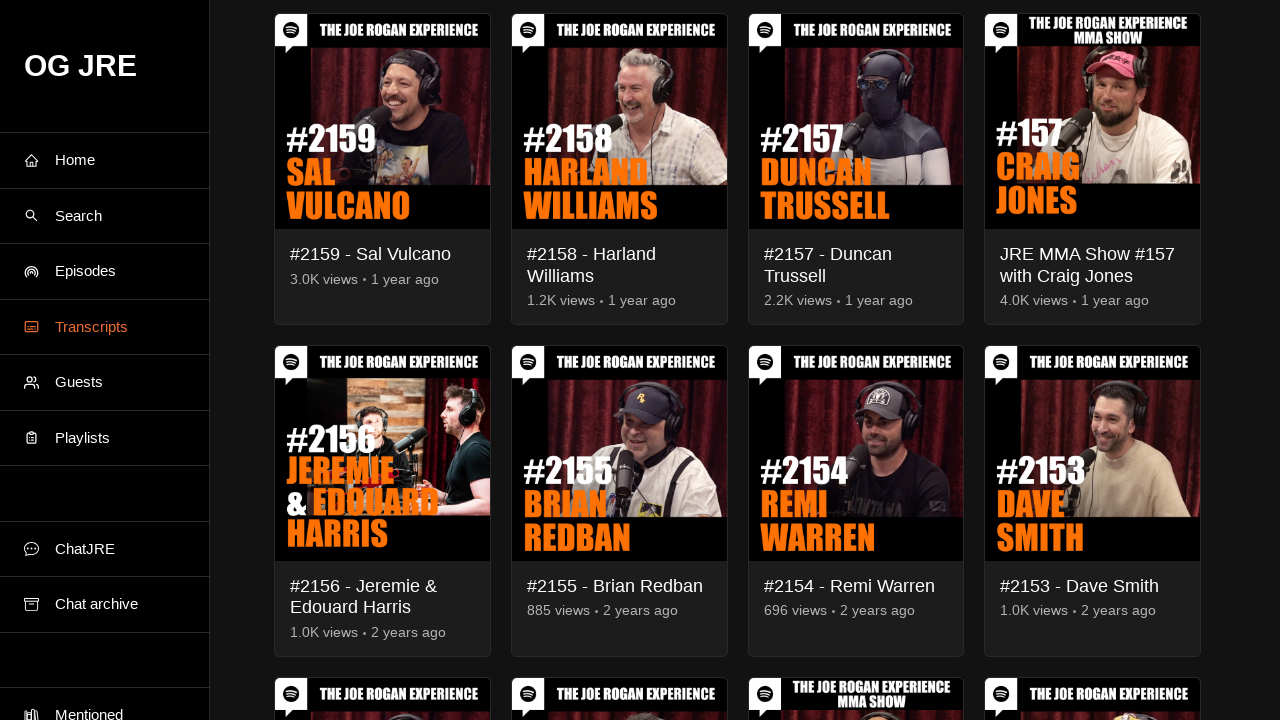

Waited 1 second for dynamic content to load
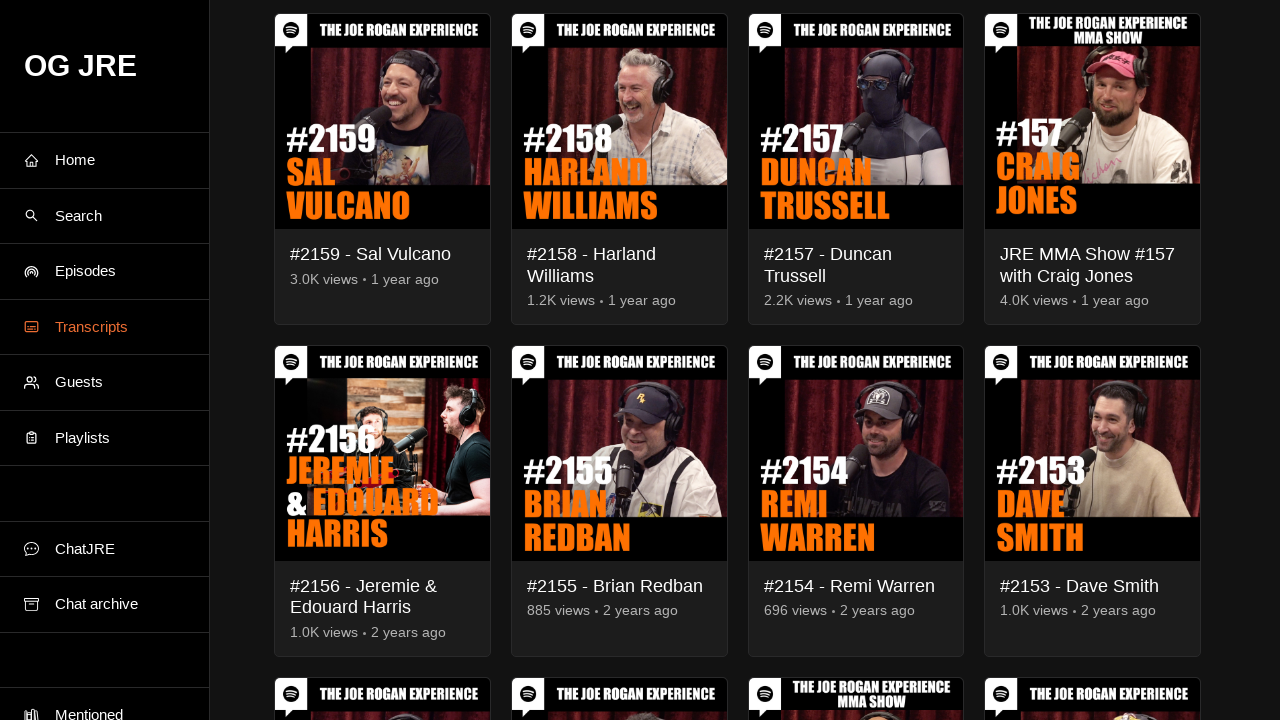

Retrieved total scroll height of page body
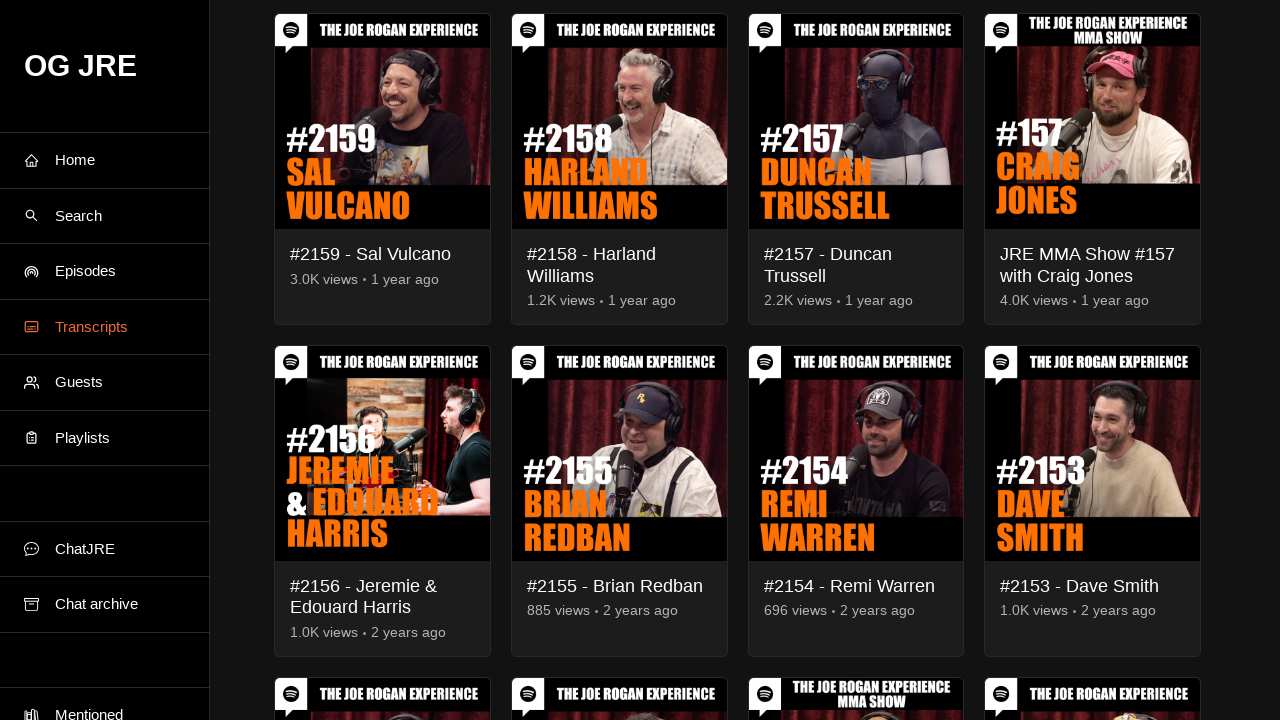

Scrolled down by one screen height (iteration 7)
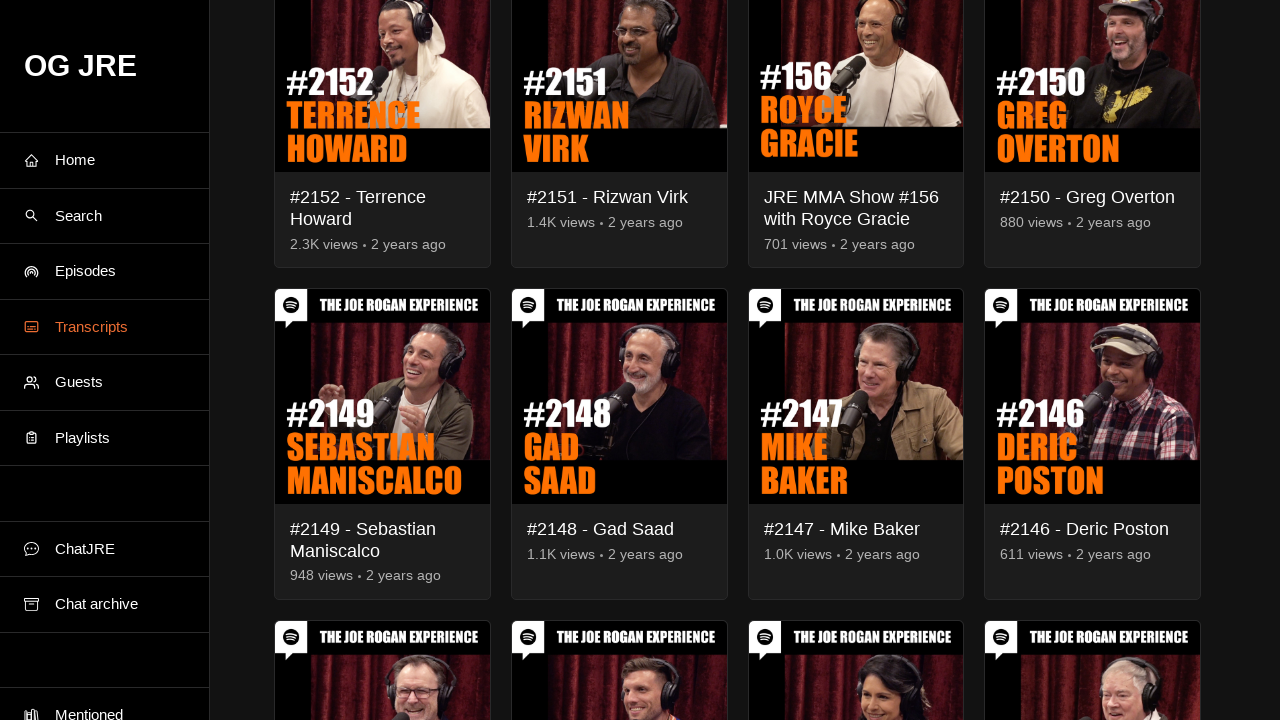

Waited 1 second for dynamic content to load
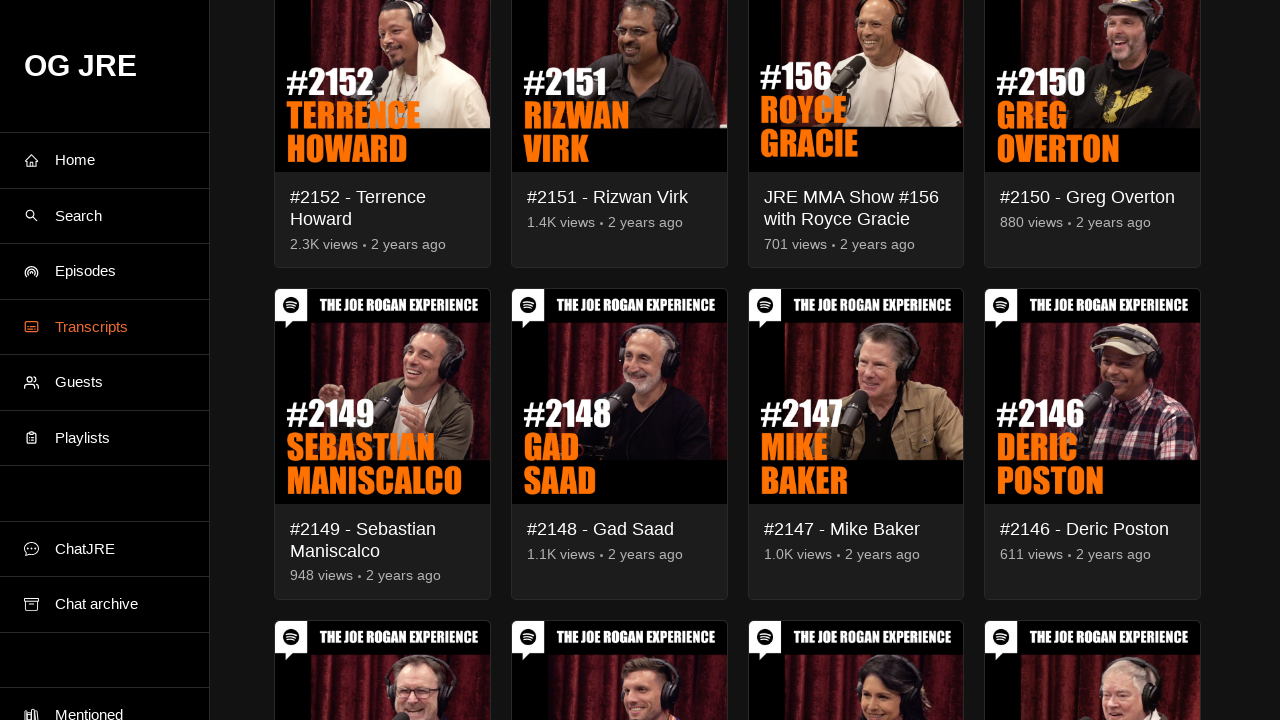

Retrieved total scroll height of page body
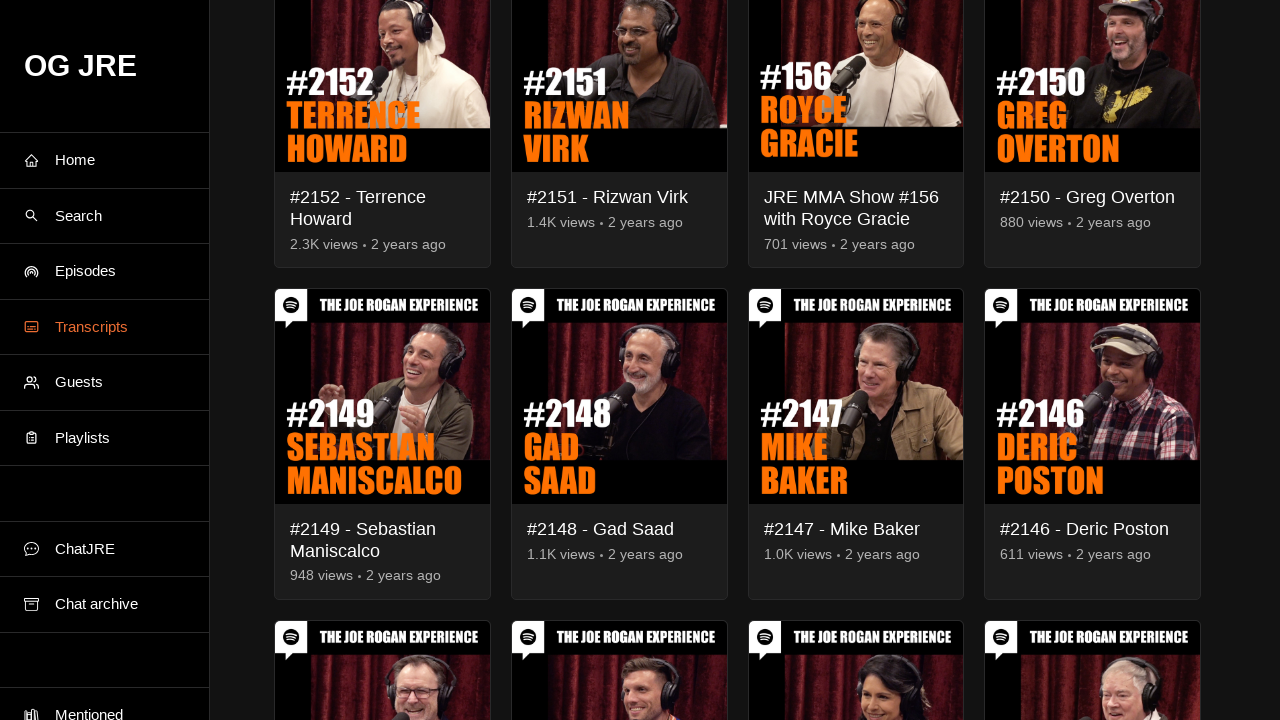

Scrolled down by one screen height (iteration 8)
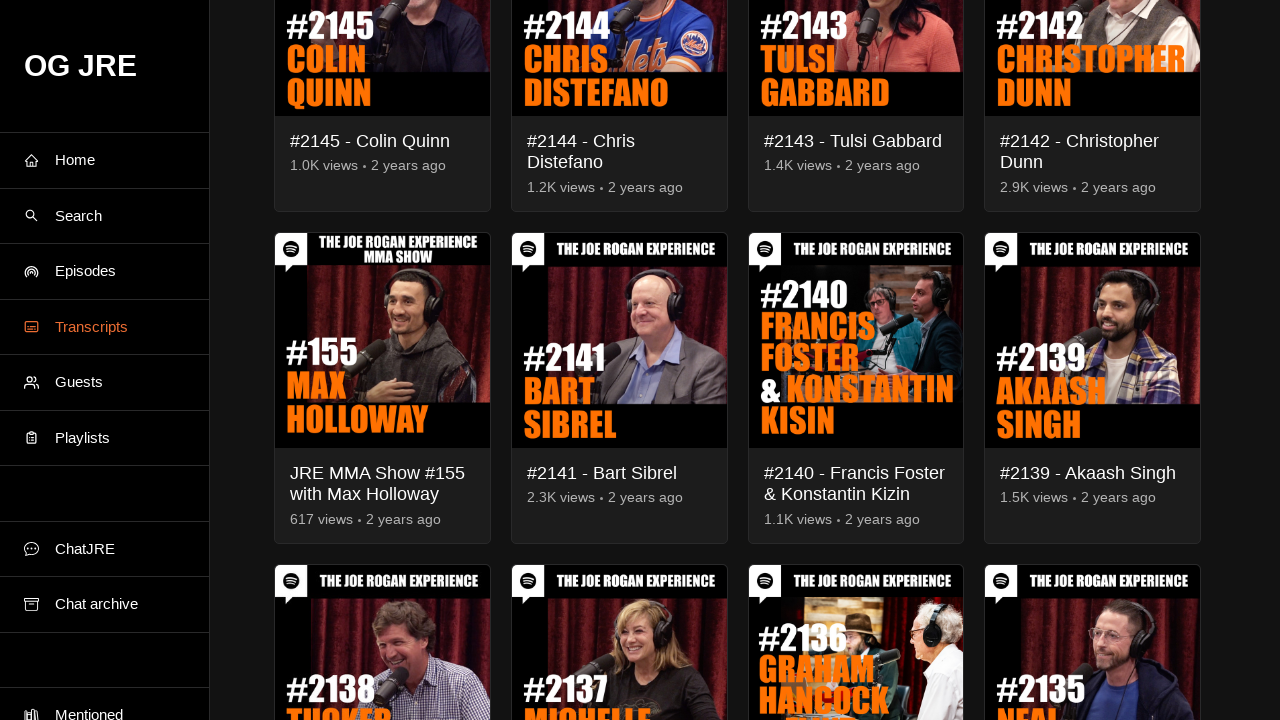

Waited 1 second for dynamic content to load
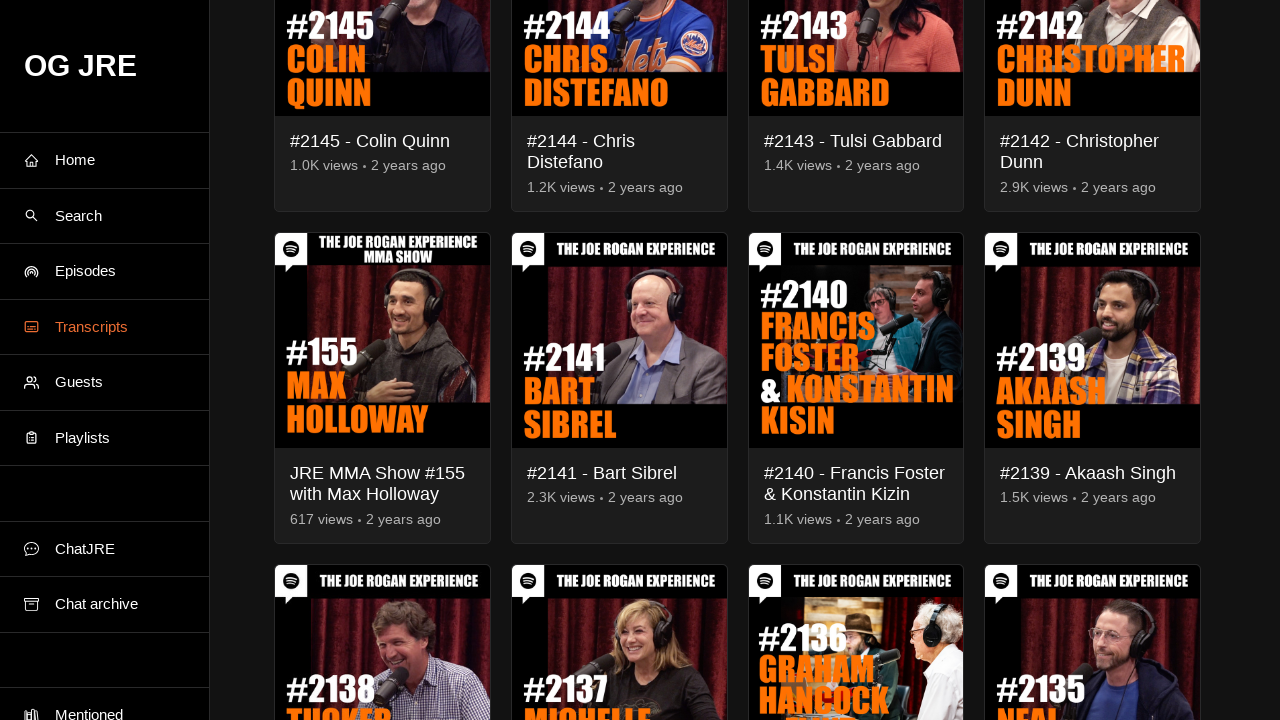

Retrieved total scroll height of page body
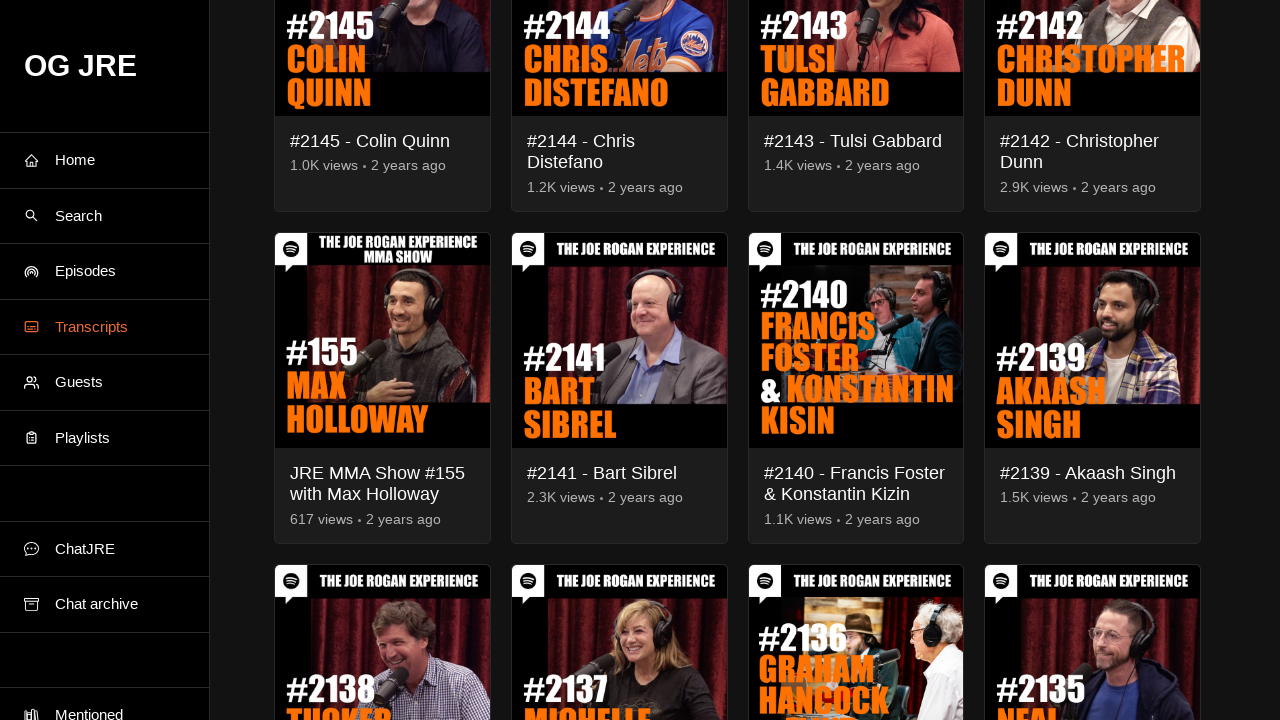

Scrolled down by one screen height (iteration 9)
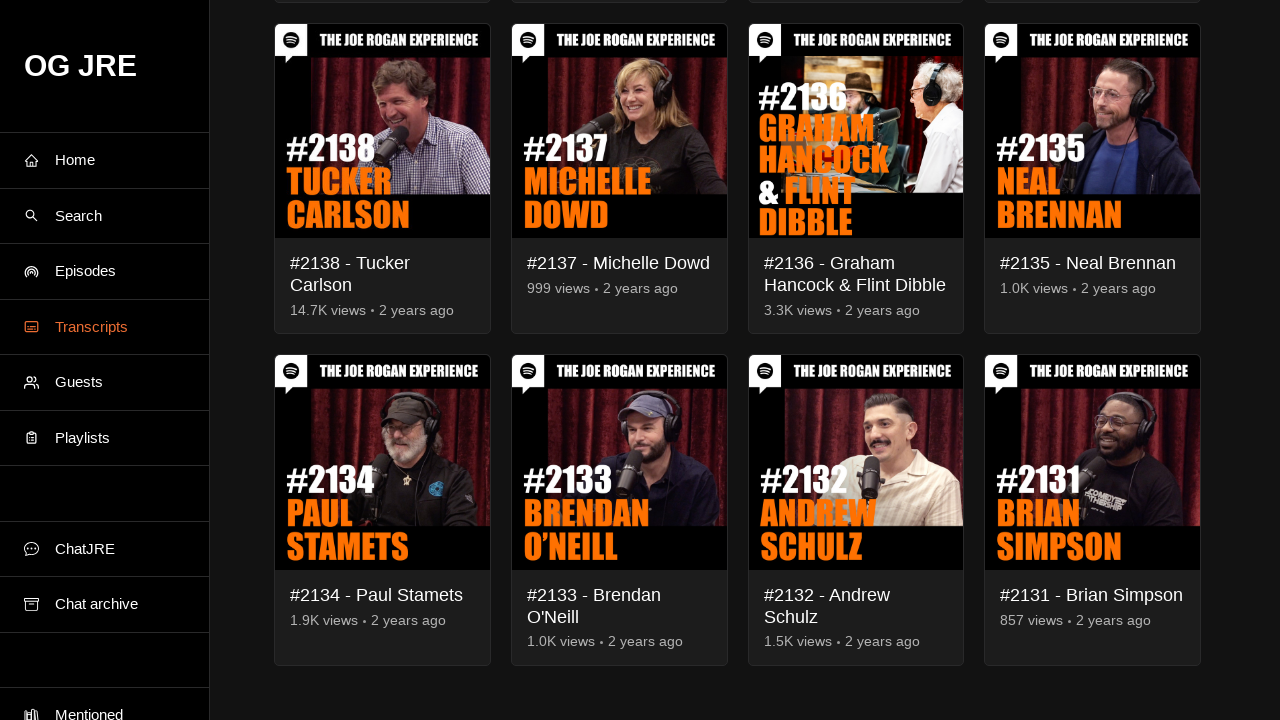

Waited 1 second for dynamic content to load
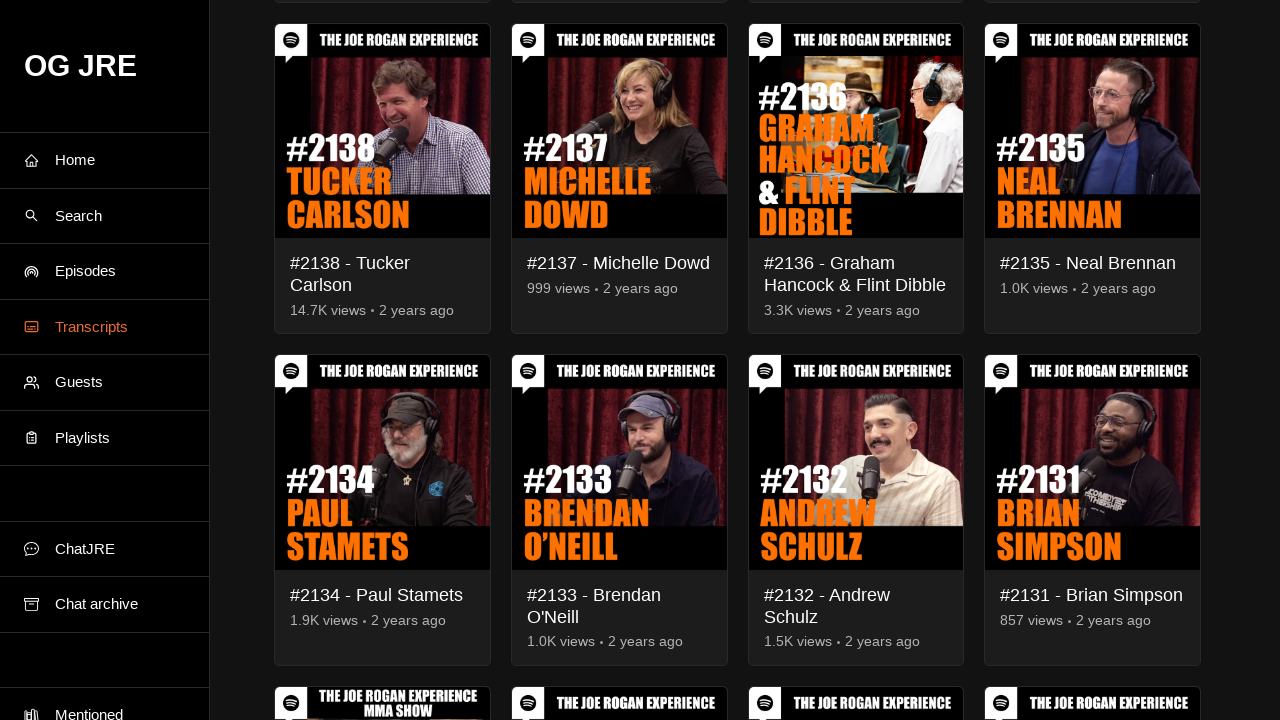

Retrieved total scroll height of page body
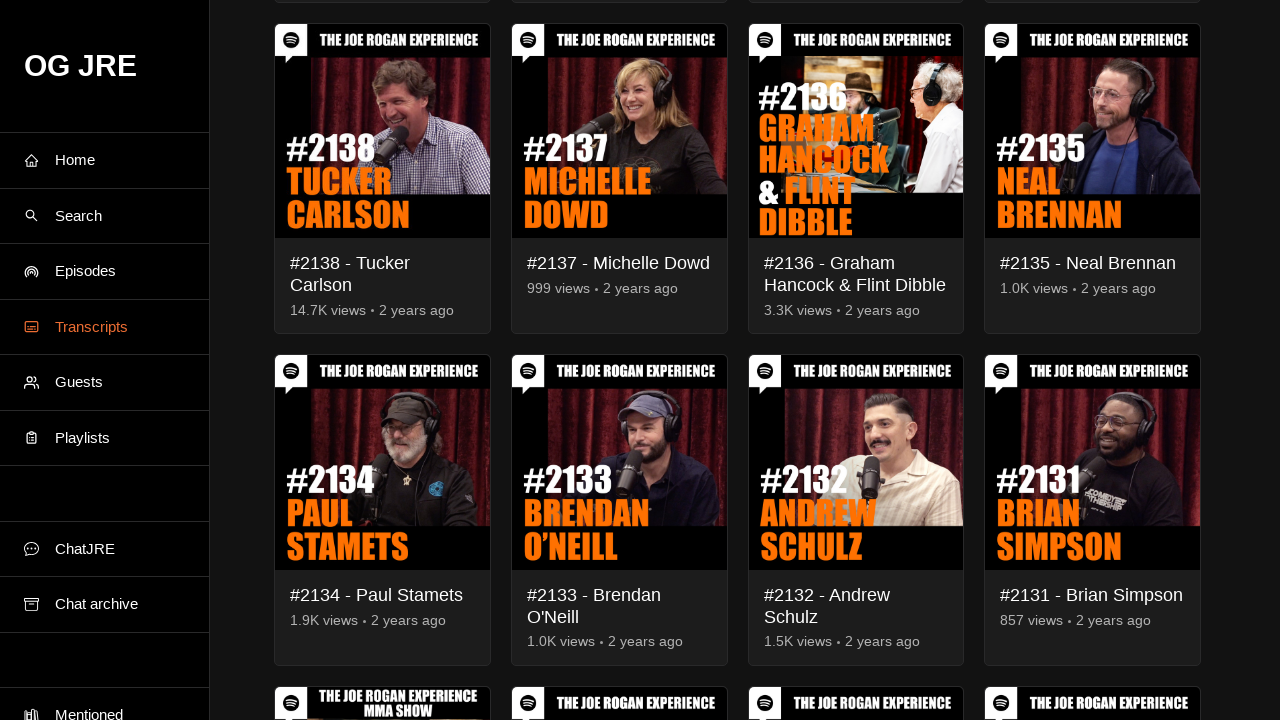

Scrolled down by one screen height (iteration 10)
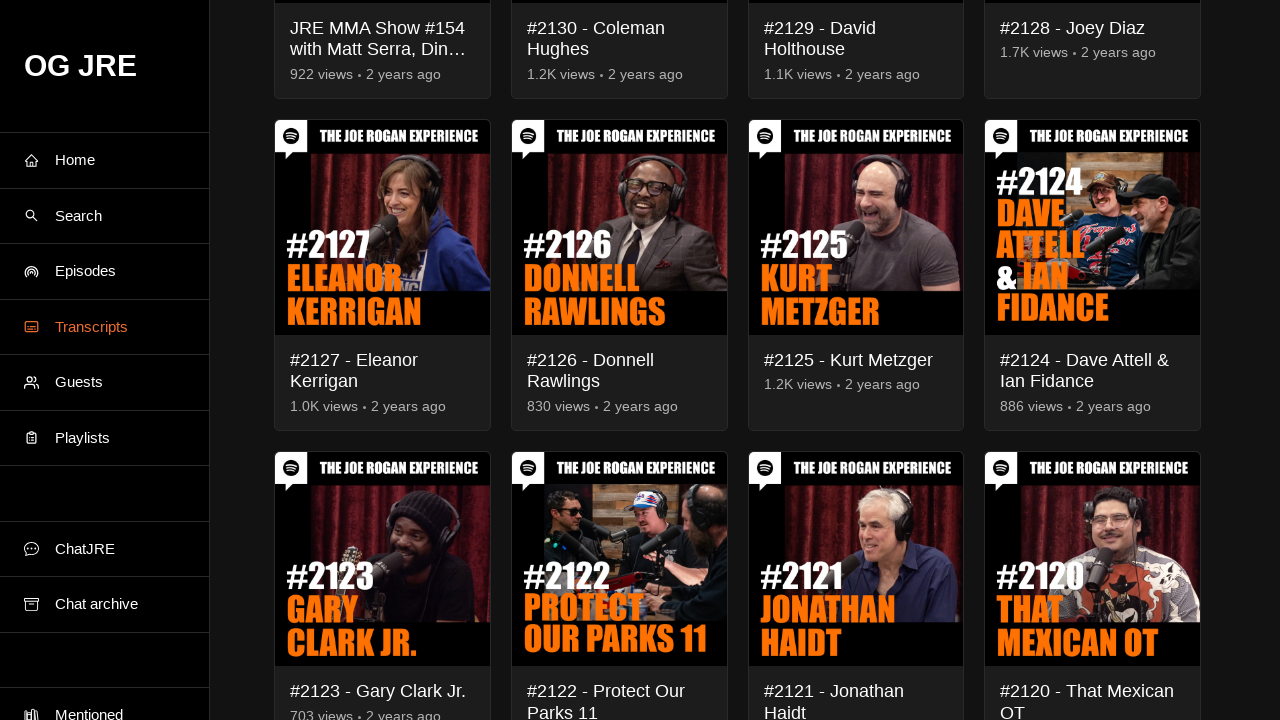

Waited 1 second for dynamic content to load
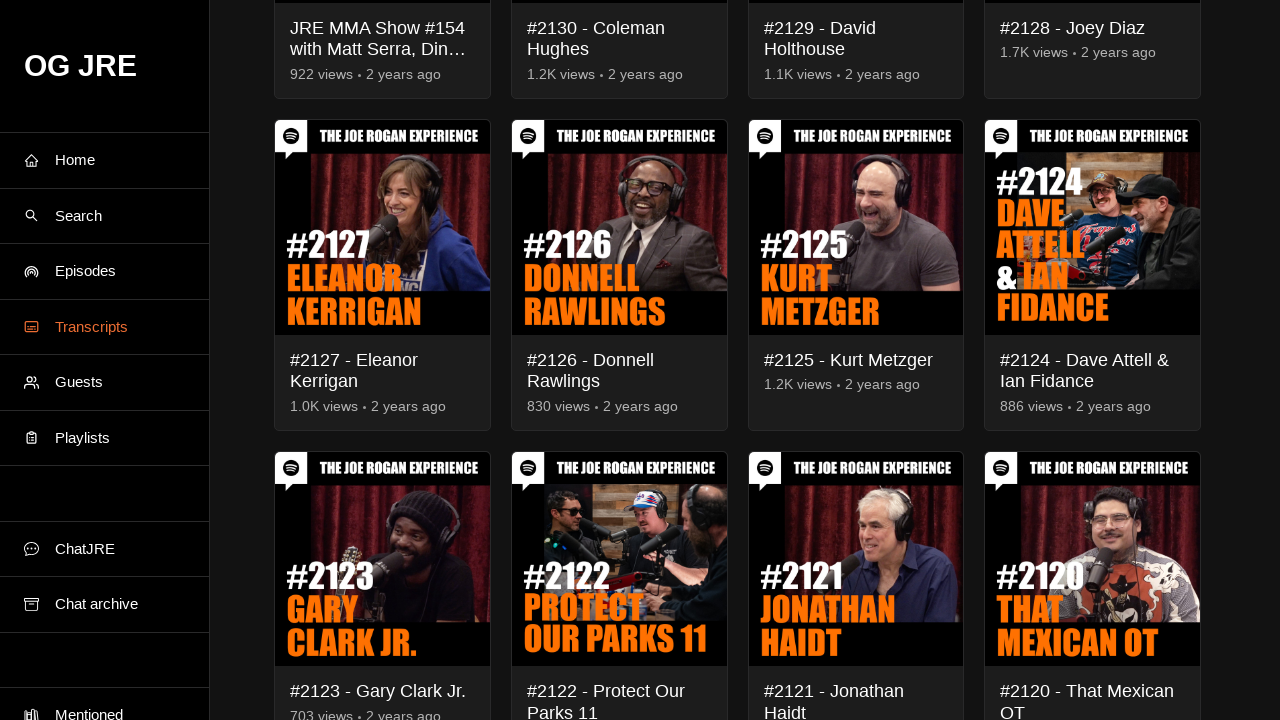

Retrieved total scroll height of page body
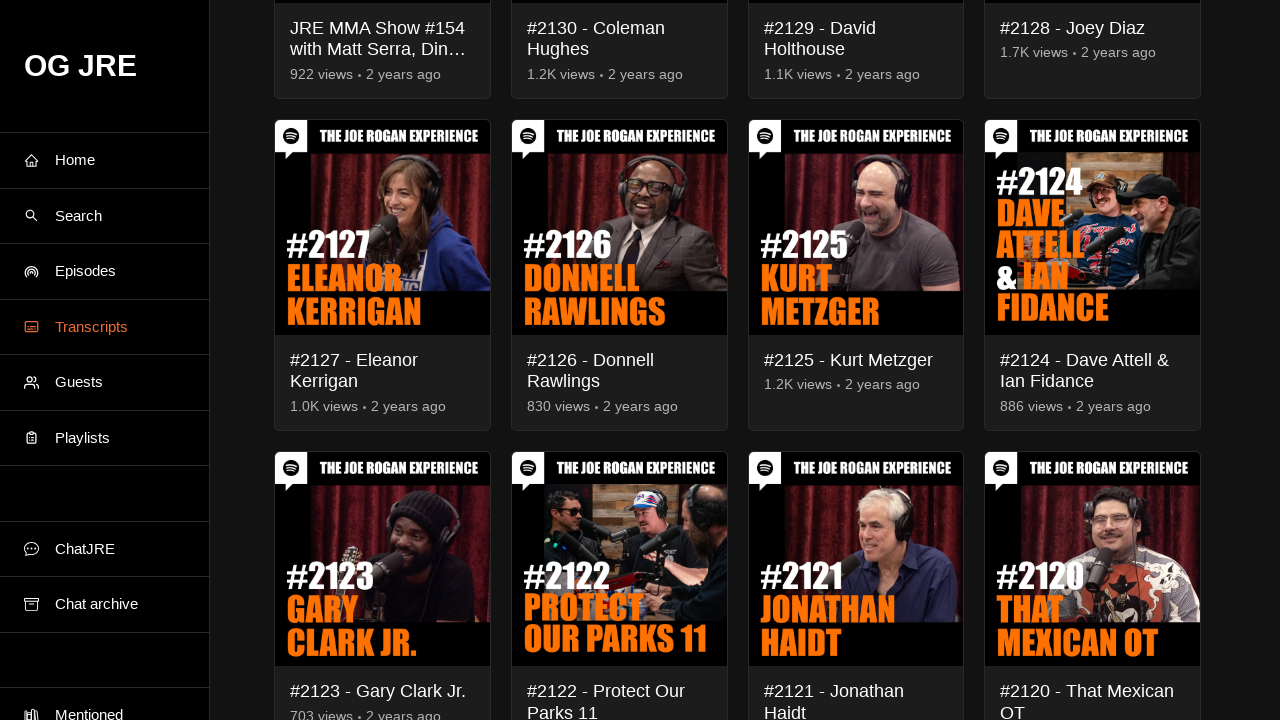

Scrolled down by one screen height (iteration 11)
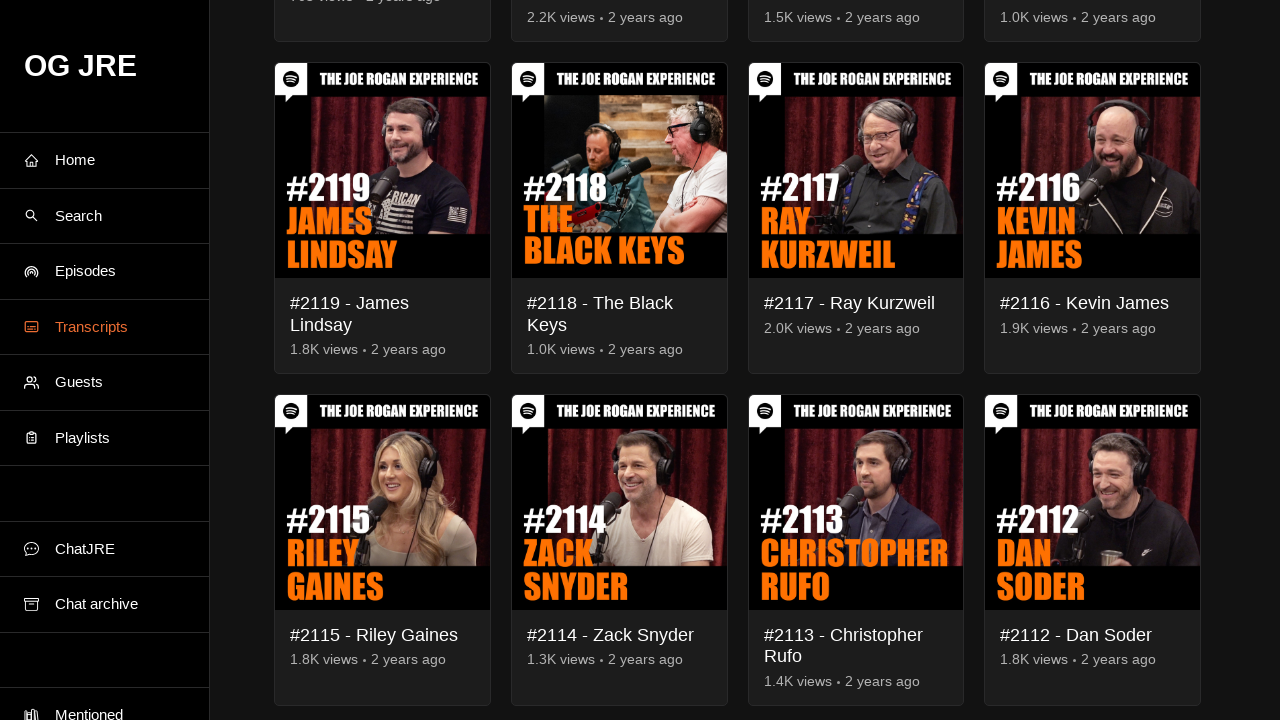

Waited 1 second for dynamic content to load
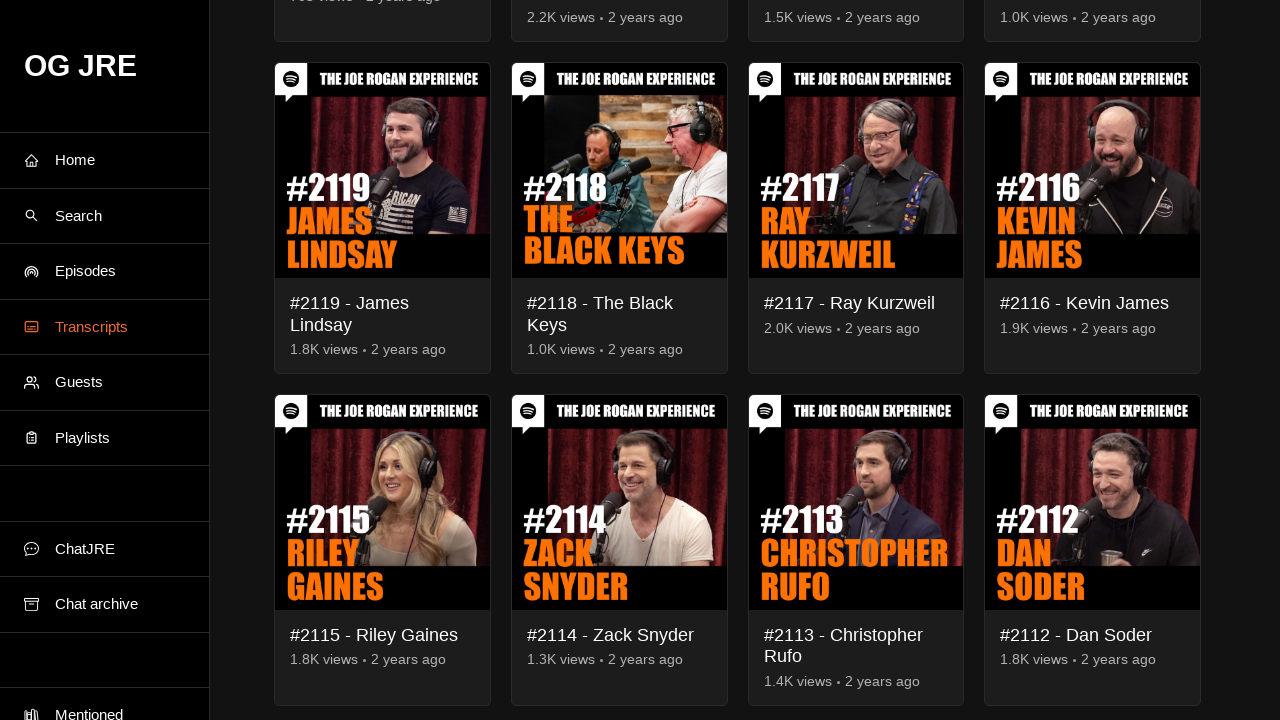

Retrieved total scroll height of page body
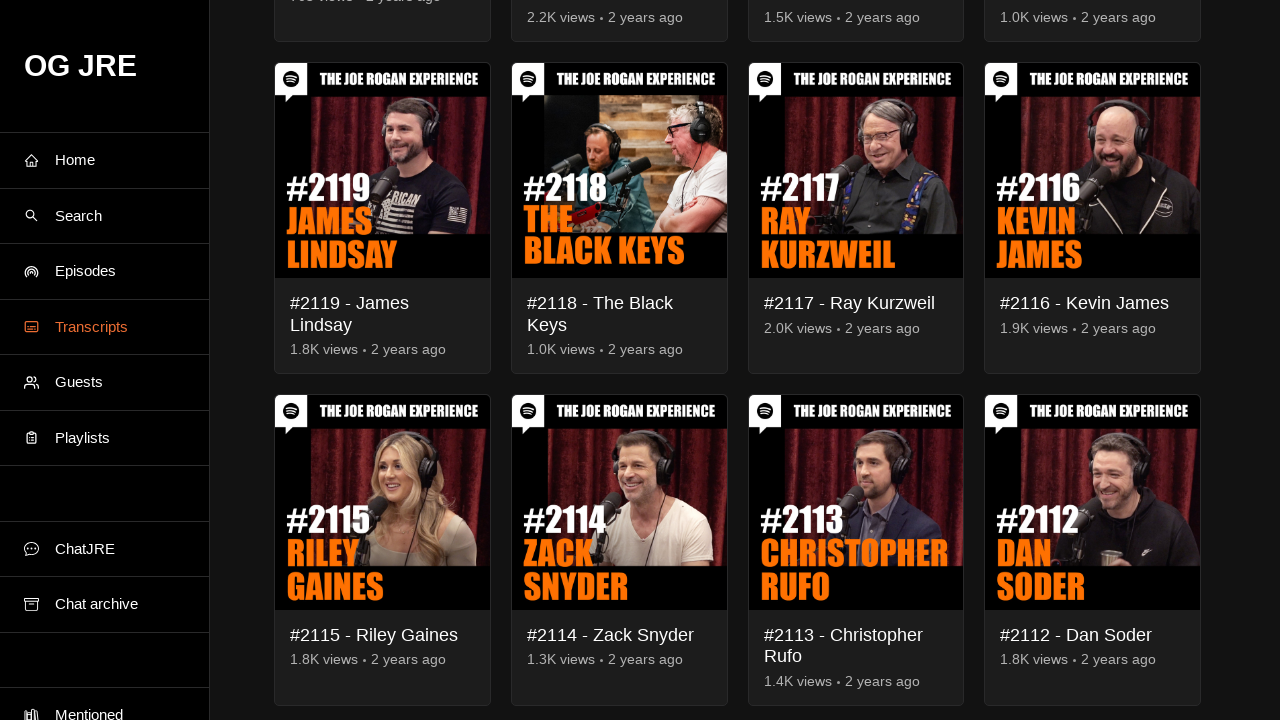

Scrolled down by one screen height (iteration 12)
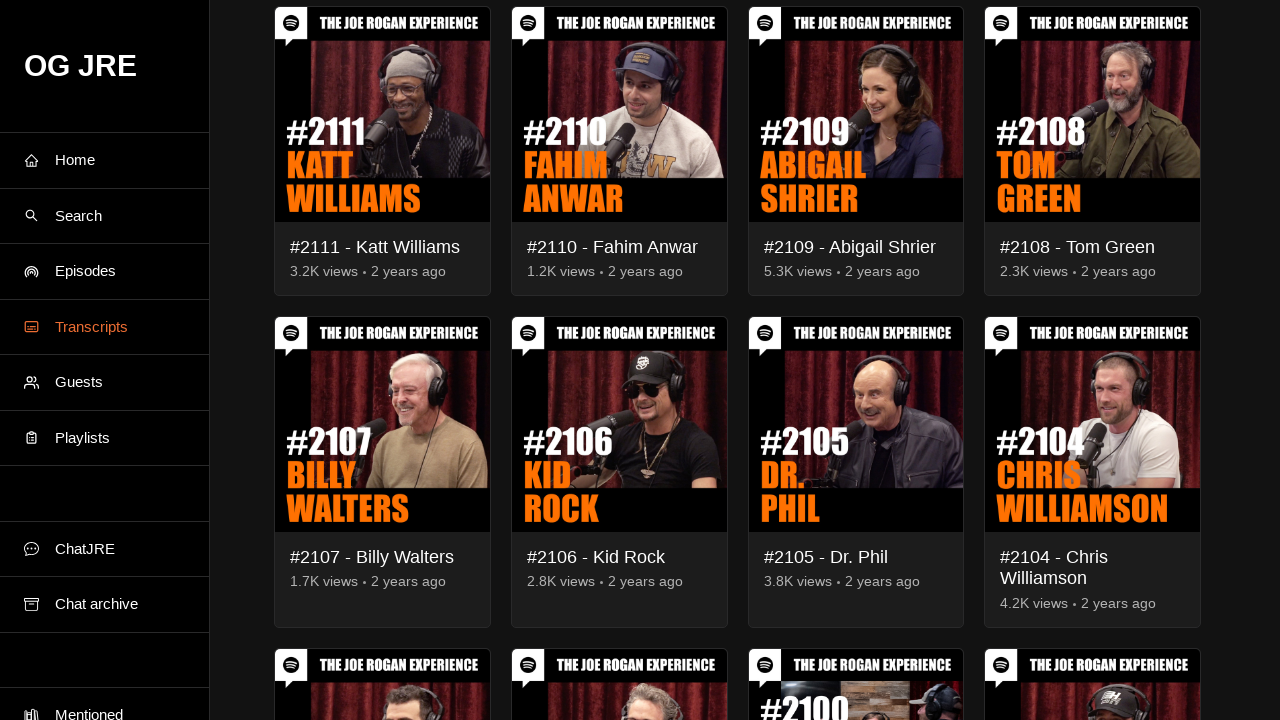

Waited 1 second for dynamic content to load
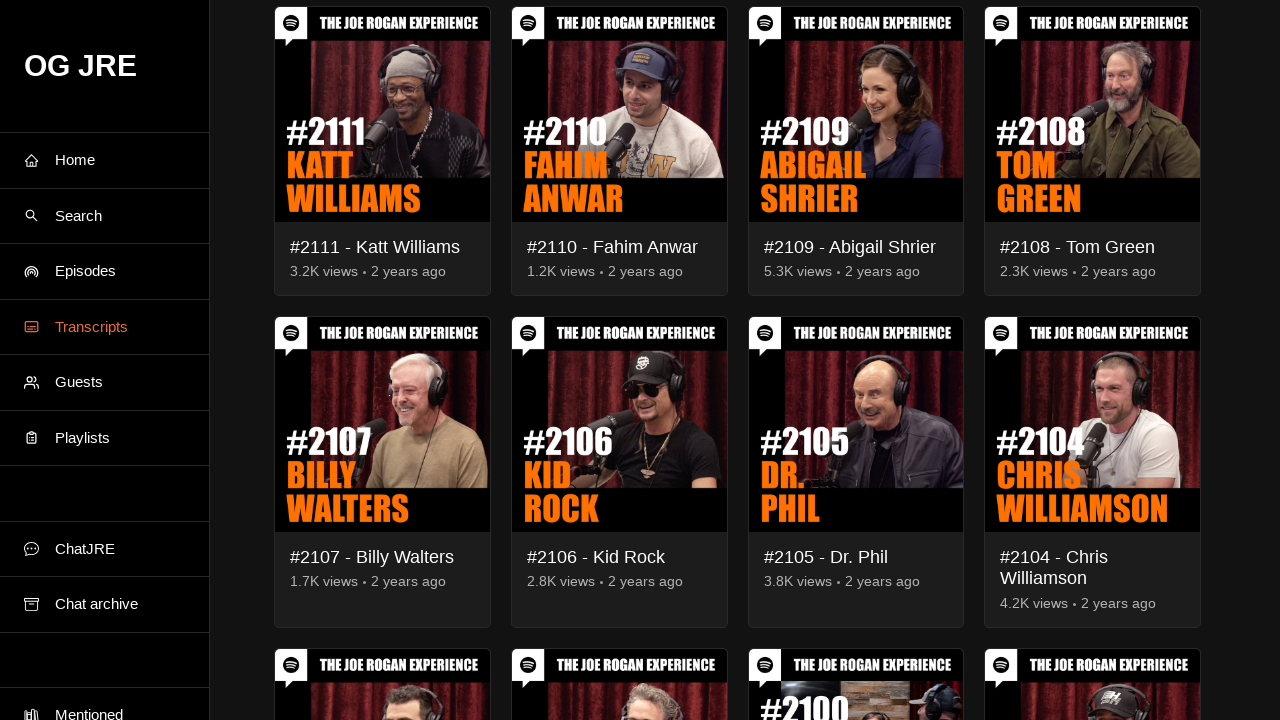

Retrieved total scroll height of page body
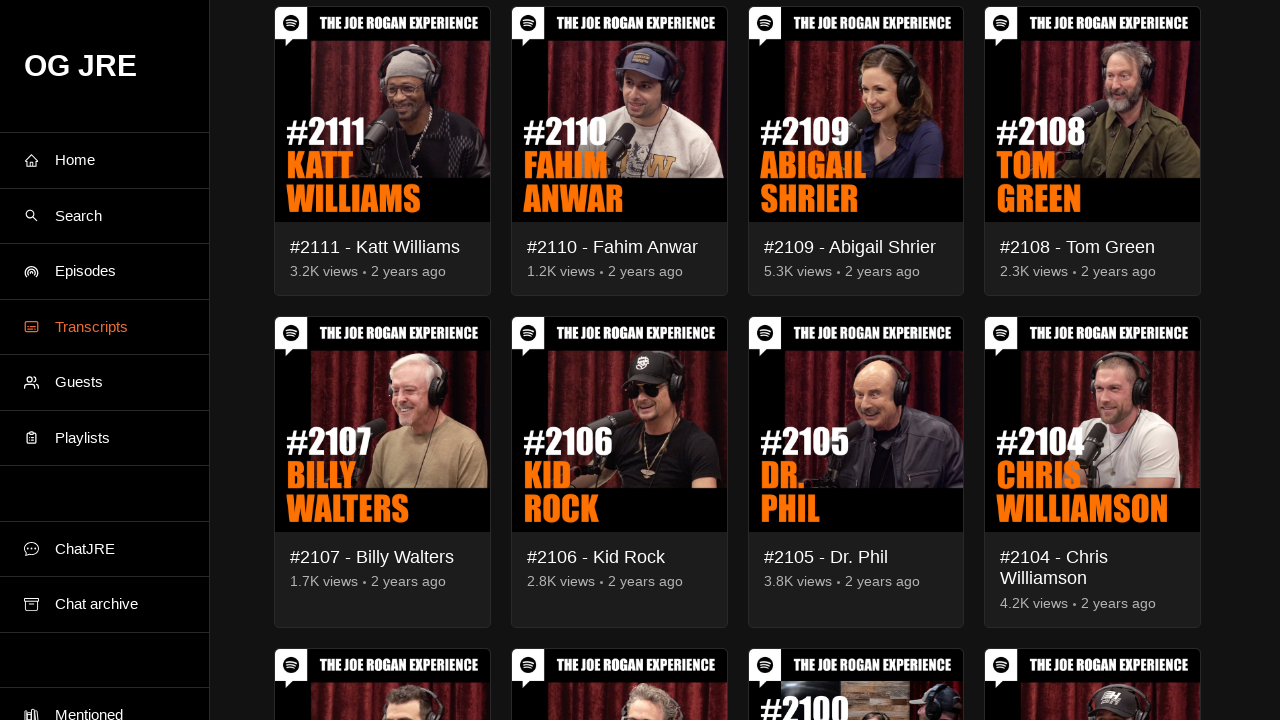

Scrolled down by one screen height (iteration 13)
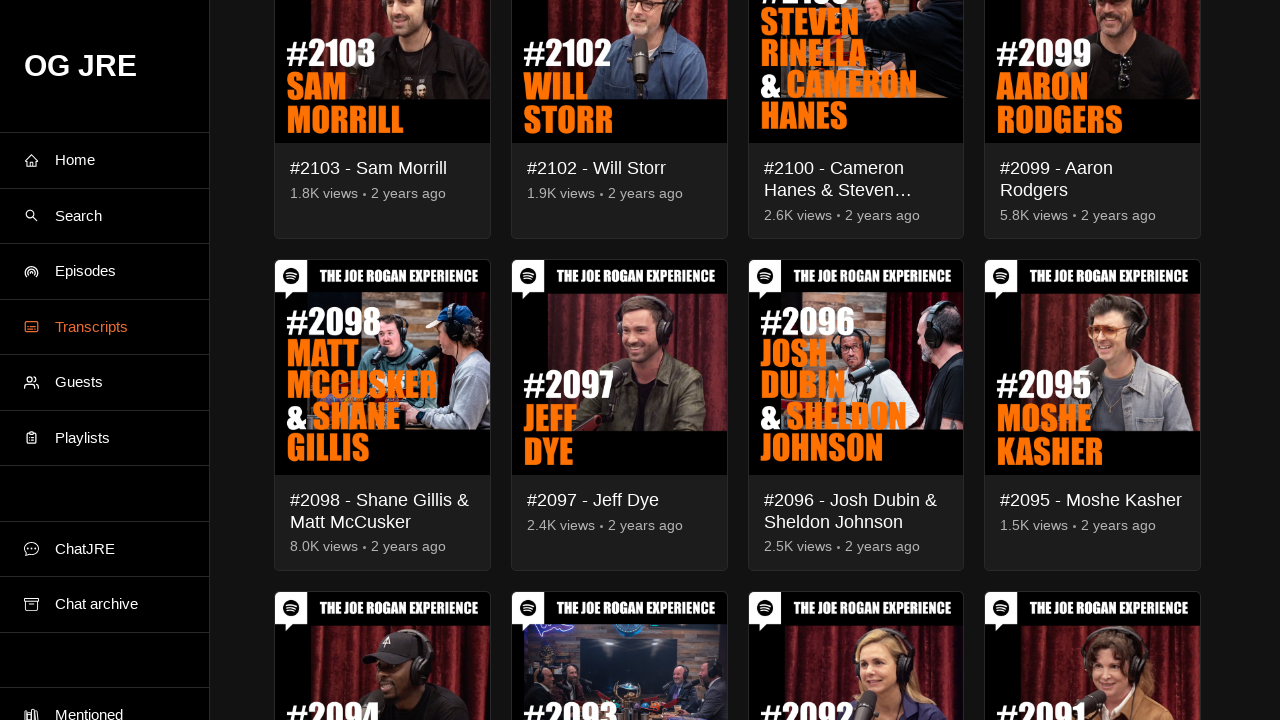

Waited 1 second for dynamic content to load
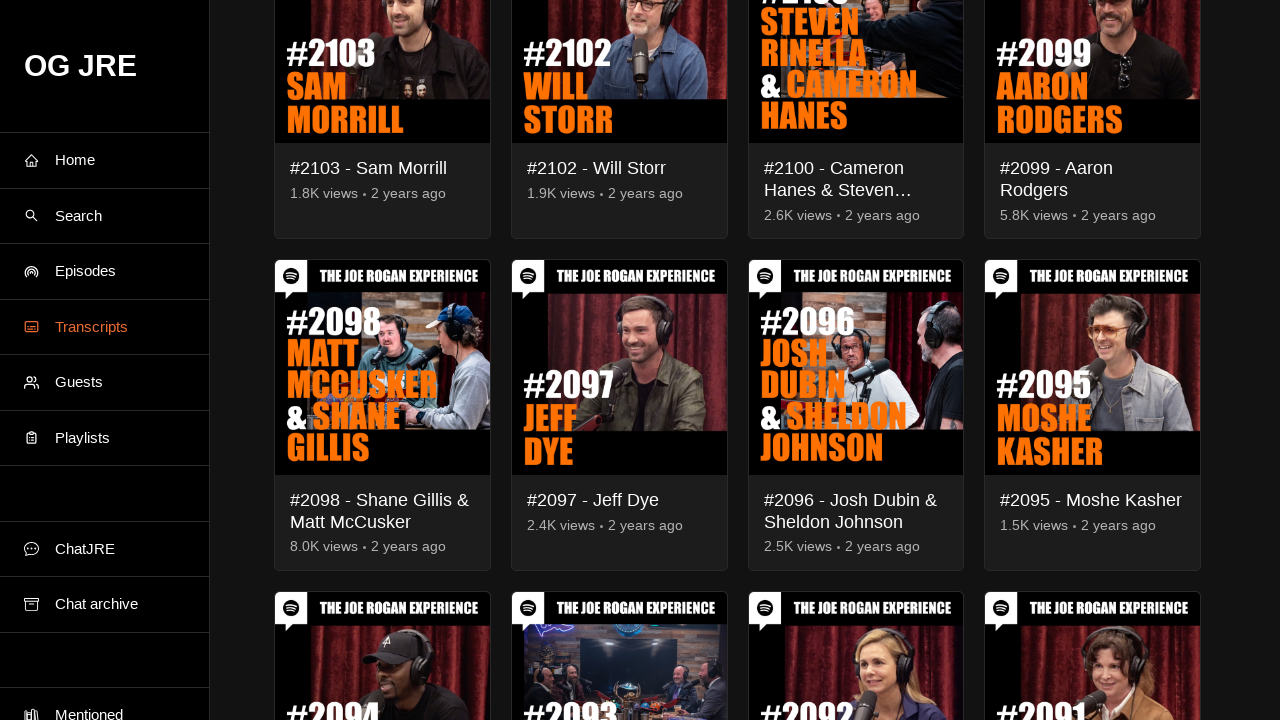

Retrieved total scroll height of page body
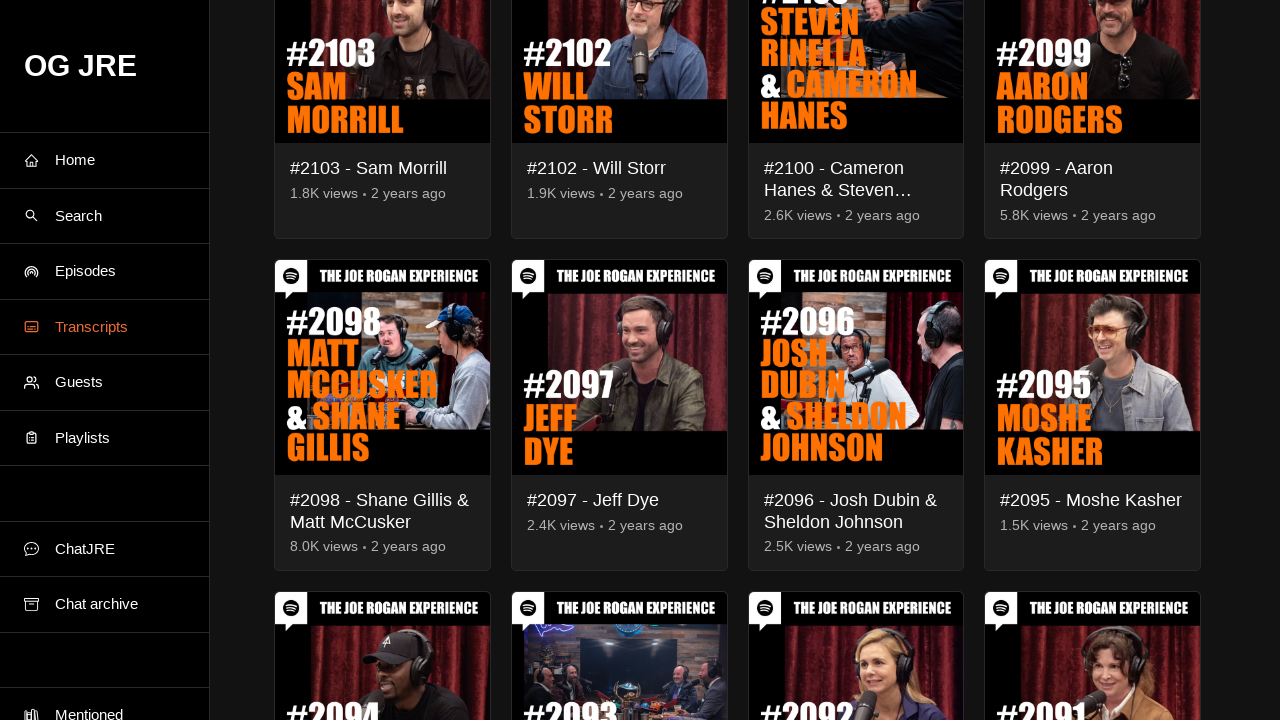

Scrolled down by one screen height (iteration 14)
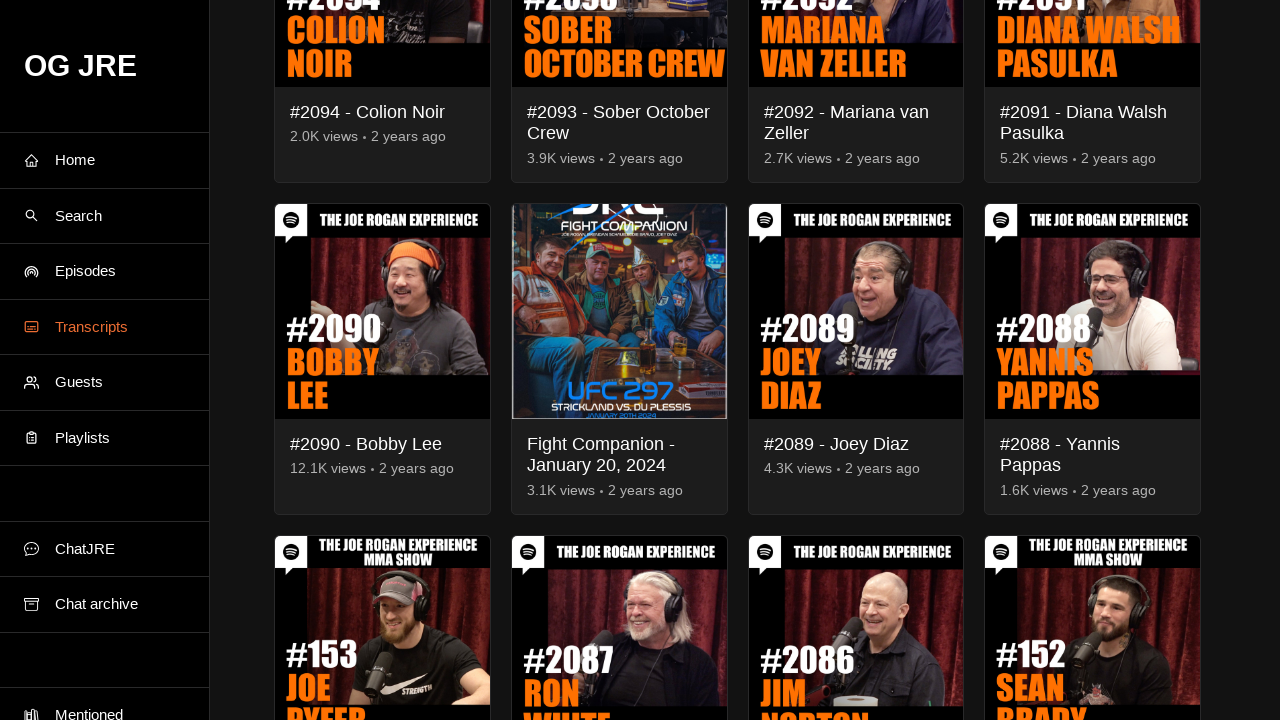

Waited 1 second for dynamic content to load
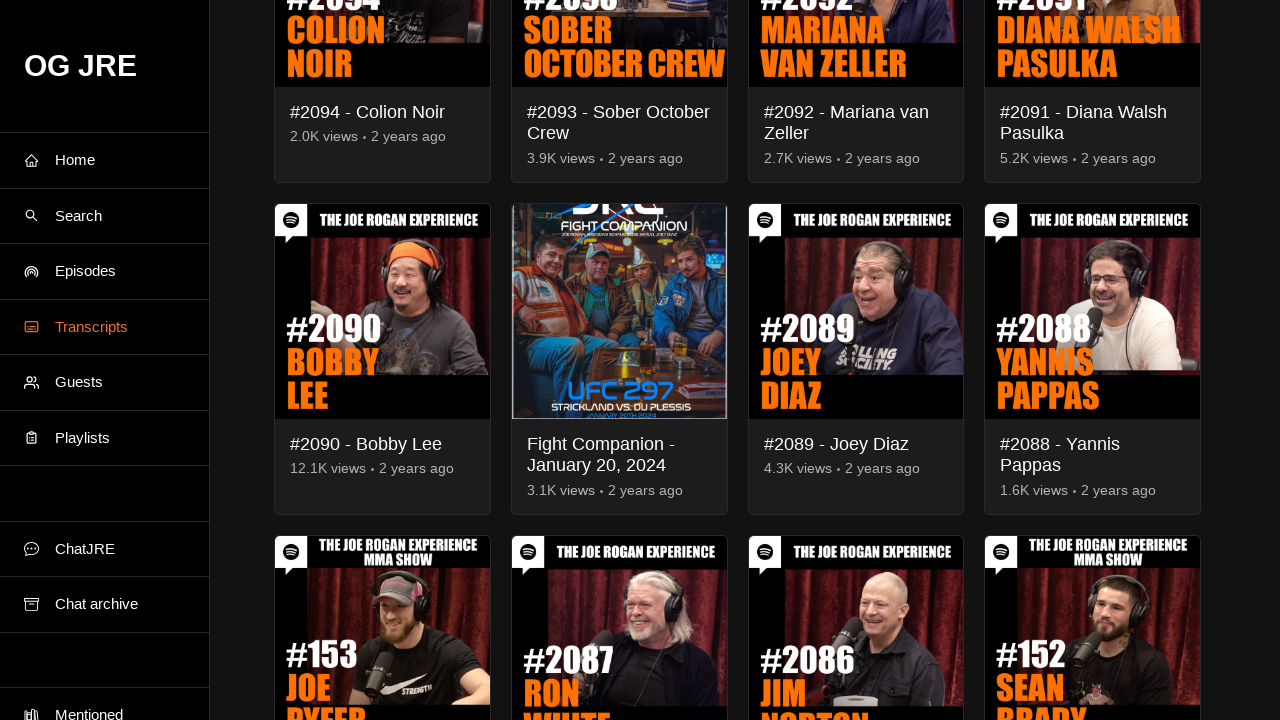

Retrieved total scroll height of page body
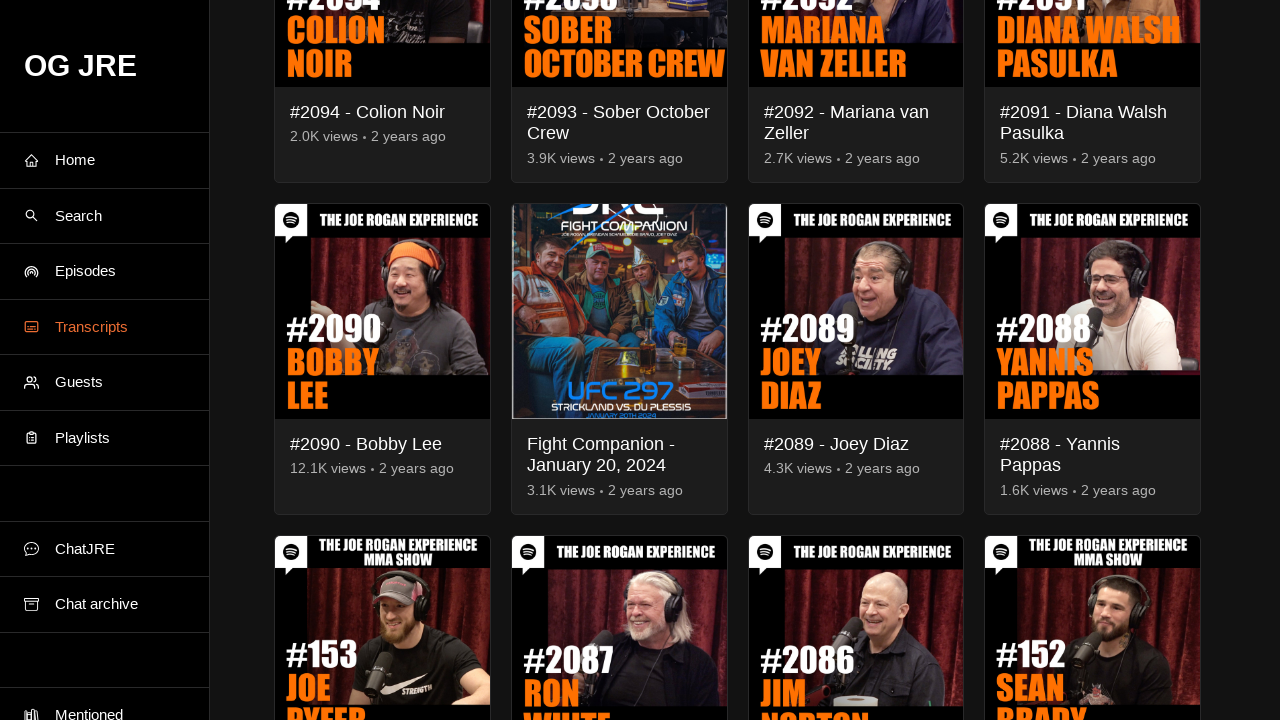

Scrolled down by one screen height (iteration 15)
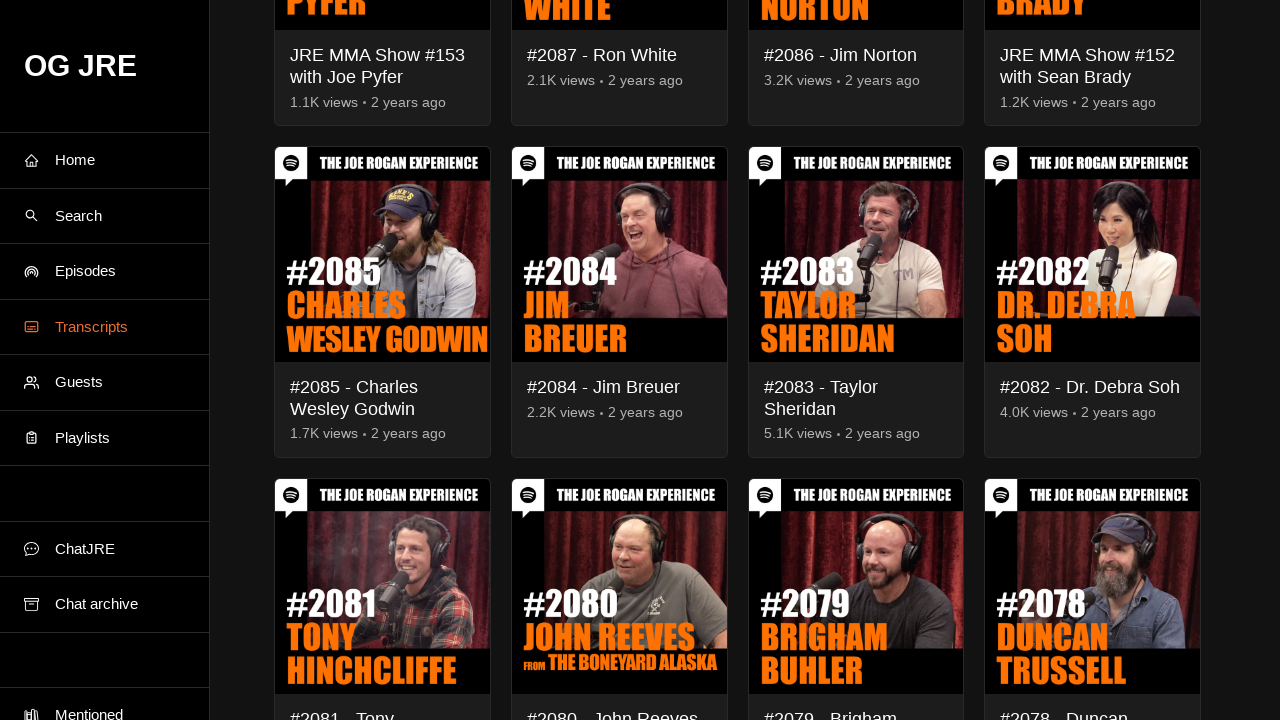

Waited 1 second for dynamic content to load
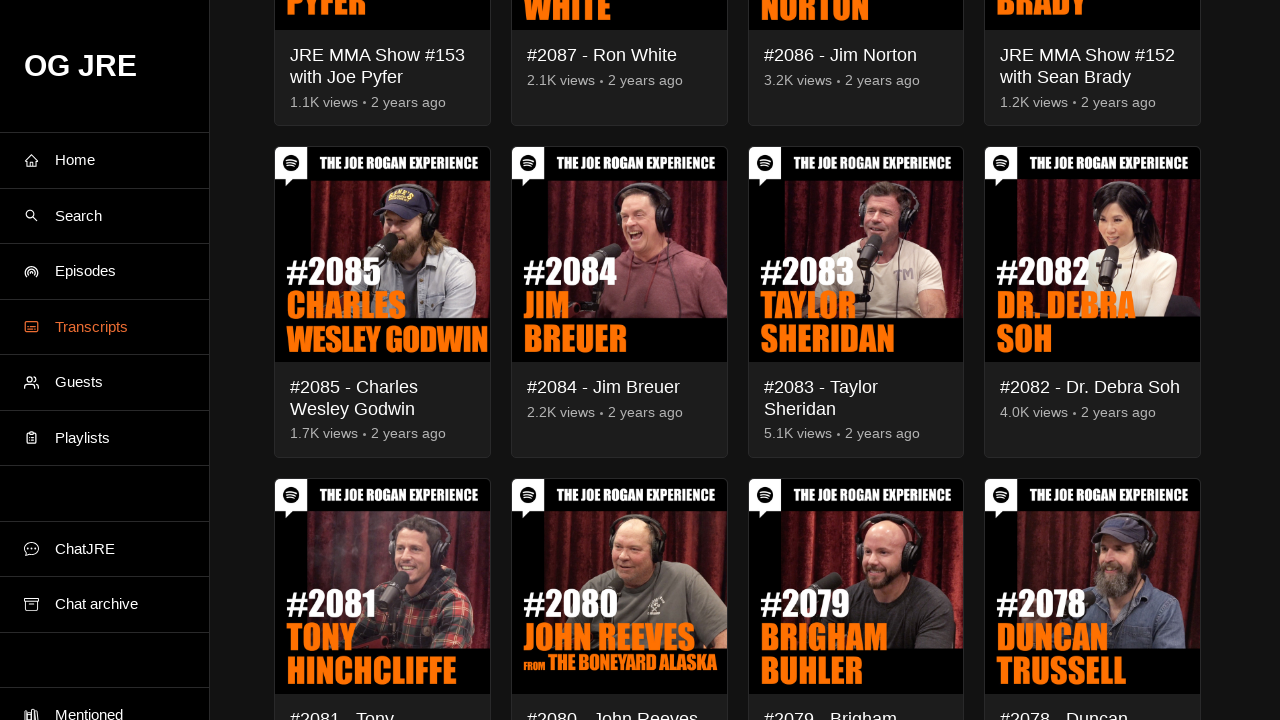

Retrieved total scroll height of page body
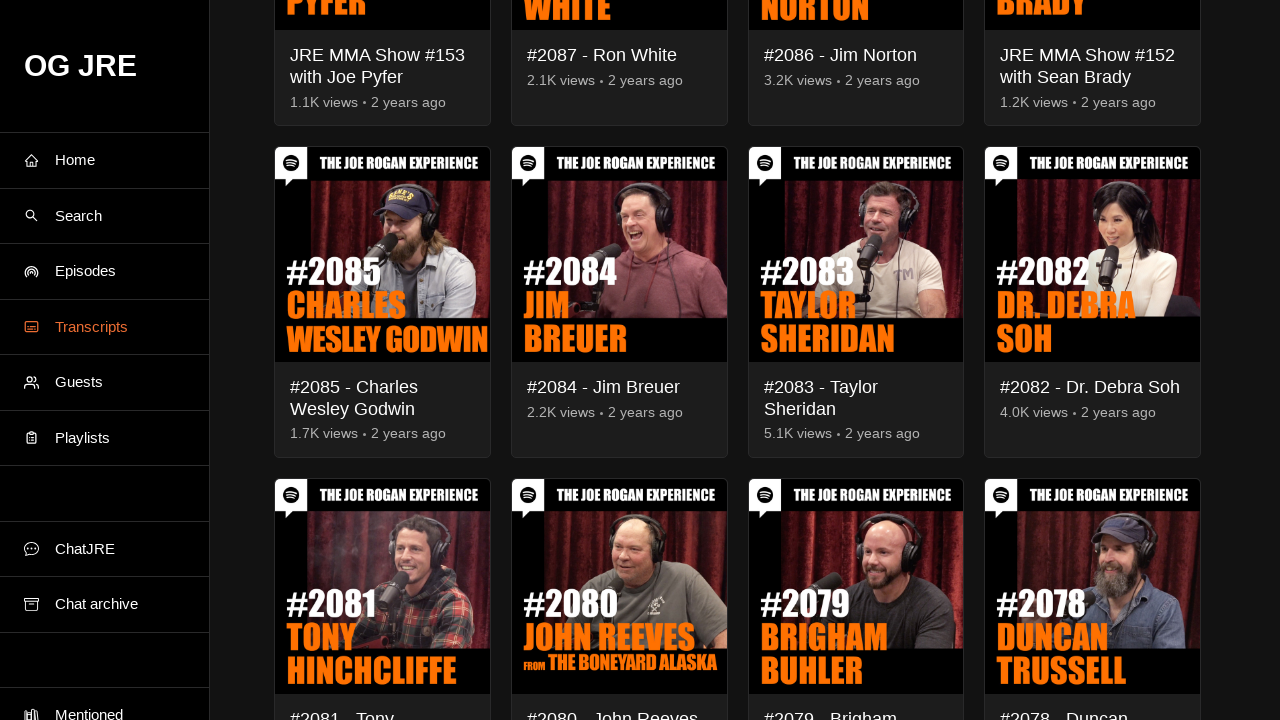

Scrolled down by one screen height (iteration 16)
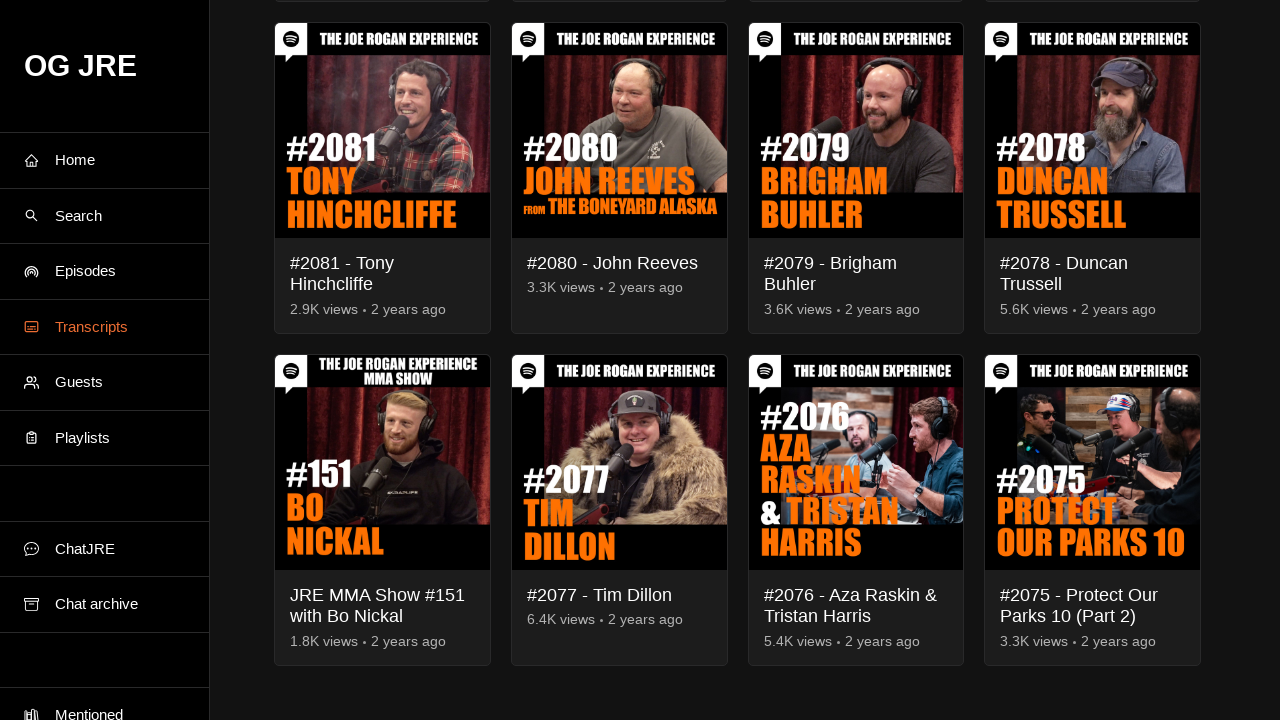

Waited 1 second for dynamic content to load
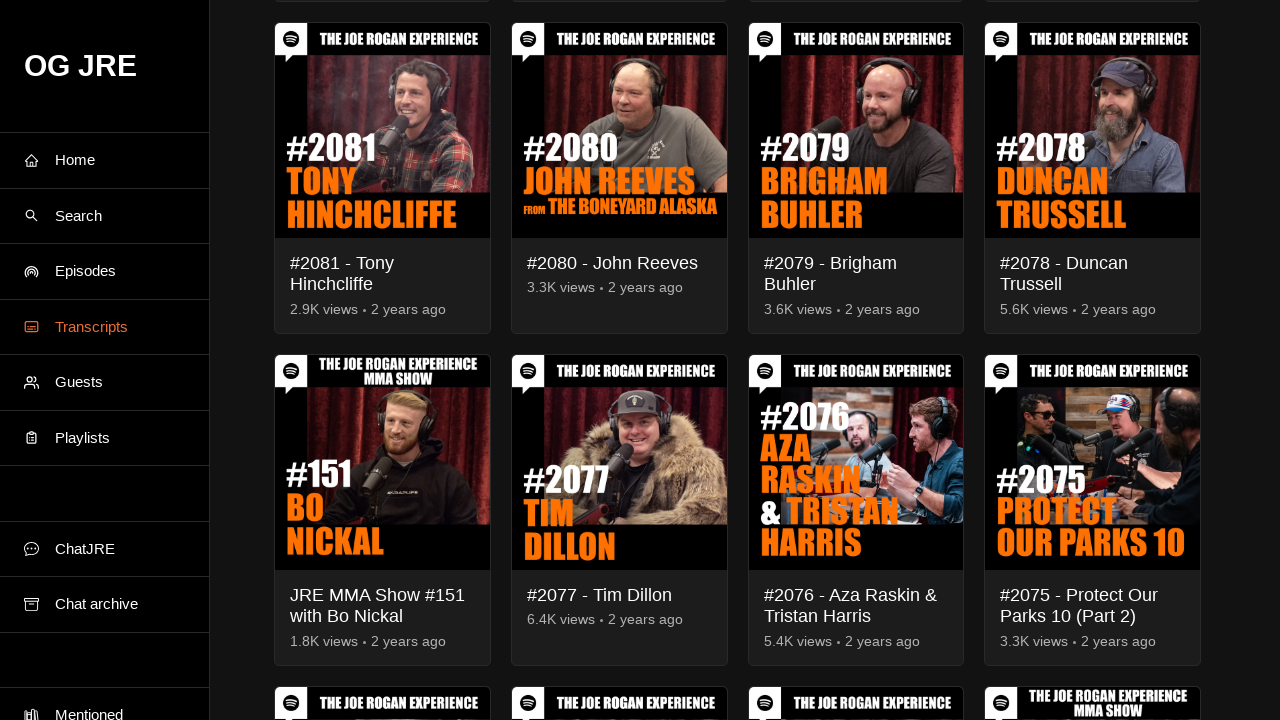

Retrieved total scroll height of page body
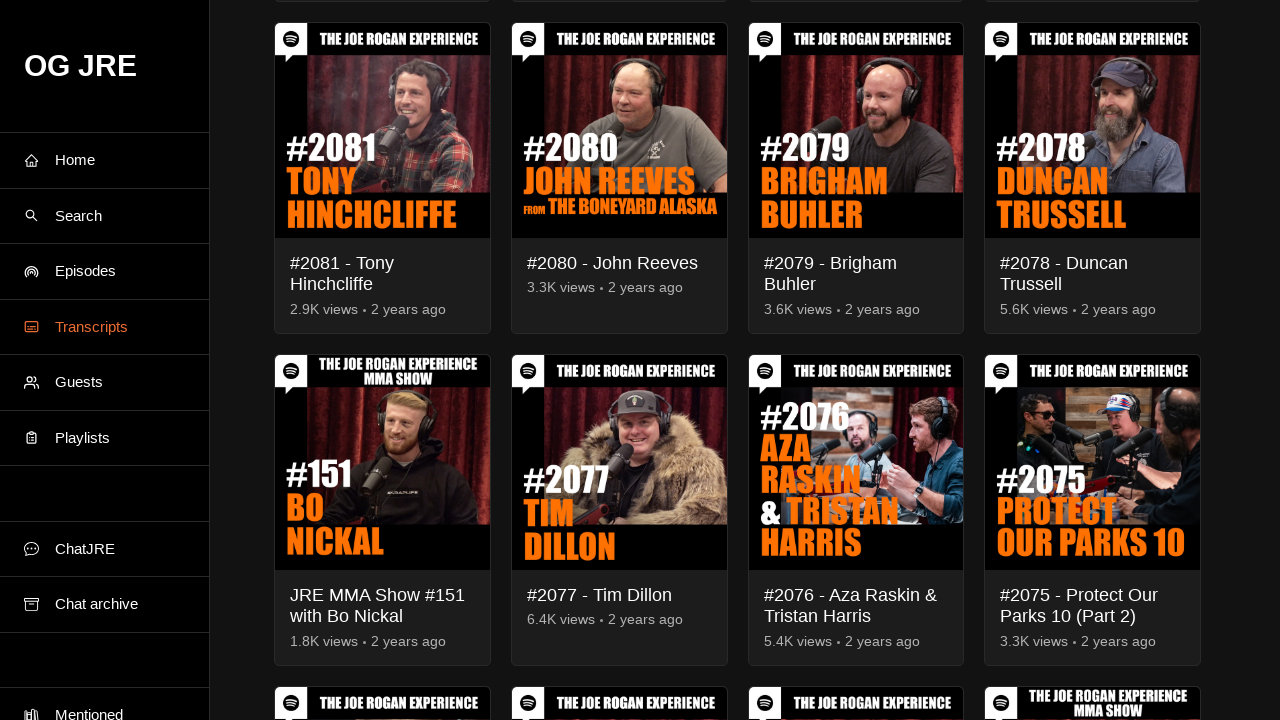

Scrolled down by one screen height (iteration 17)
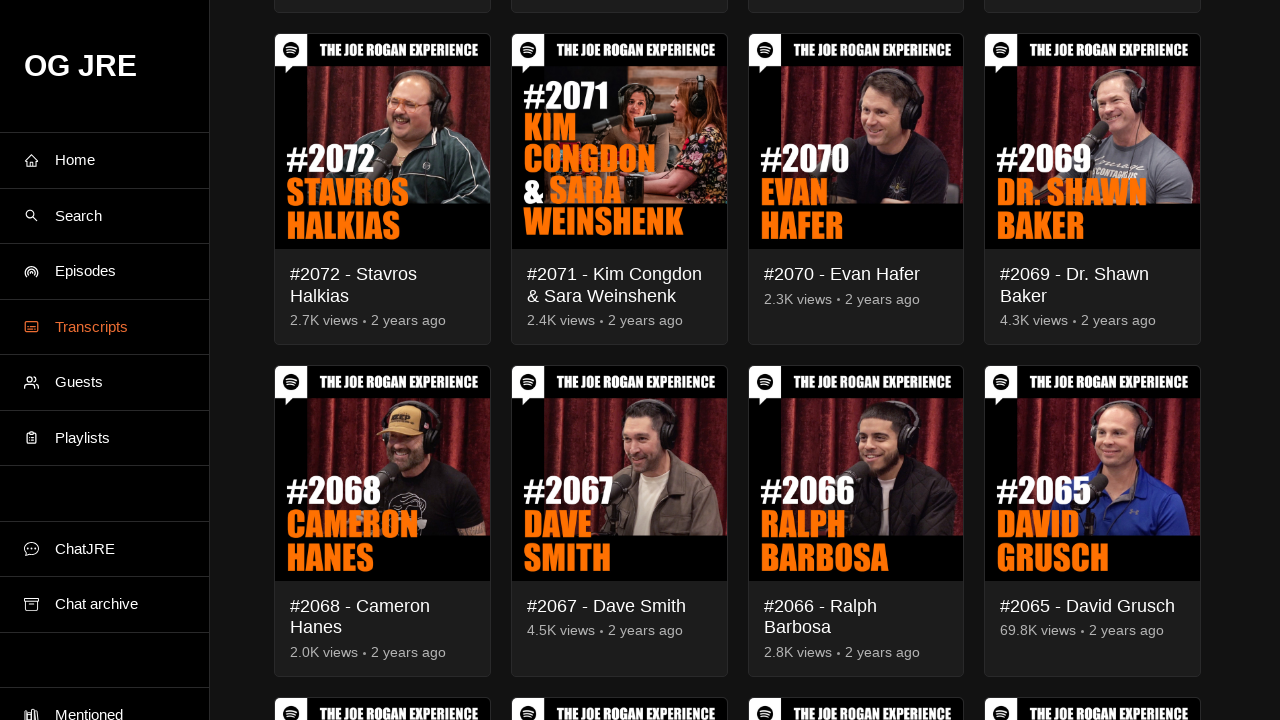

Waited 1 second for dynamic content to load
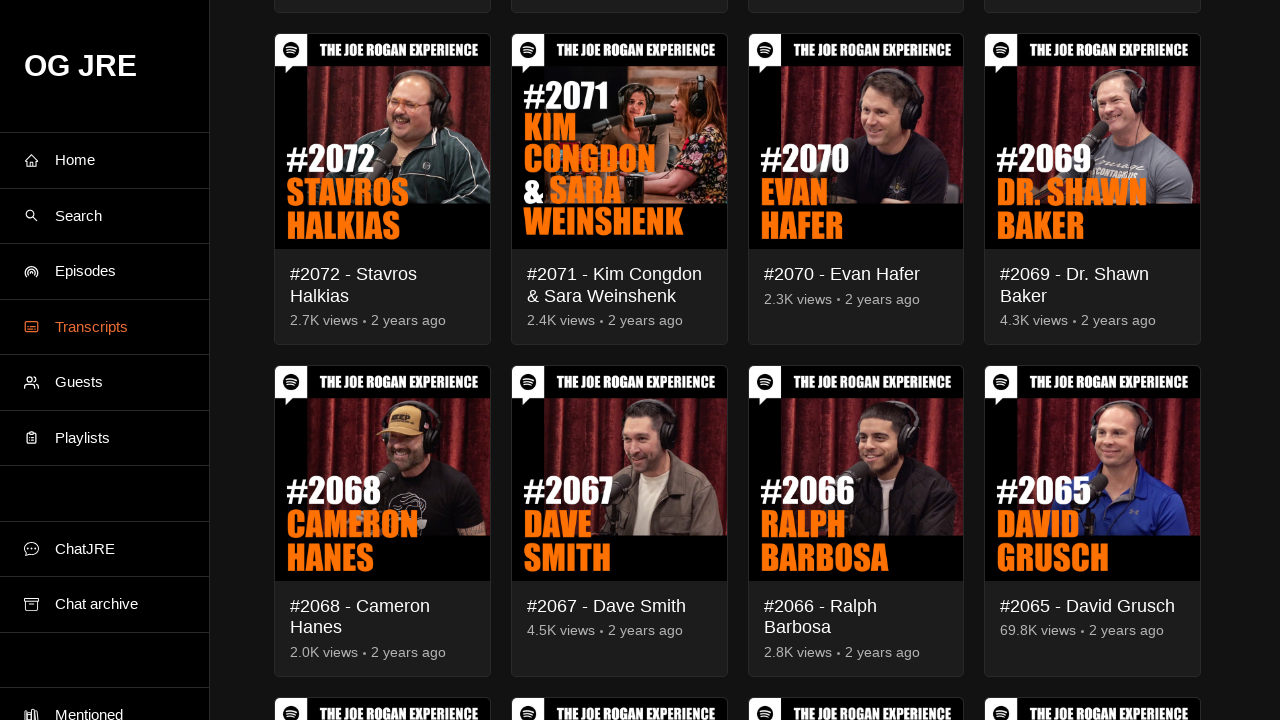

Retrieved total scroll height of page body
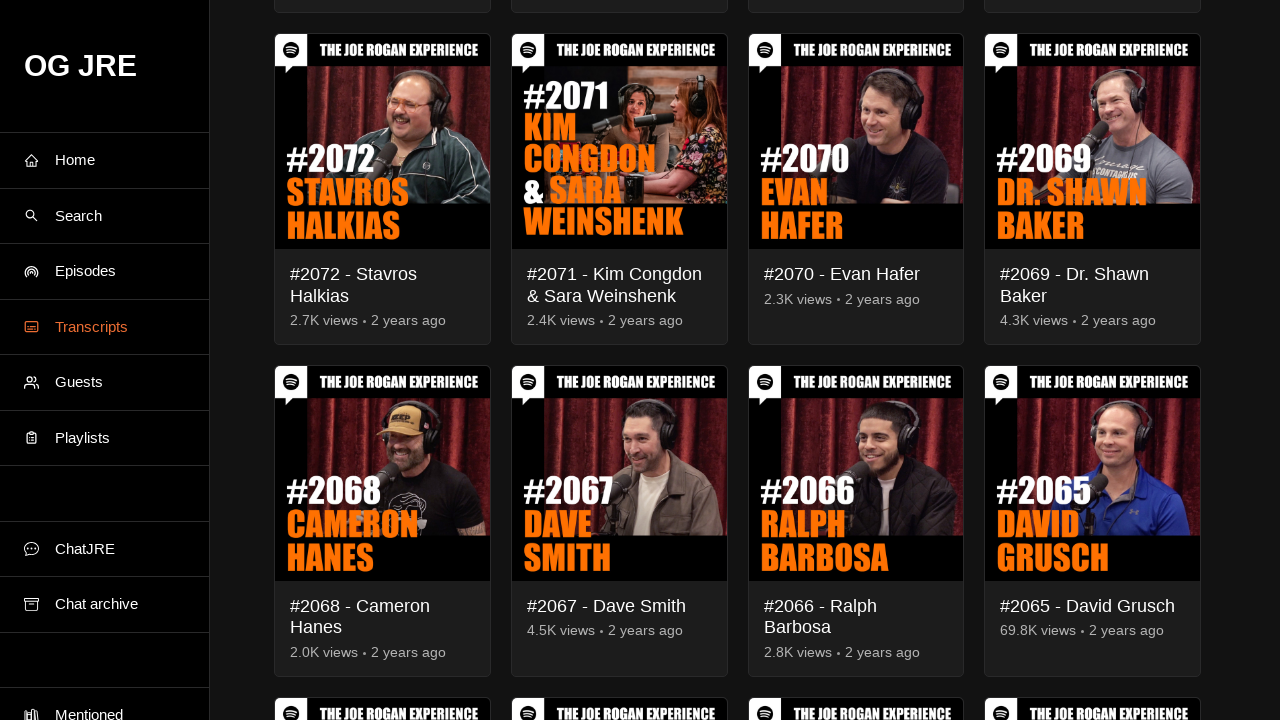

Scrolled down by one screen height (iteration 18)
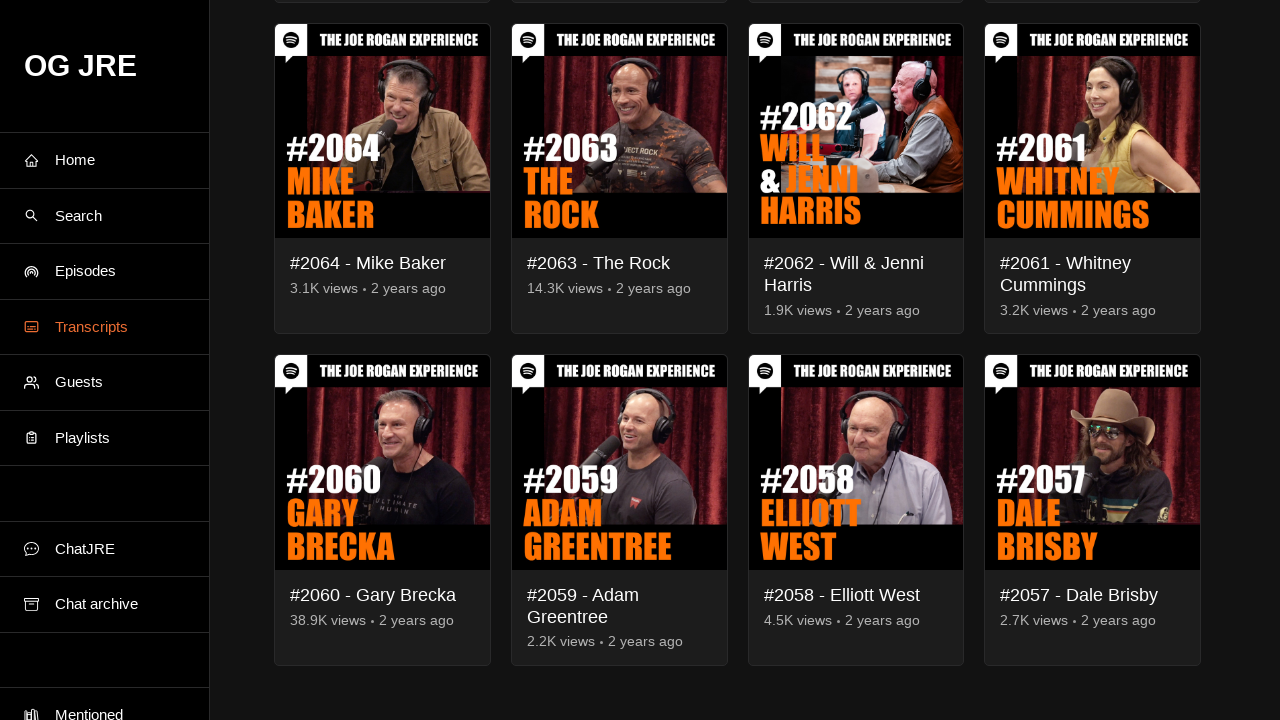

Waited 1 second for dynamic content to load
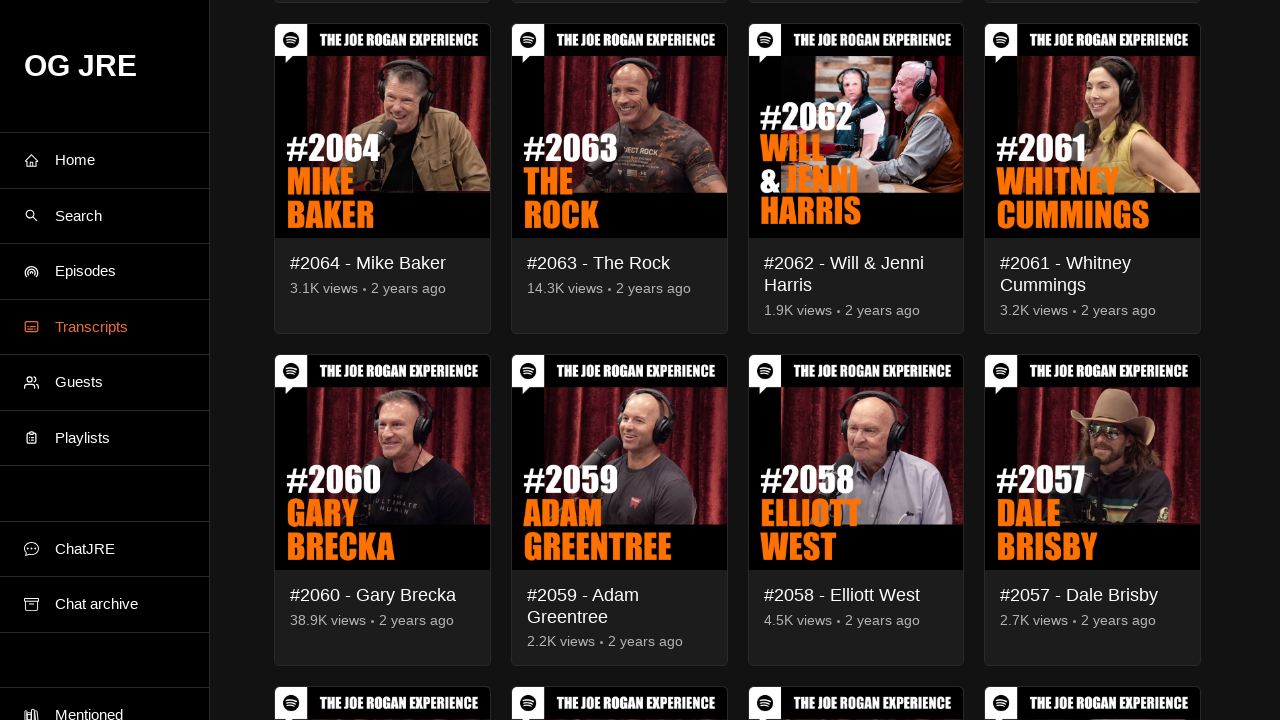

Retrieved total scroll height of page body
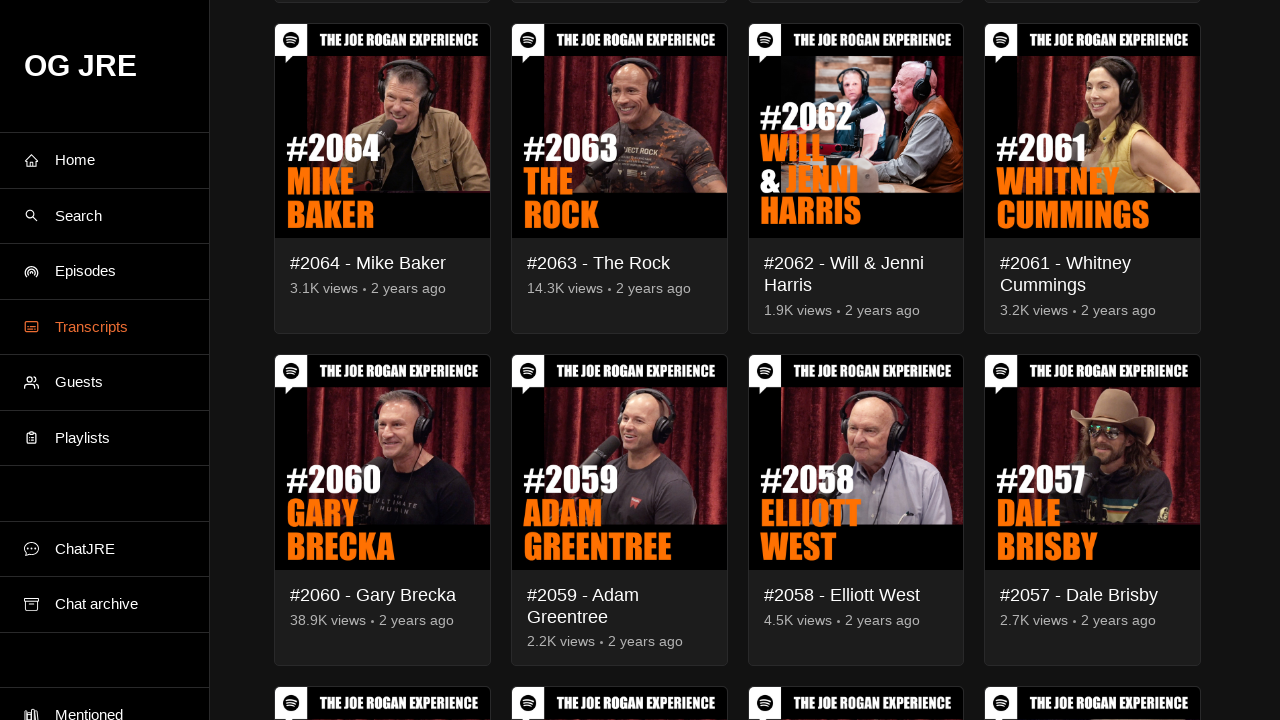

Scrolled down by one screen height (iteration 19)
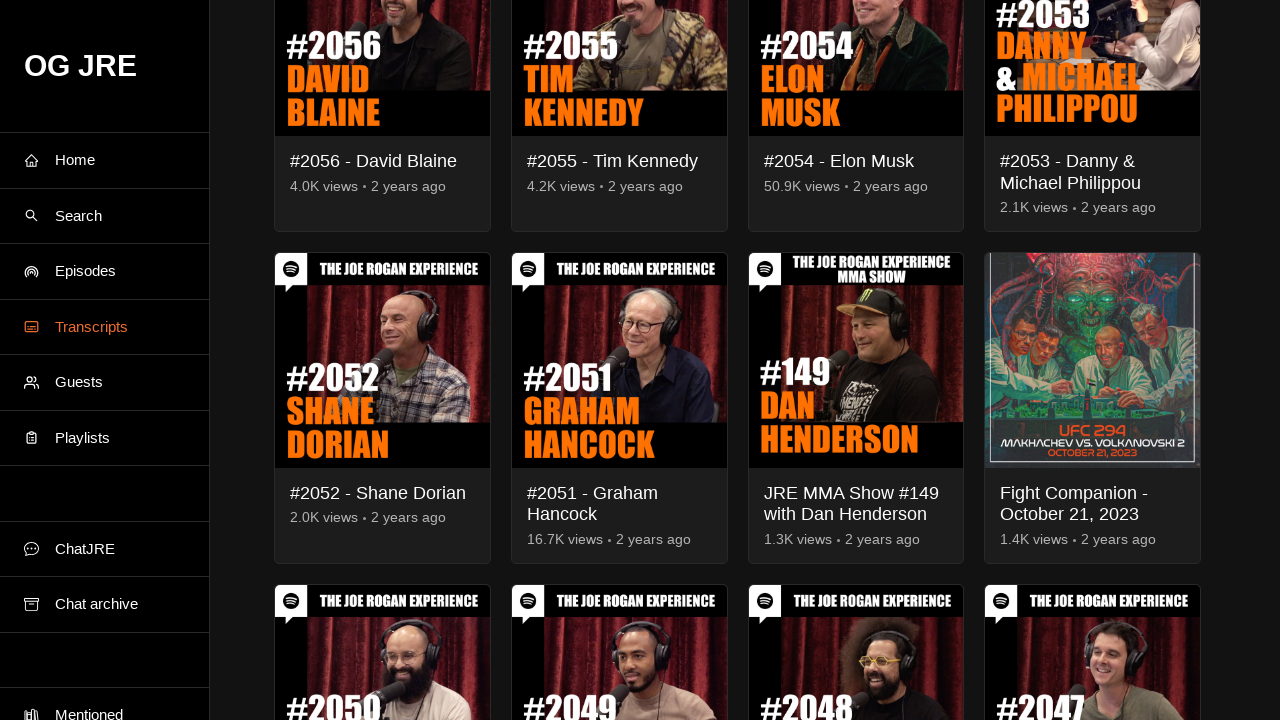

Waited 1 second for dynamic content to load
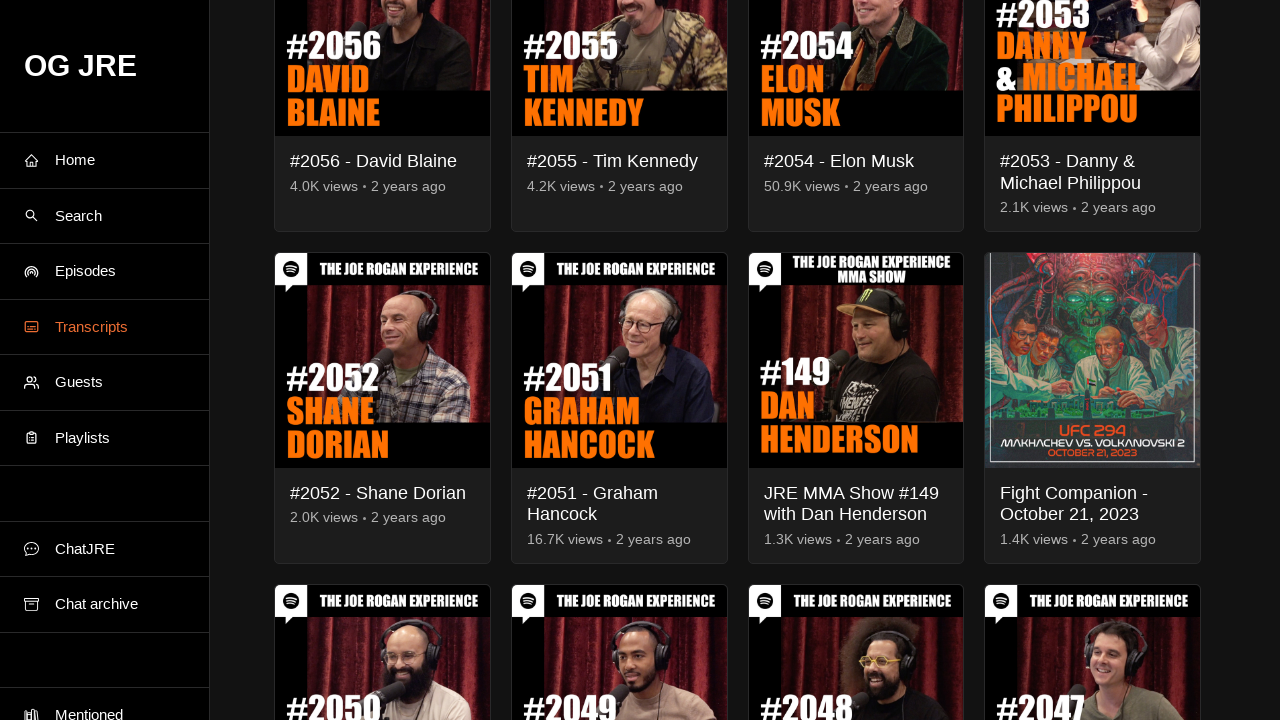

Retrieved total scroll height of page body
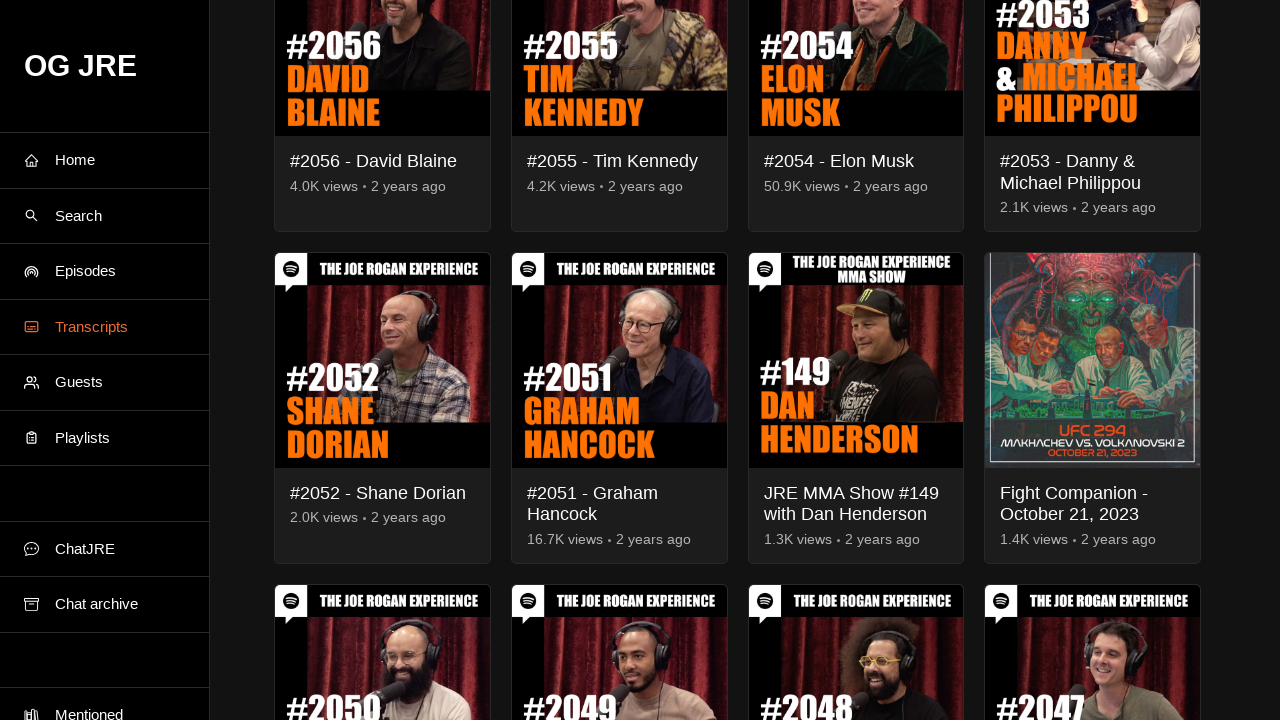

Scrolled down by one screen height (iteration 20)
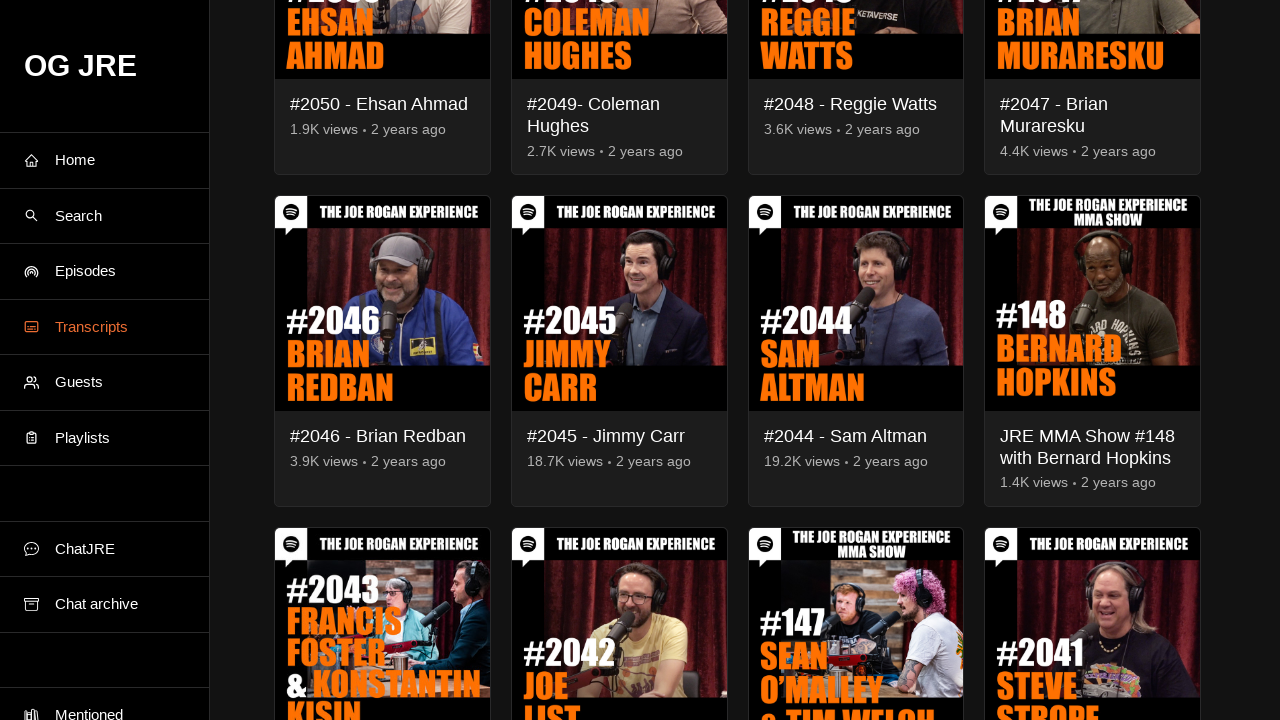

Waited 1 second for dynamic content to load
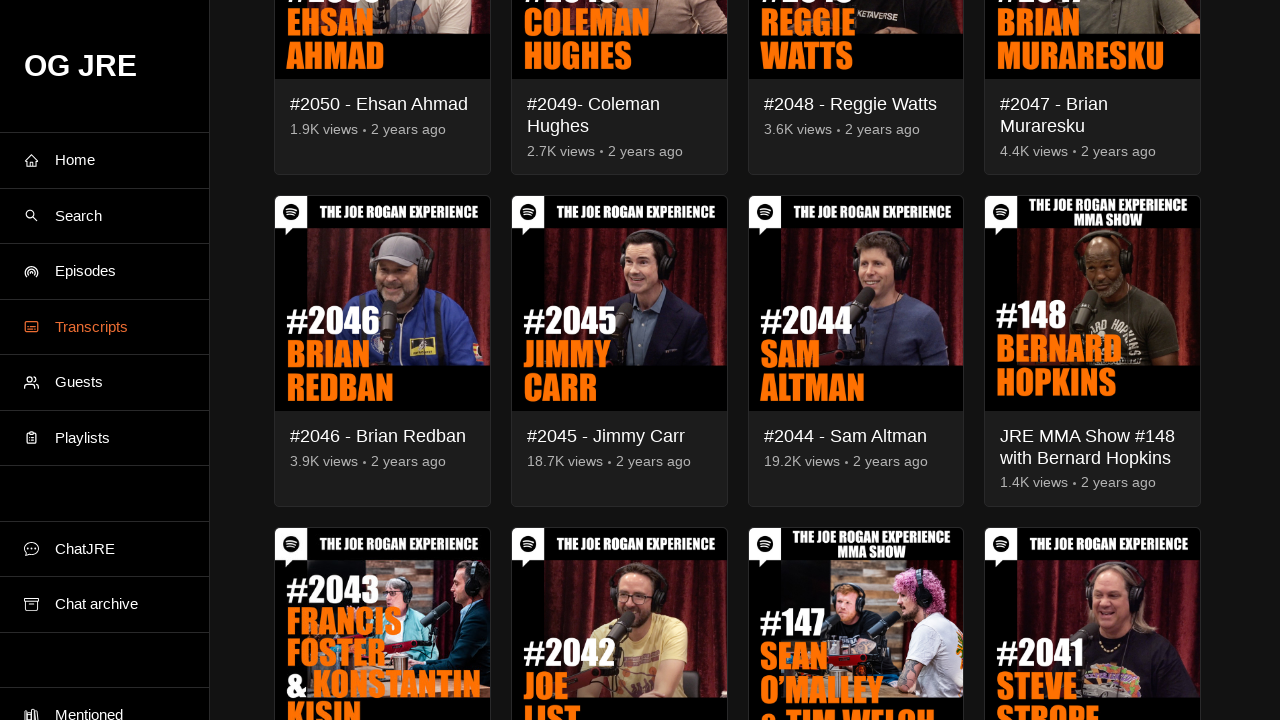

Retrieved total scroll height of page body
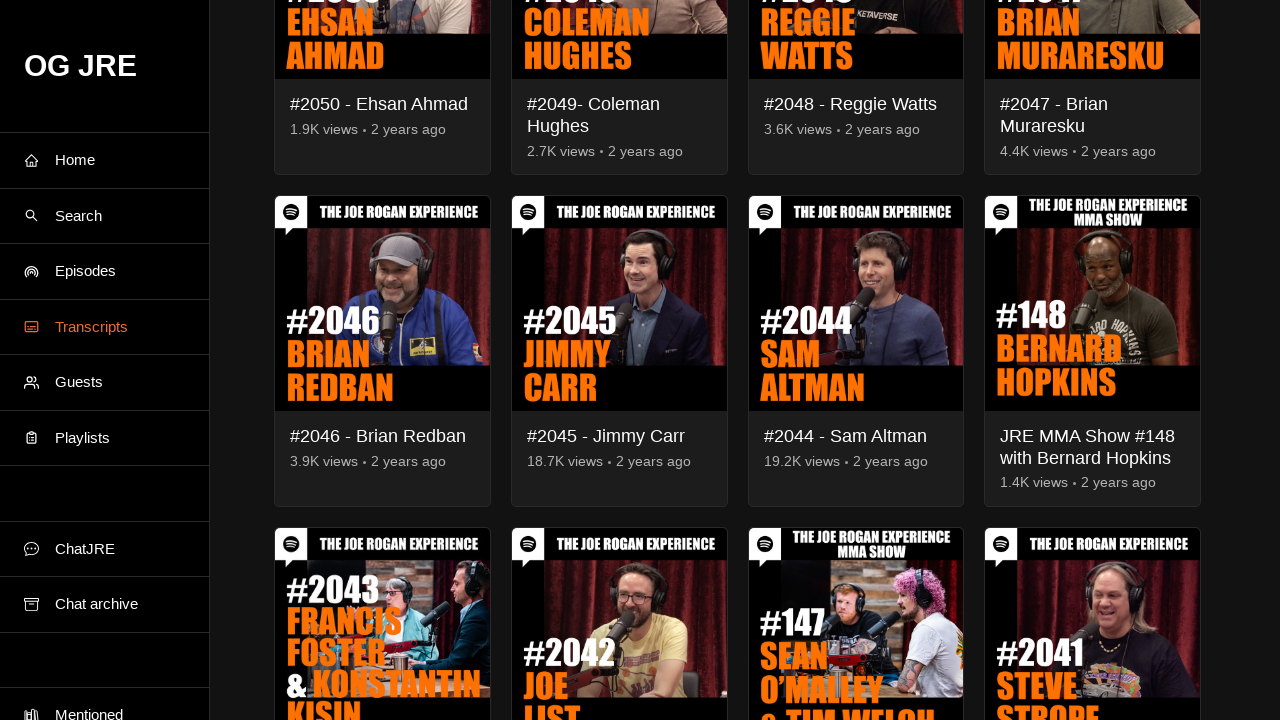

Scrolled down by one screen height (iteration 21)
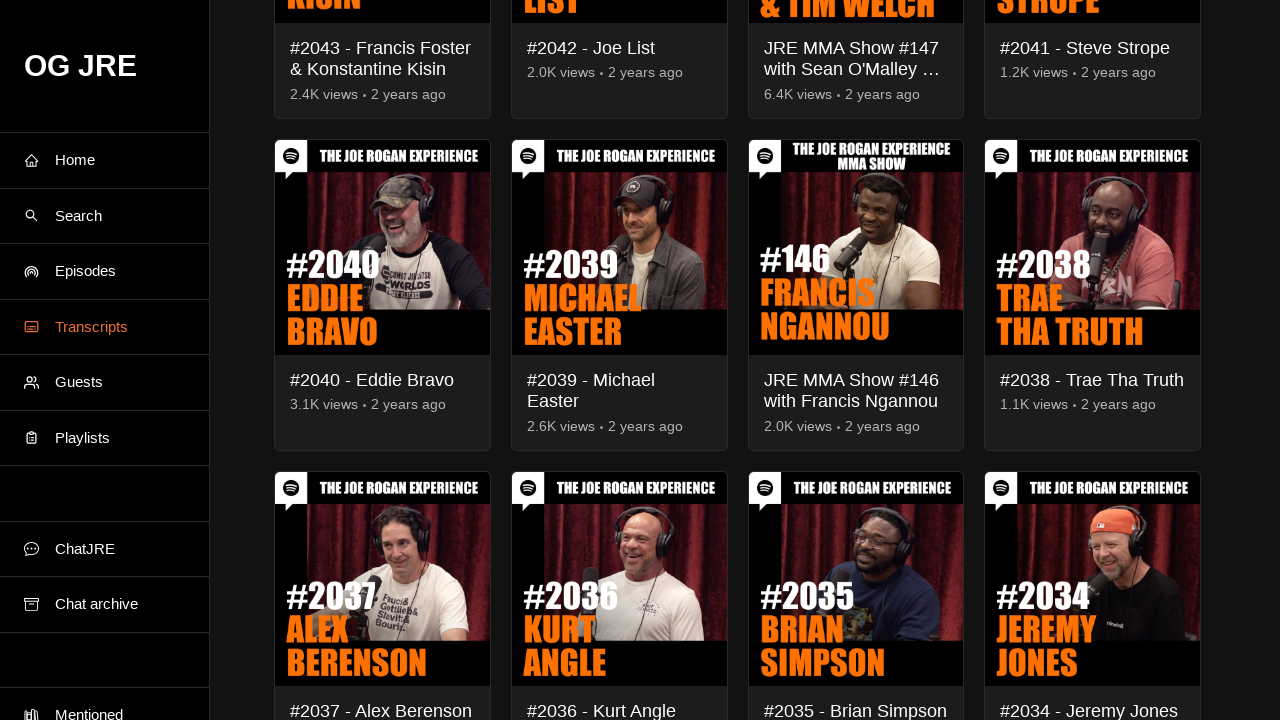

Waited 1 second for dynamic content to load
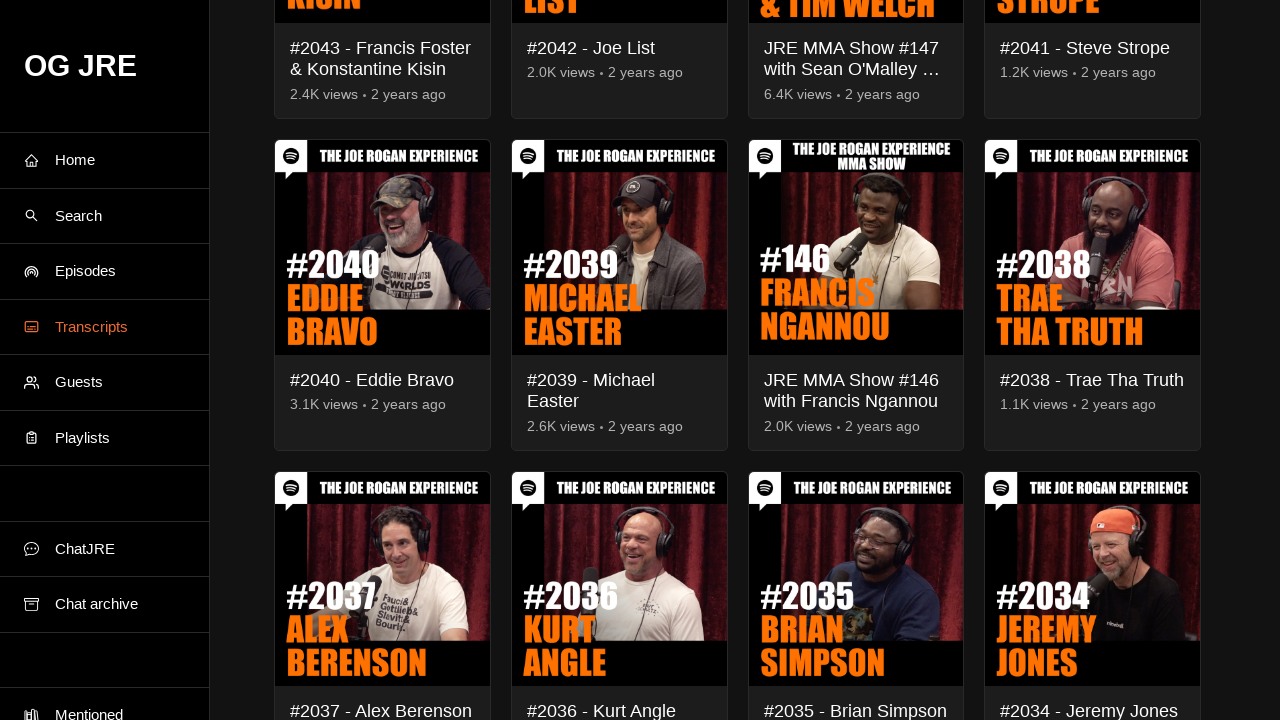

Retrieved total scroll height of page body
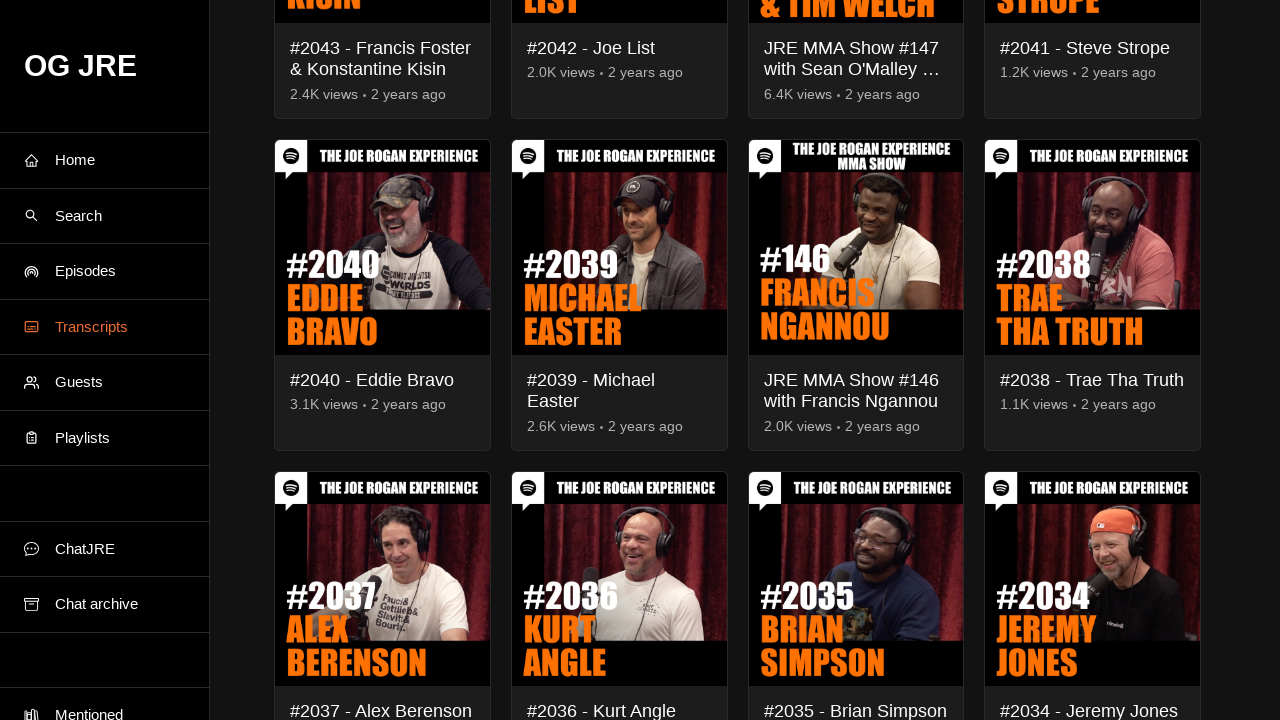

Scrolled down by one screen height (iteration 22)
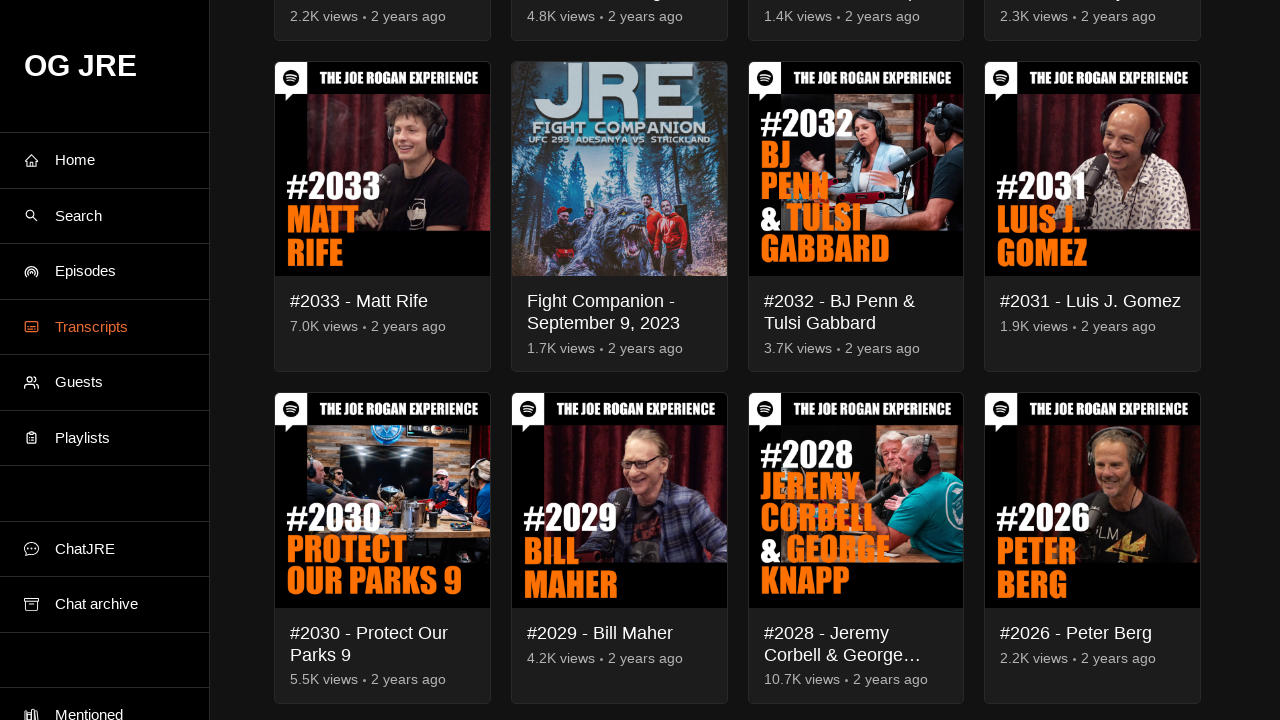

Waited 1 second for dynamic content to load
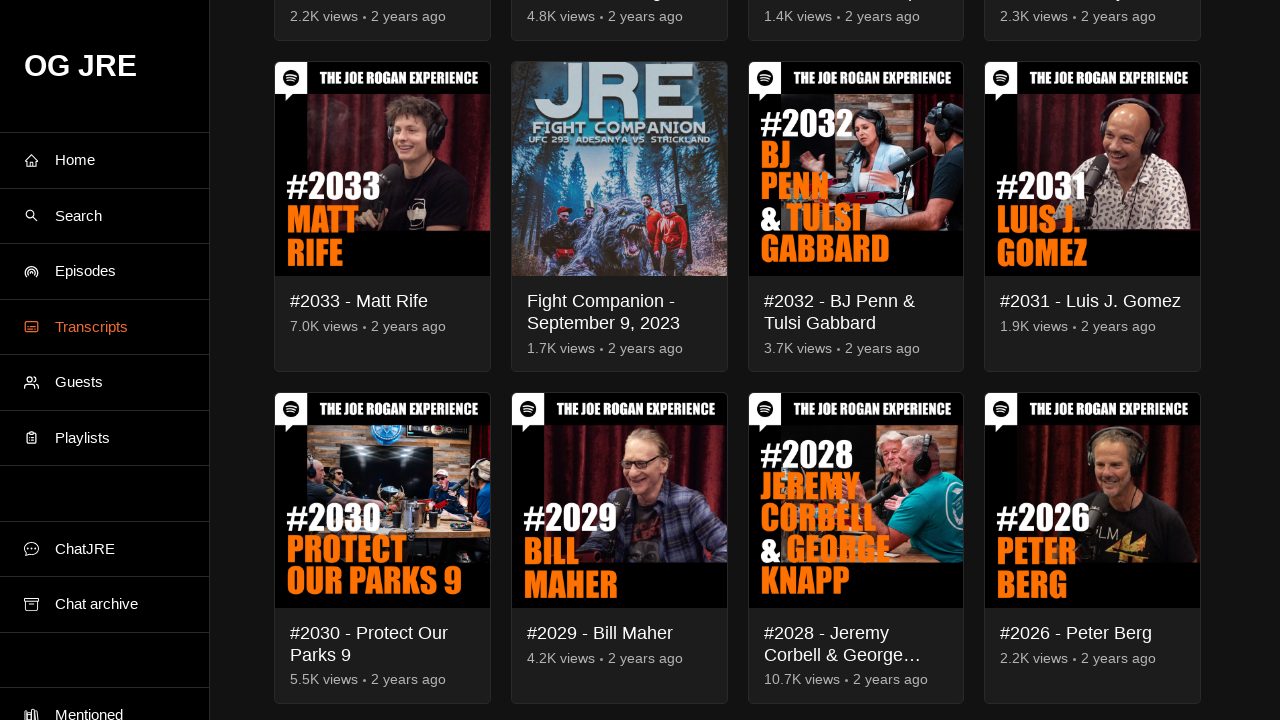

Retrieved total scroll height of page body
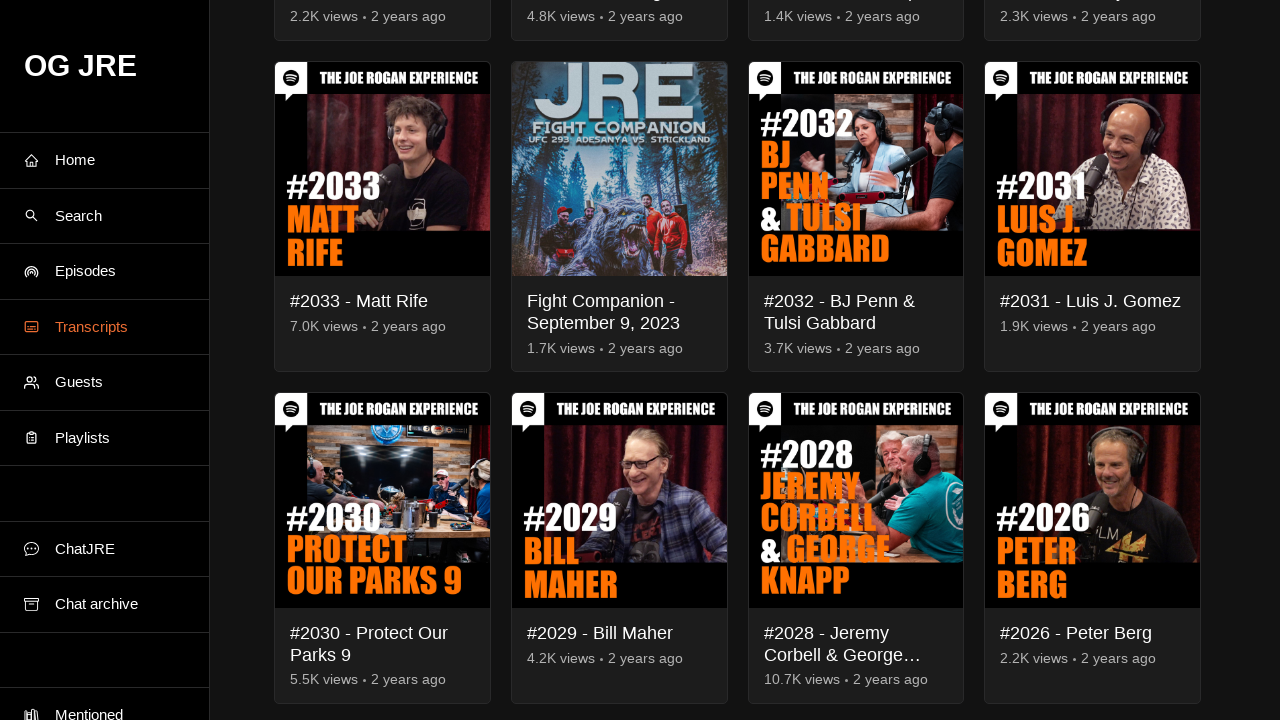

Scrolled down by one screen height (iteration 23)
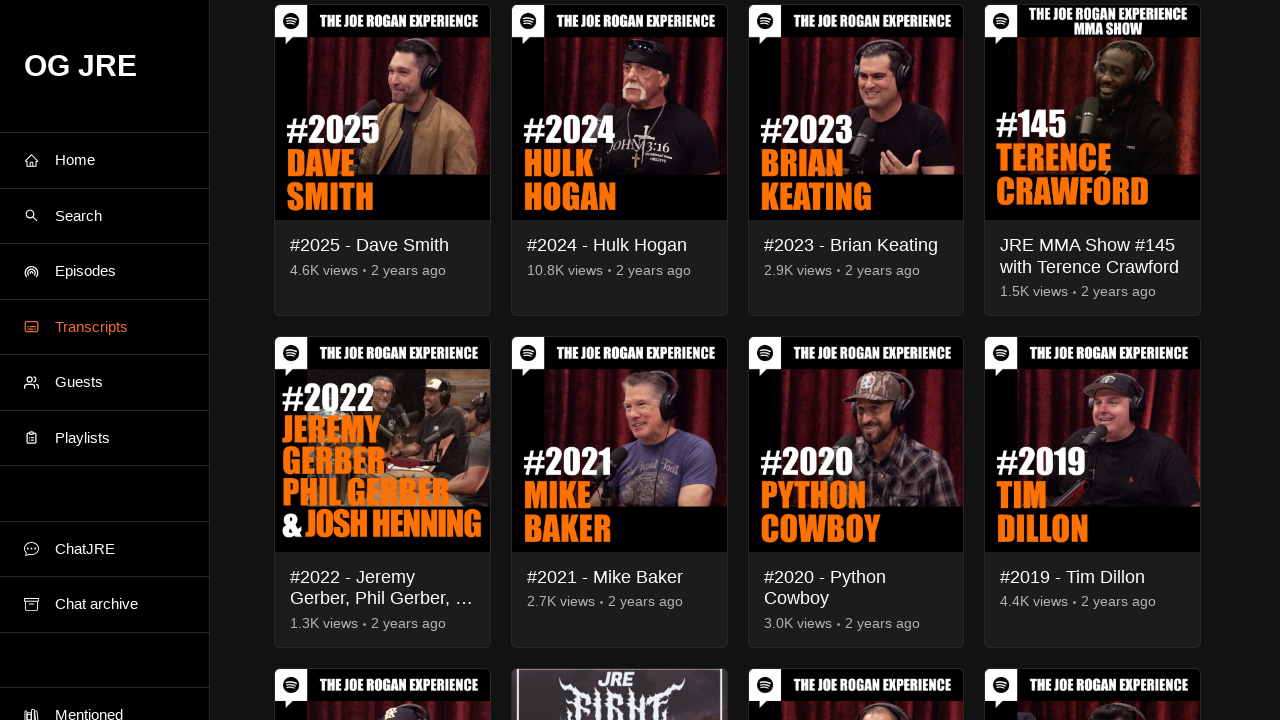

Waited 1 second for dynamic content to load
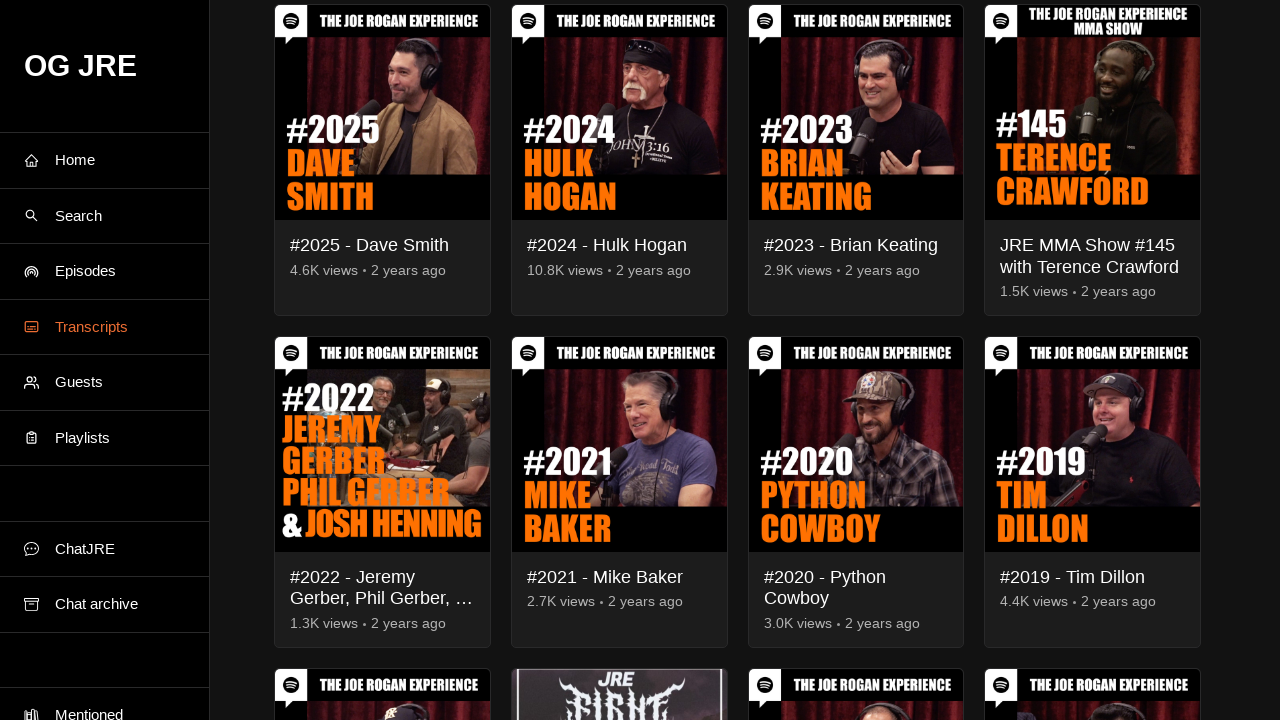

Retrieved total scroll height of page body
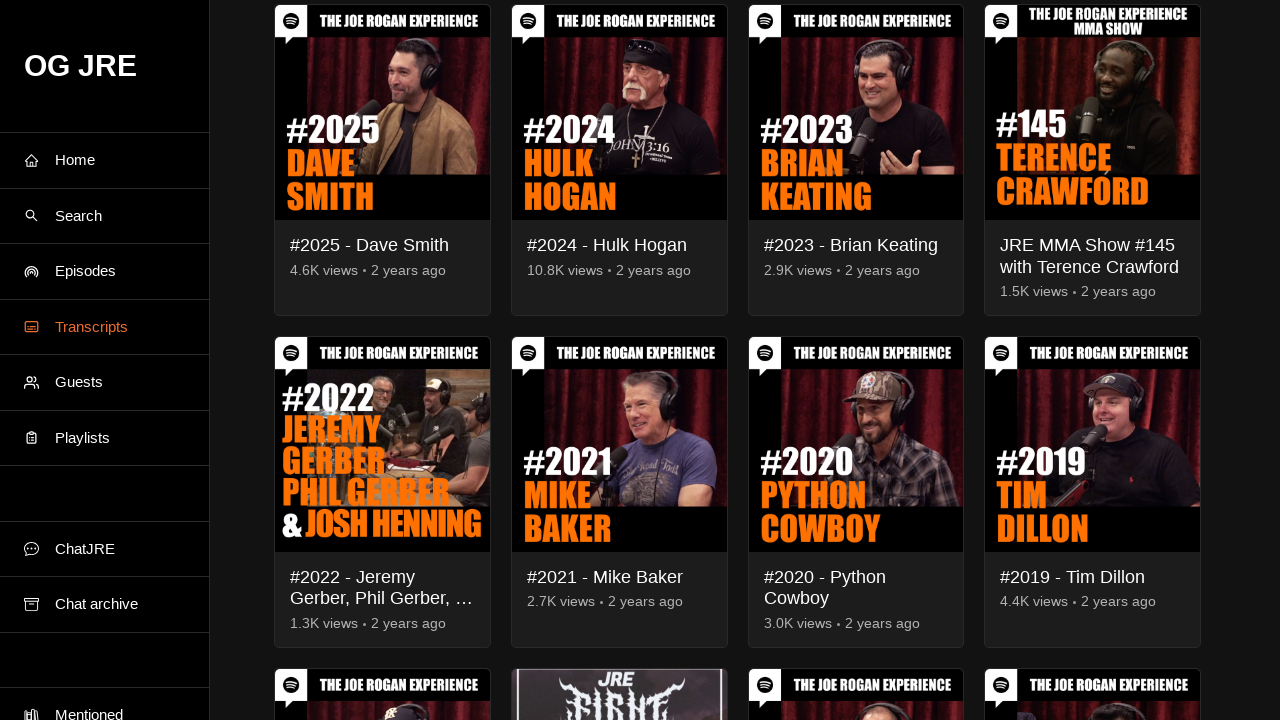

Scrolled down by one screen height (iteration 24)
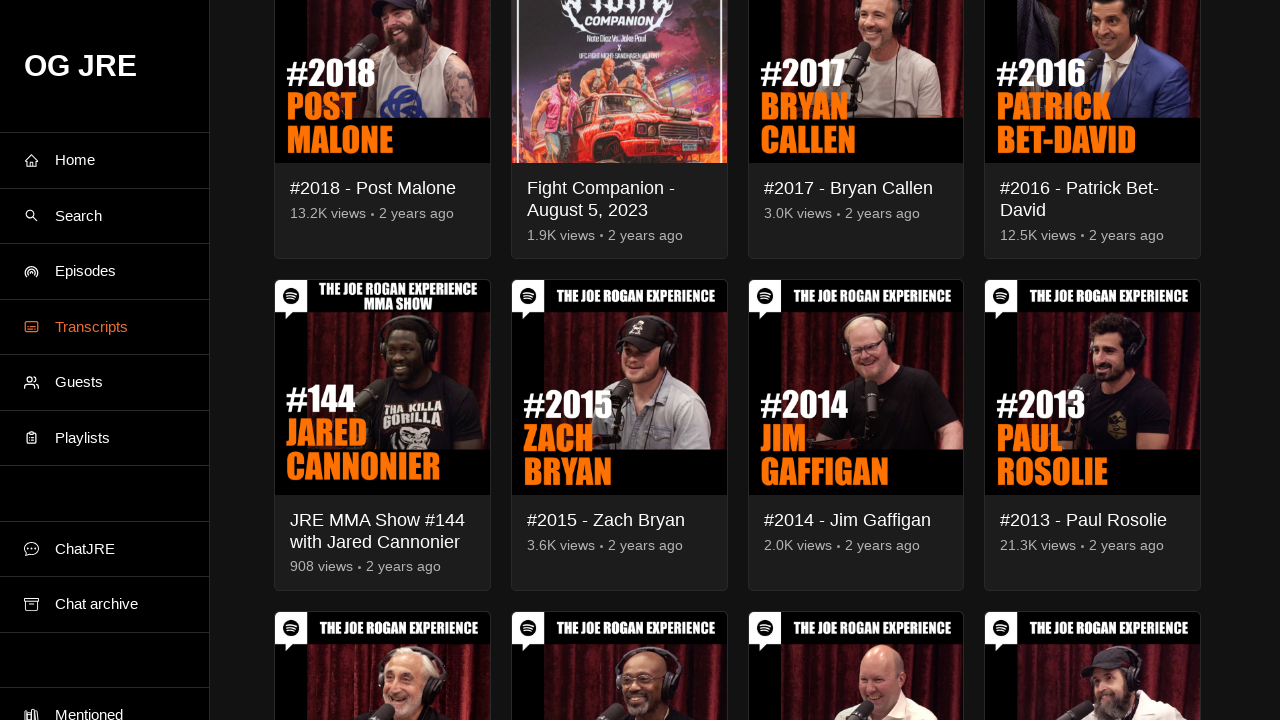

Waited 1 second for dynamic content to load
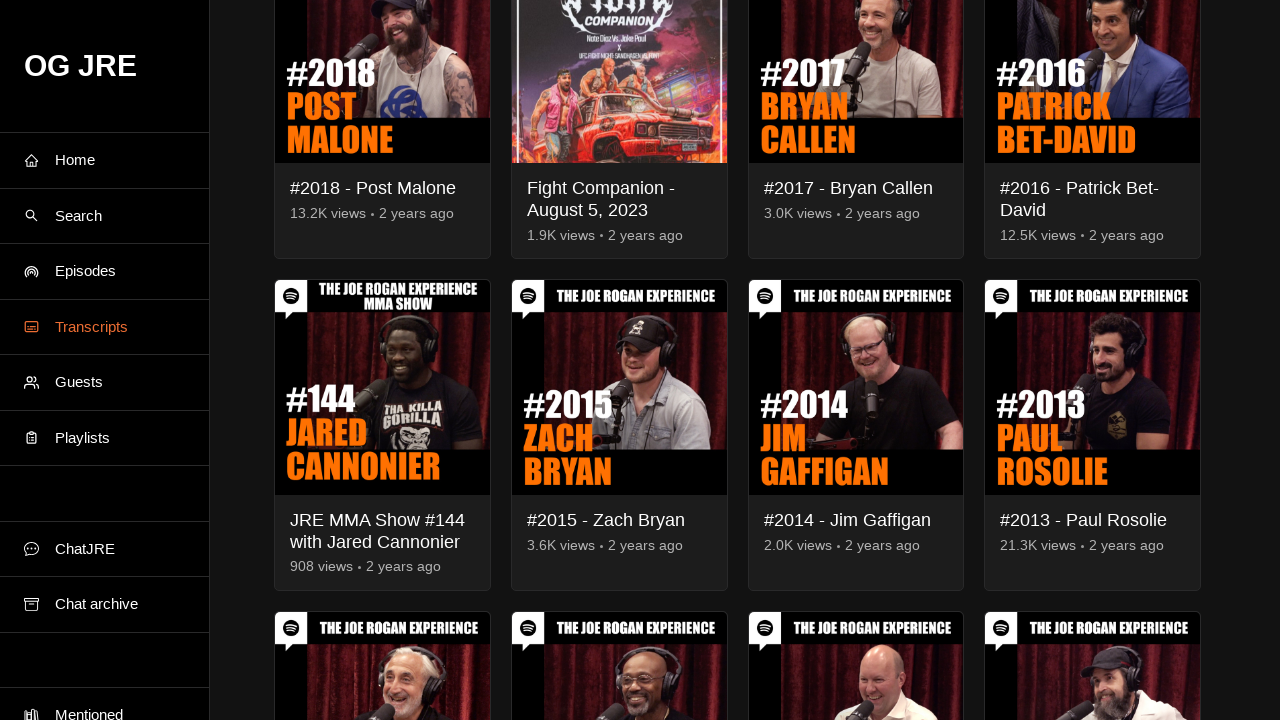

Retrieved total scroll height of page body
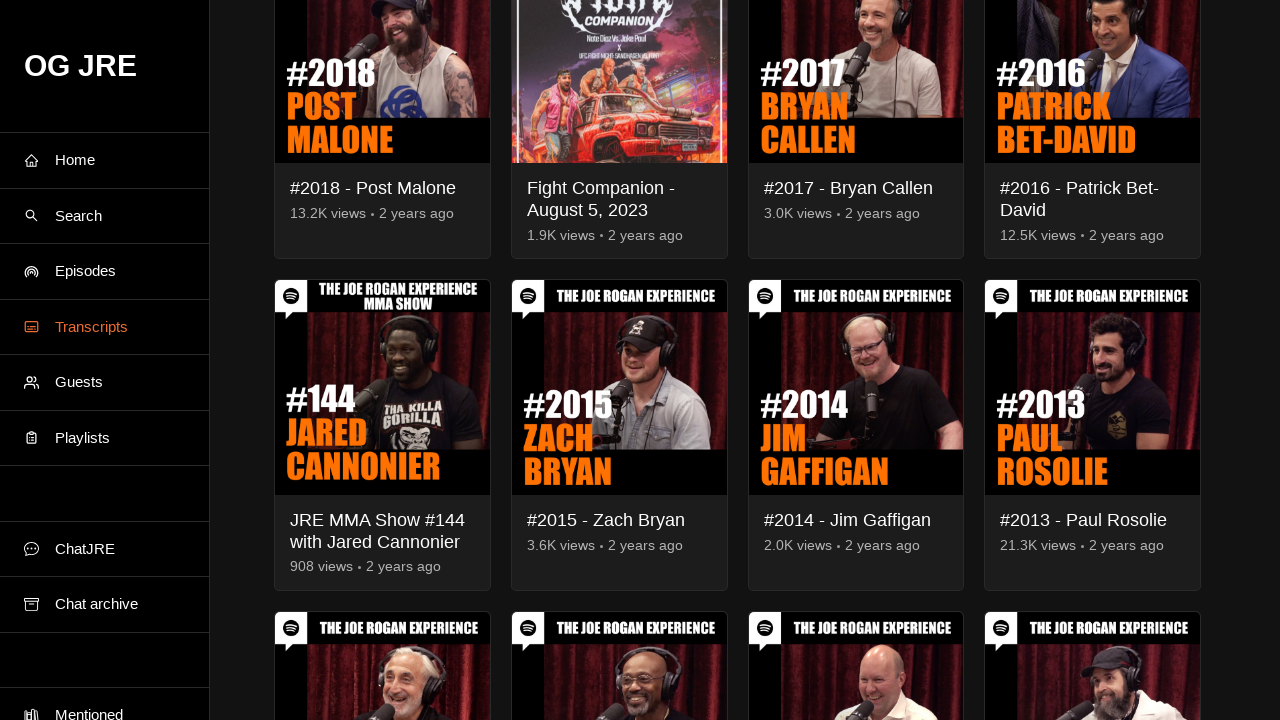

Scrolled down by one screen height (iteration 25)
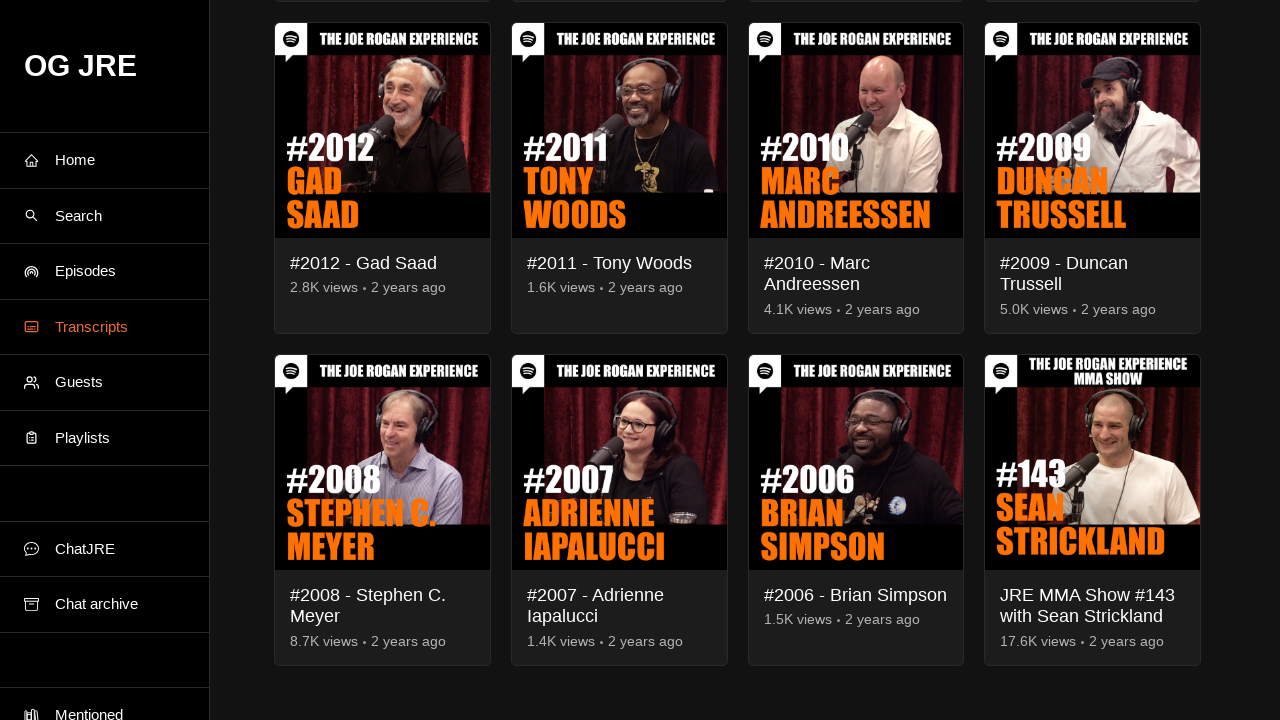

Waited 1 second for dynamic content to load
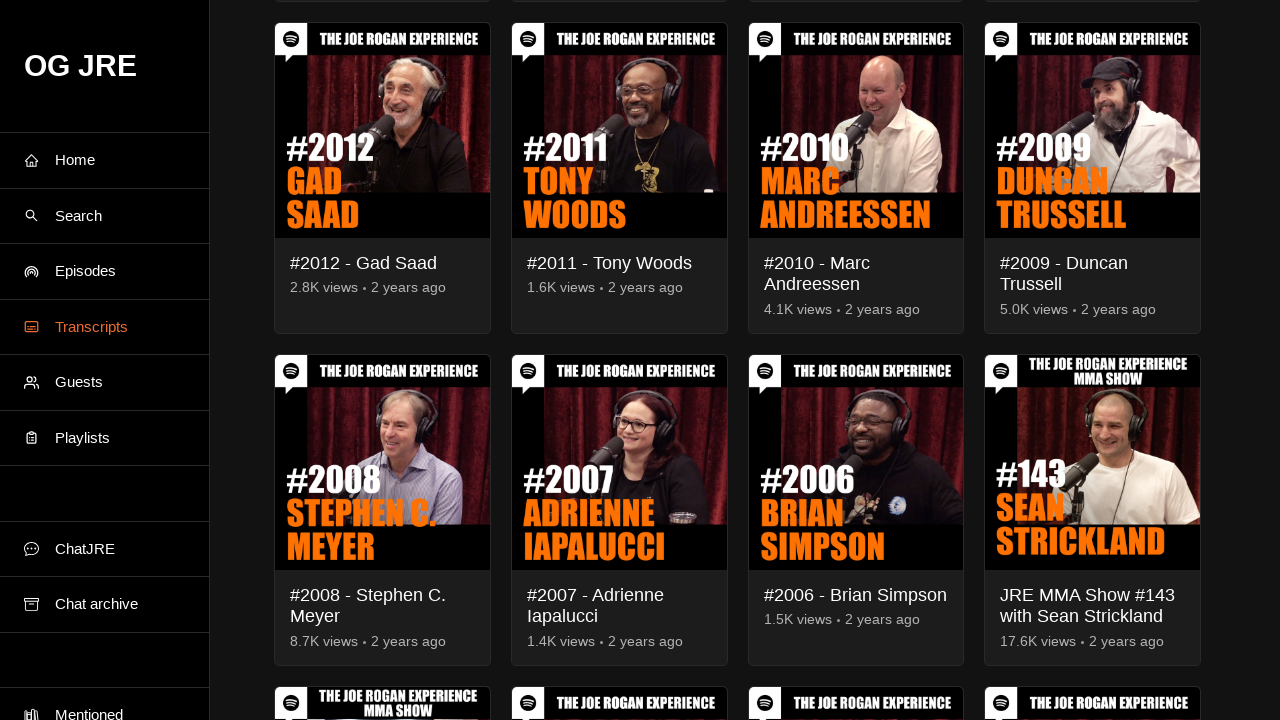

Retrieved total scroll height of page body
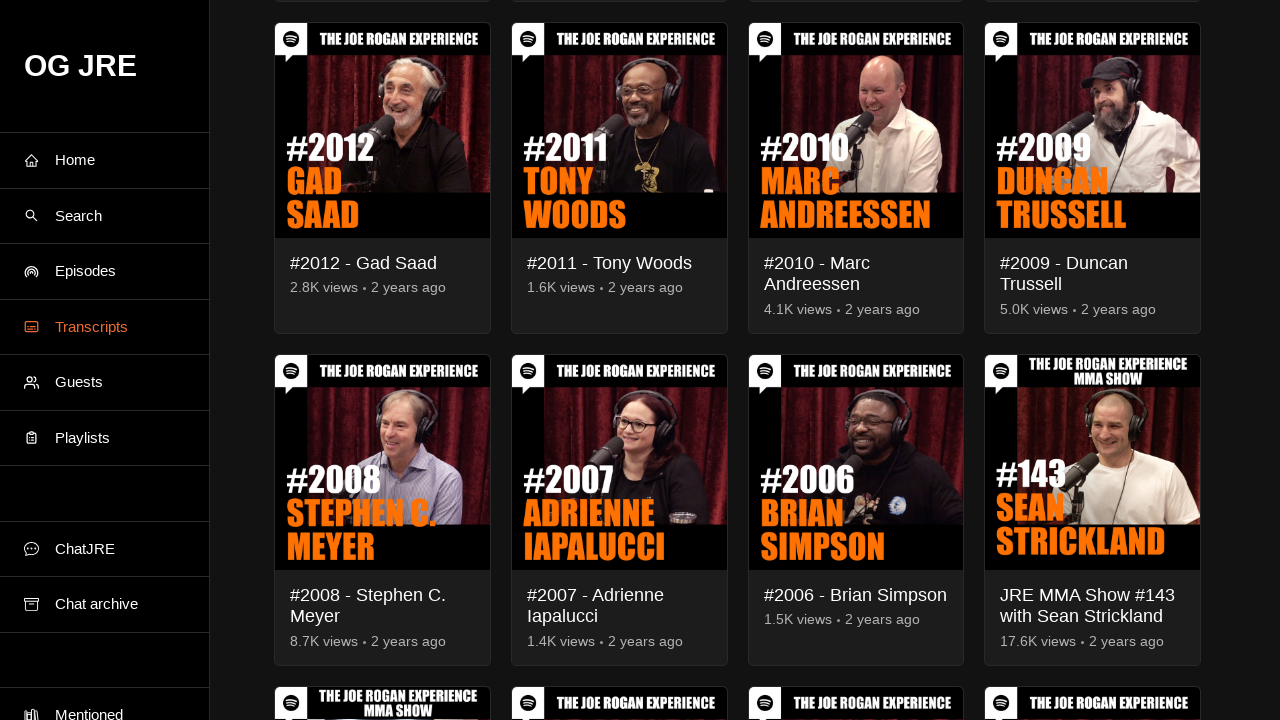

Scrolled down by one screen height (iteration 26)
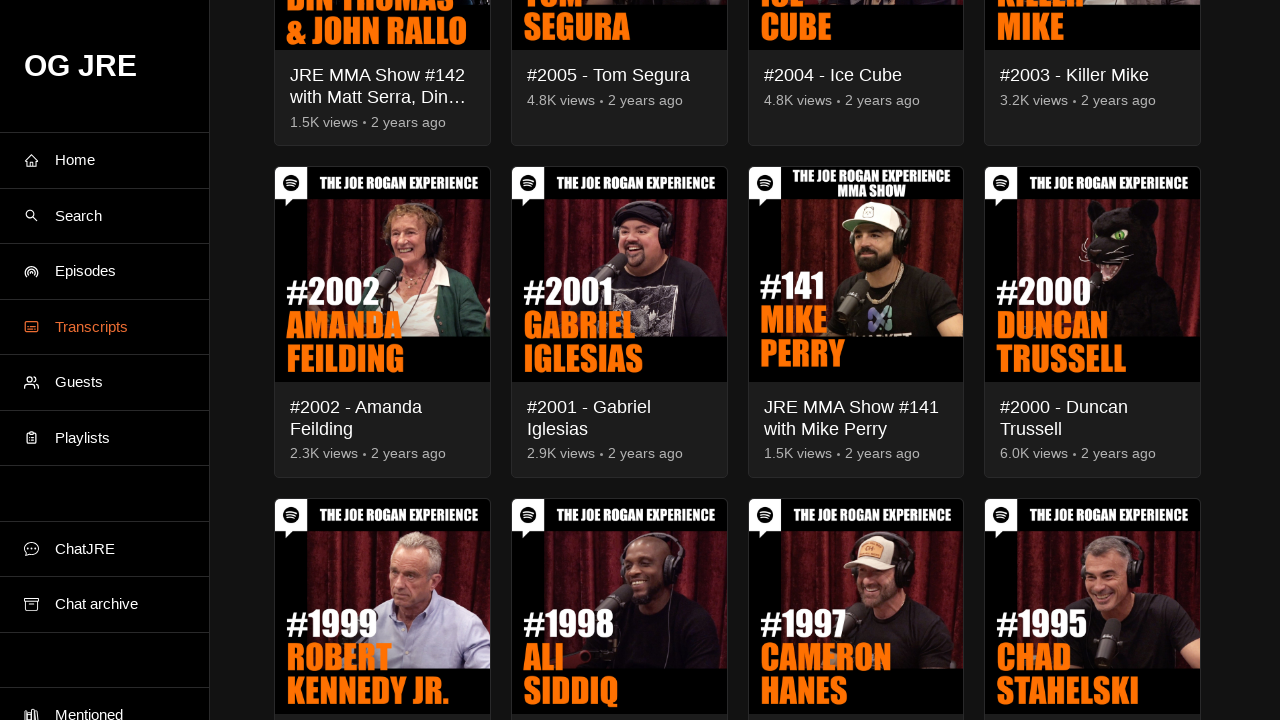

Waited 1 second for dynamic content to load
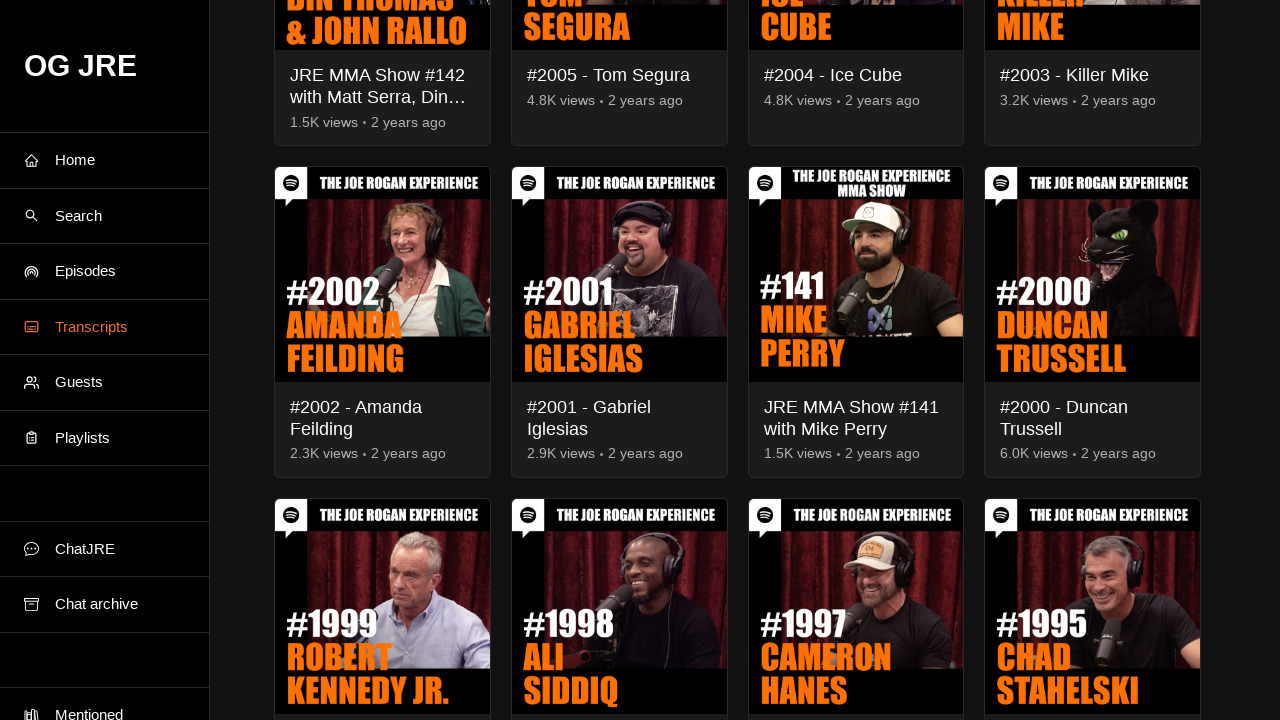

Retrieved total scroll height of page body
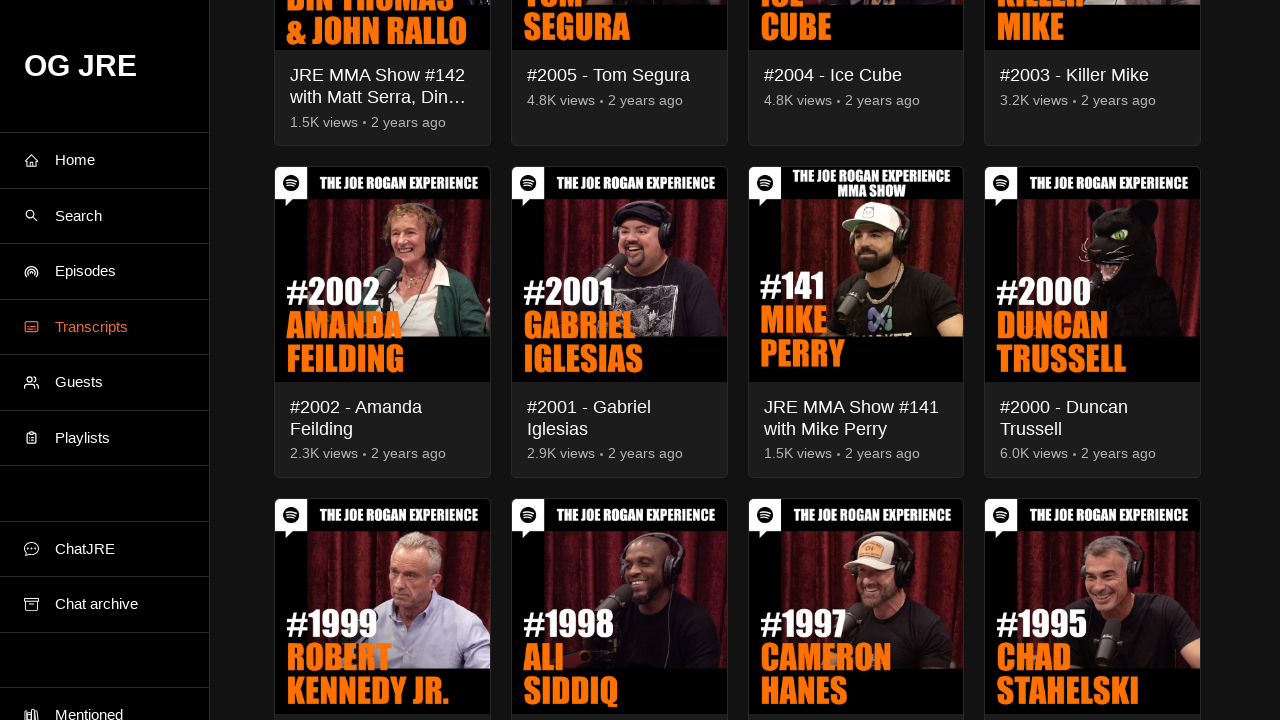

Scrolled down by one screen height (iteration 27)
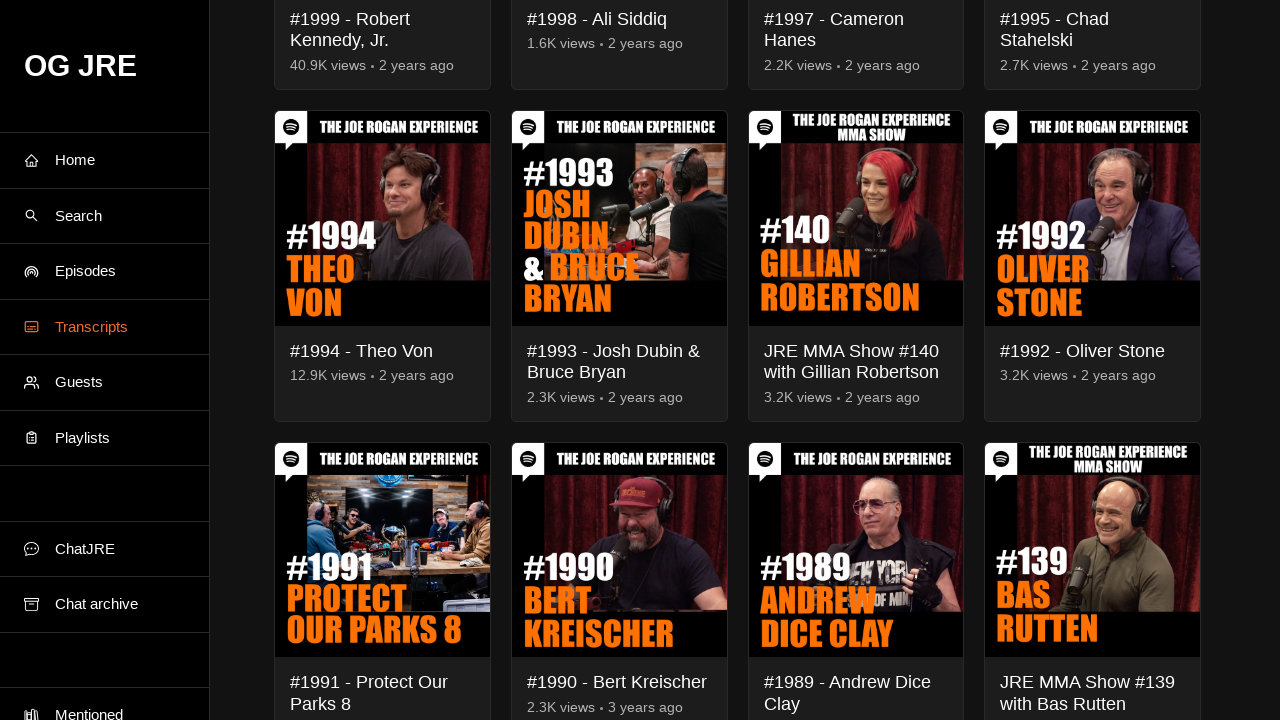

Waited 1 second for dynamic content to load
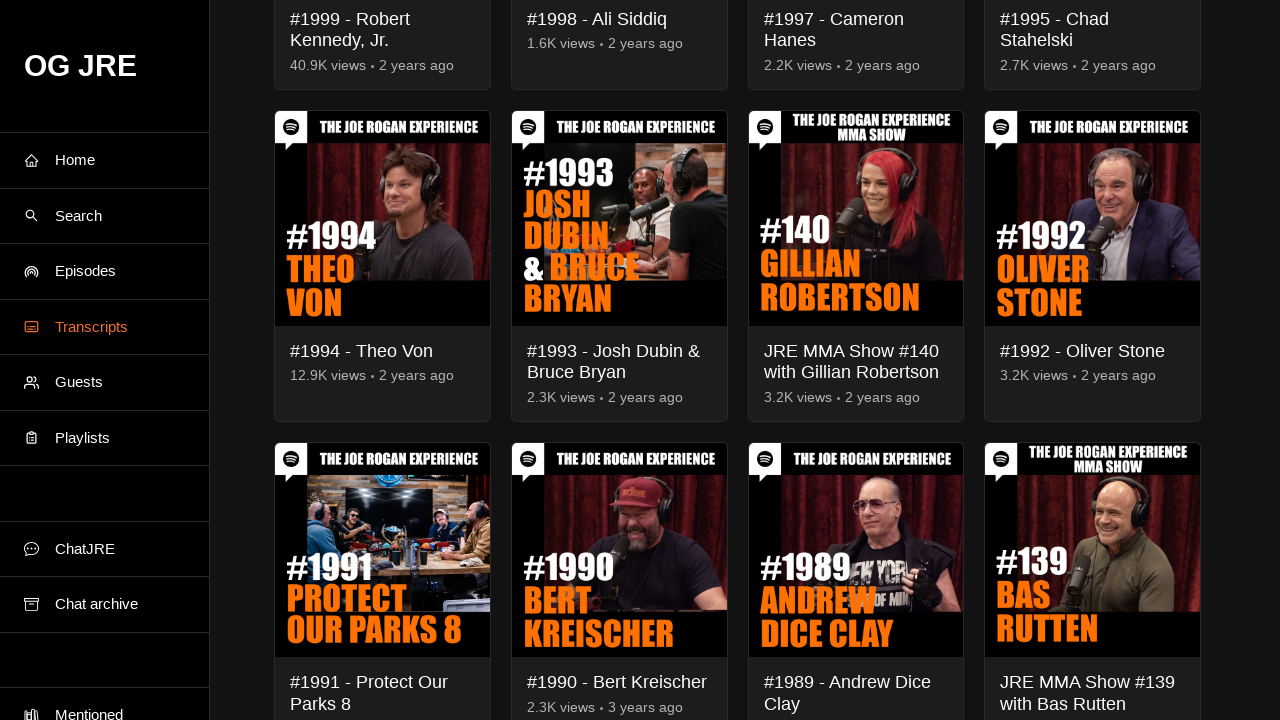

Retrieved total scroll height of page body
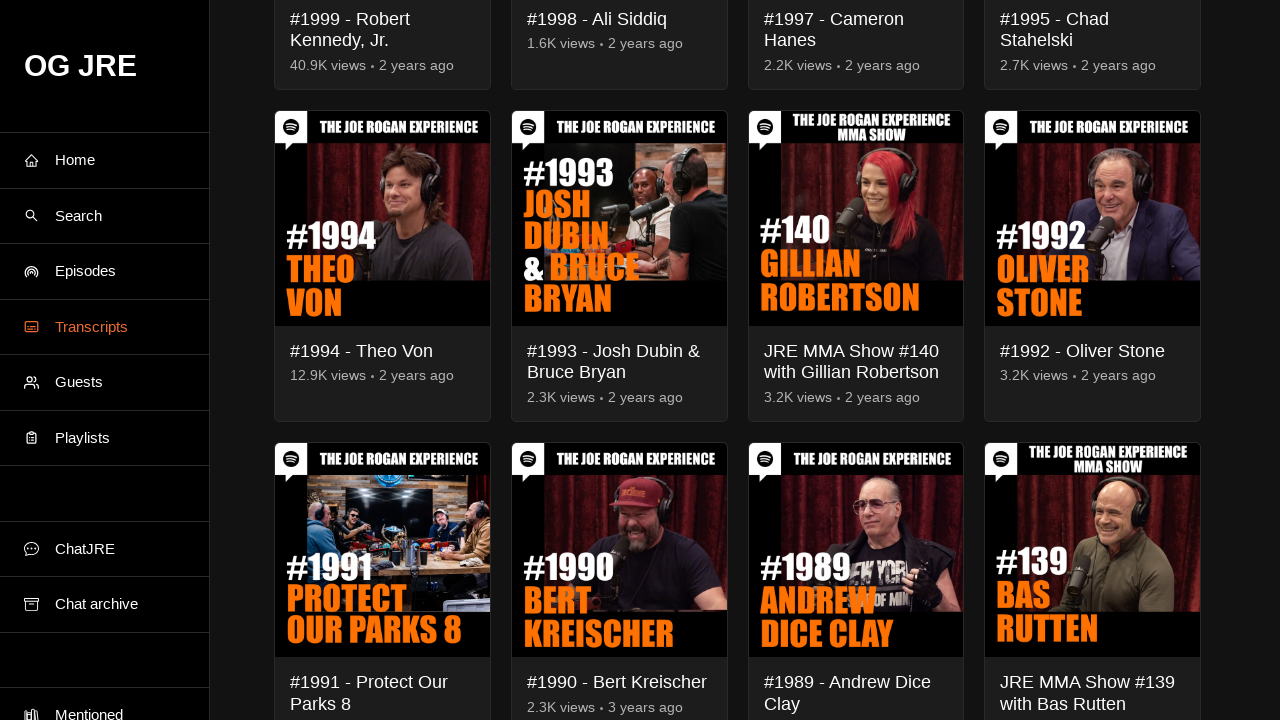

Scrolled down by one screen height (iteration 28)
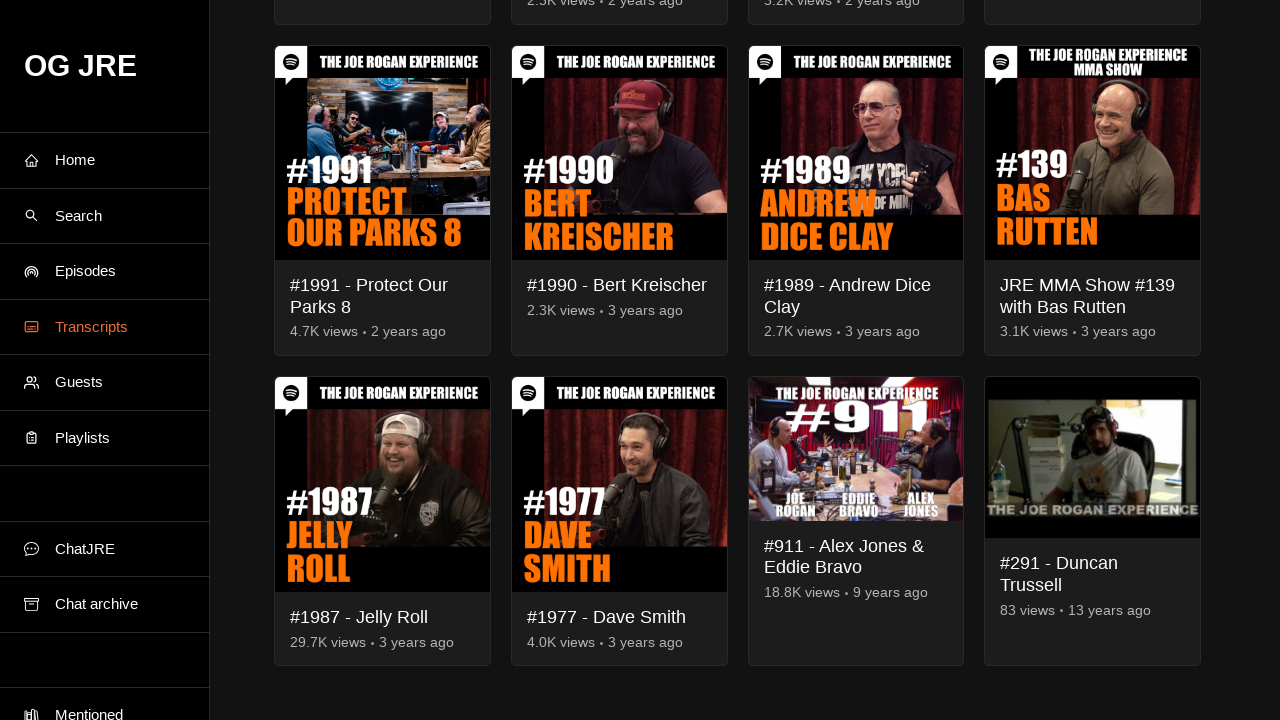

Waited 1 second for dynamic content to load
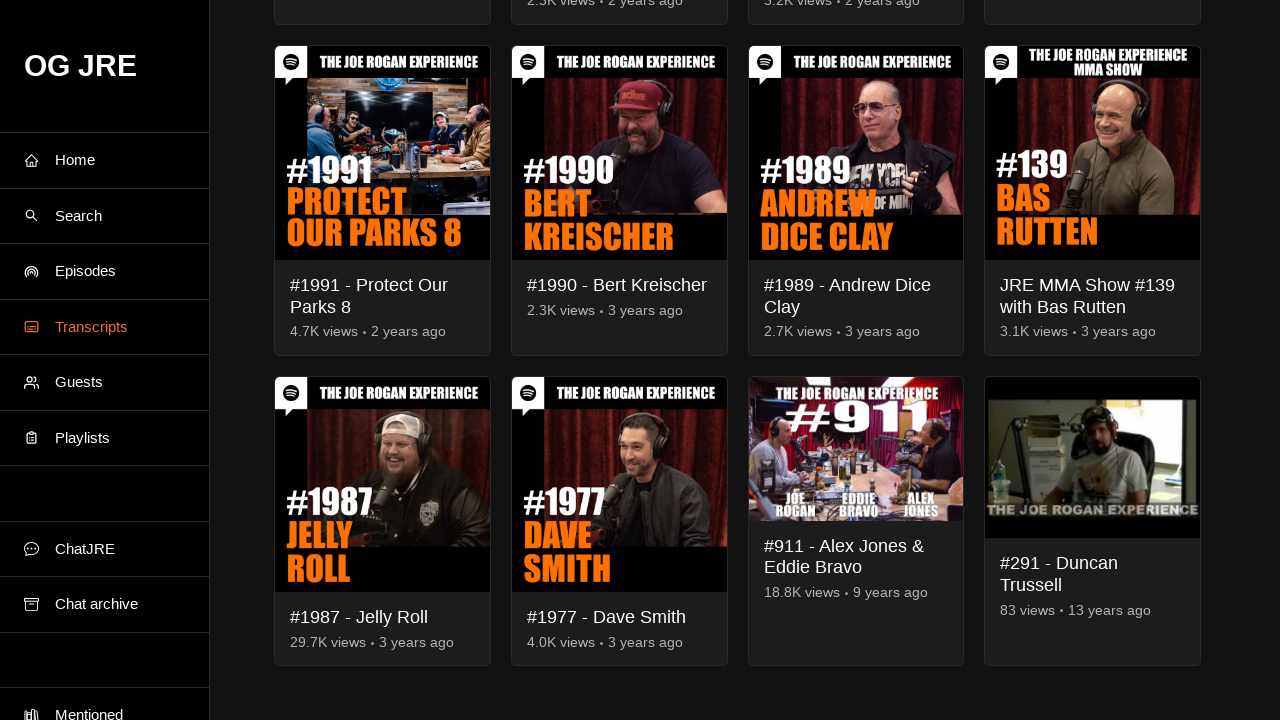

Retrieved total scroll height of page body
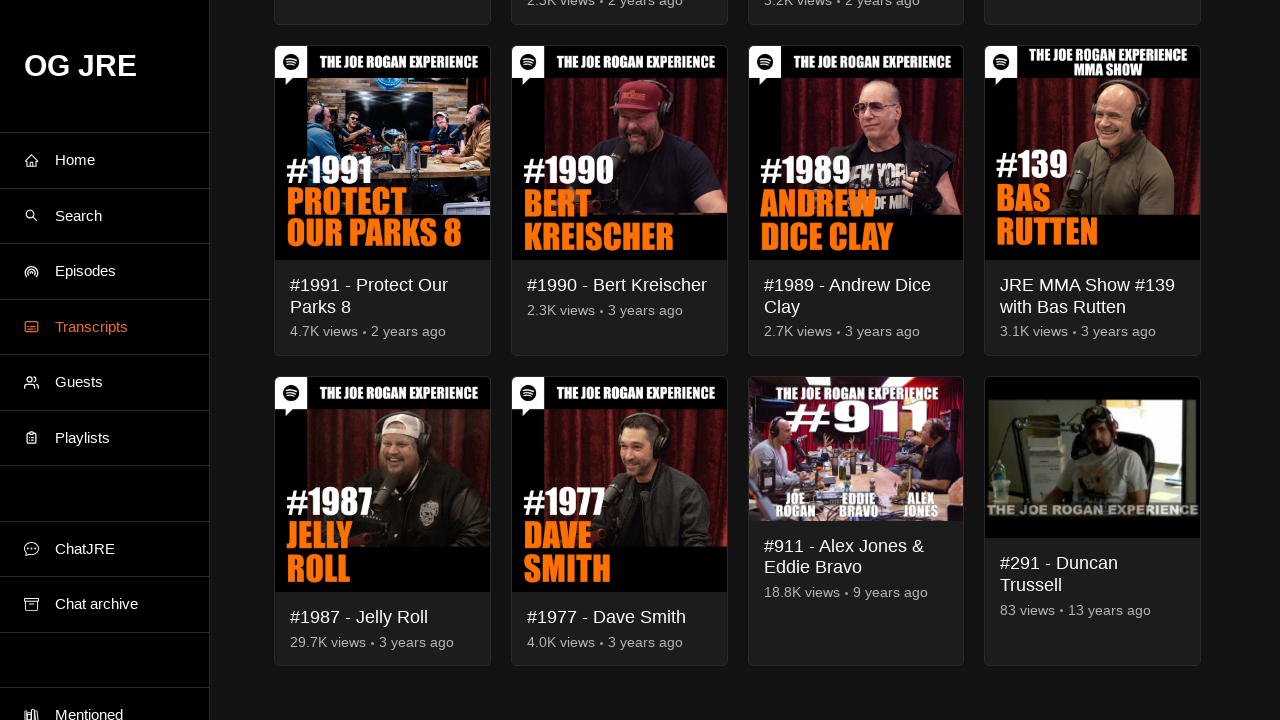

Reached bottom of page - scroll position exceeds total height
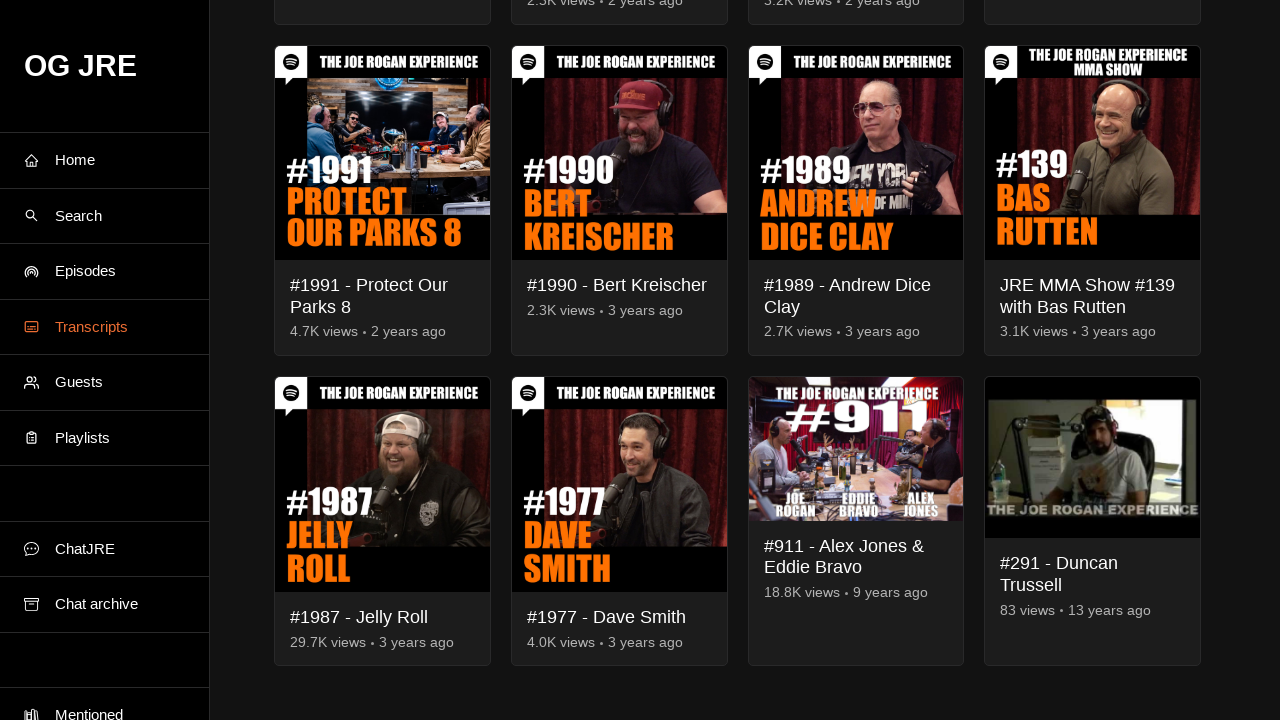

Final wait to ensure all content has loaded after reaching bottom
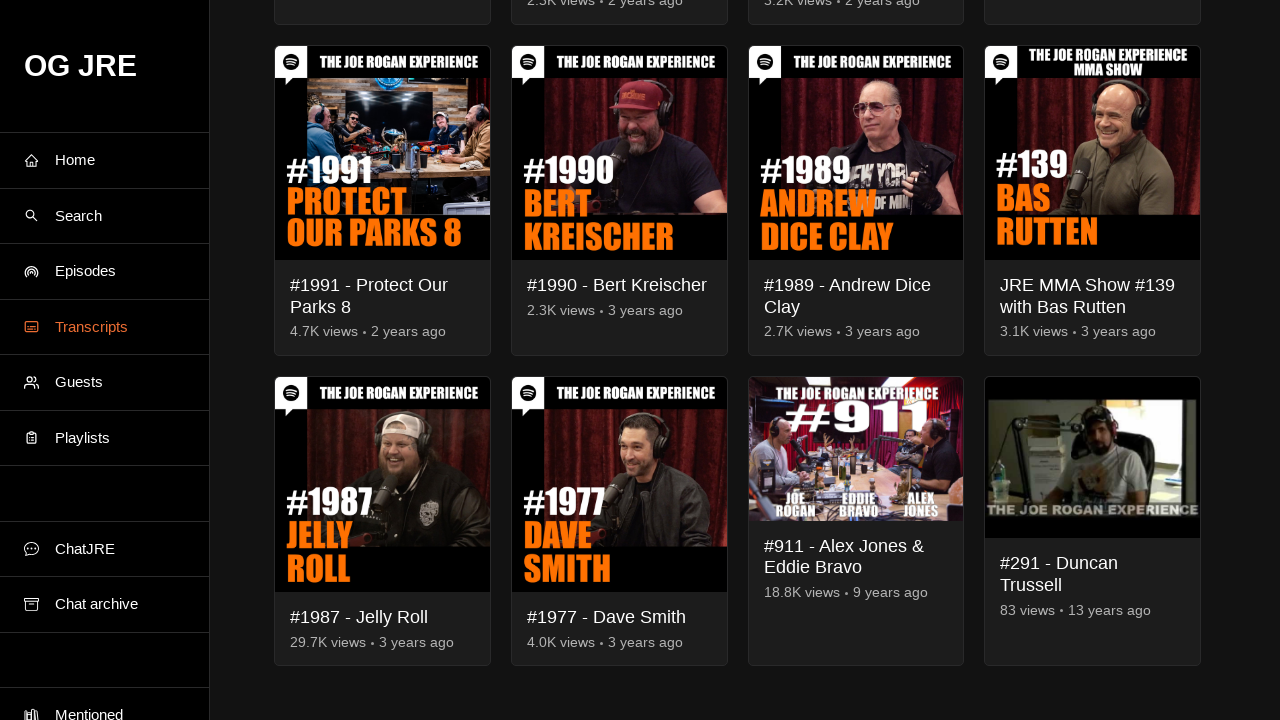

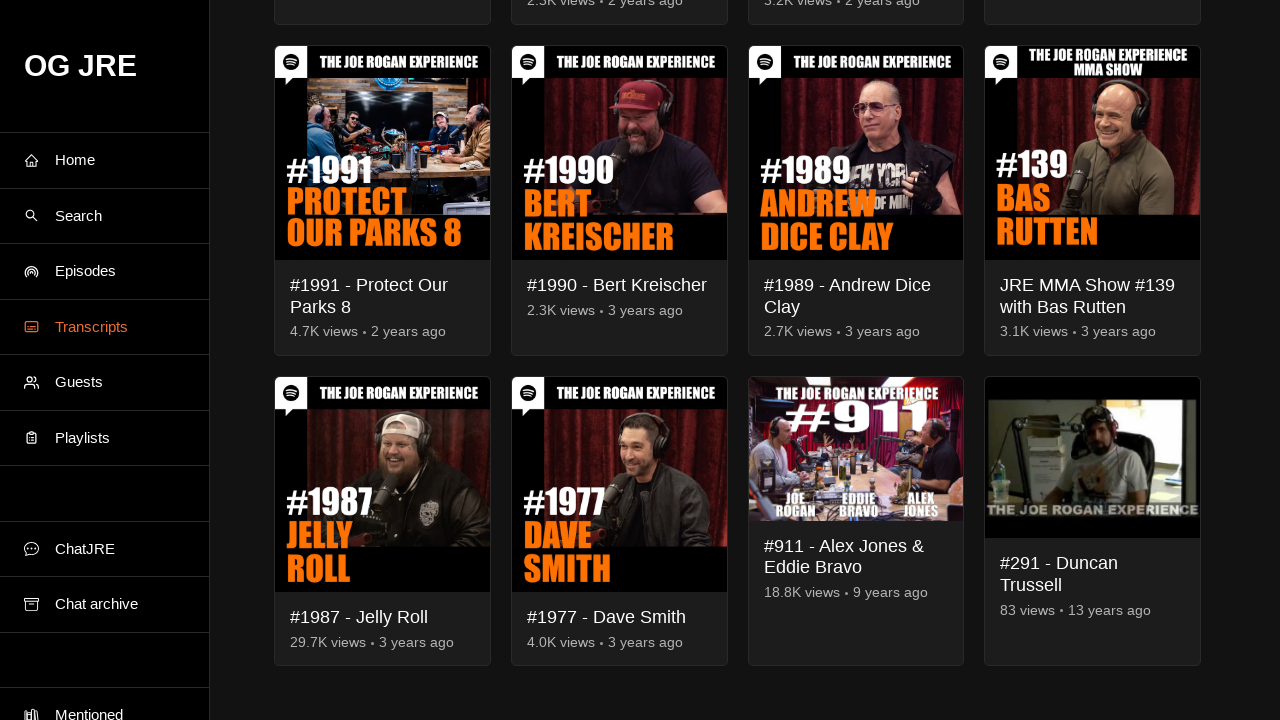